Fills all text input fields on a large form with a test answer and clicks the submit button to test bulk form filling functionality.

Starting URL: http://suninjuly.github.io/huge_form.html

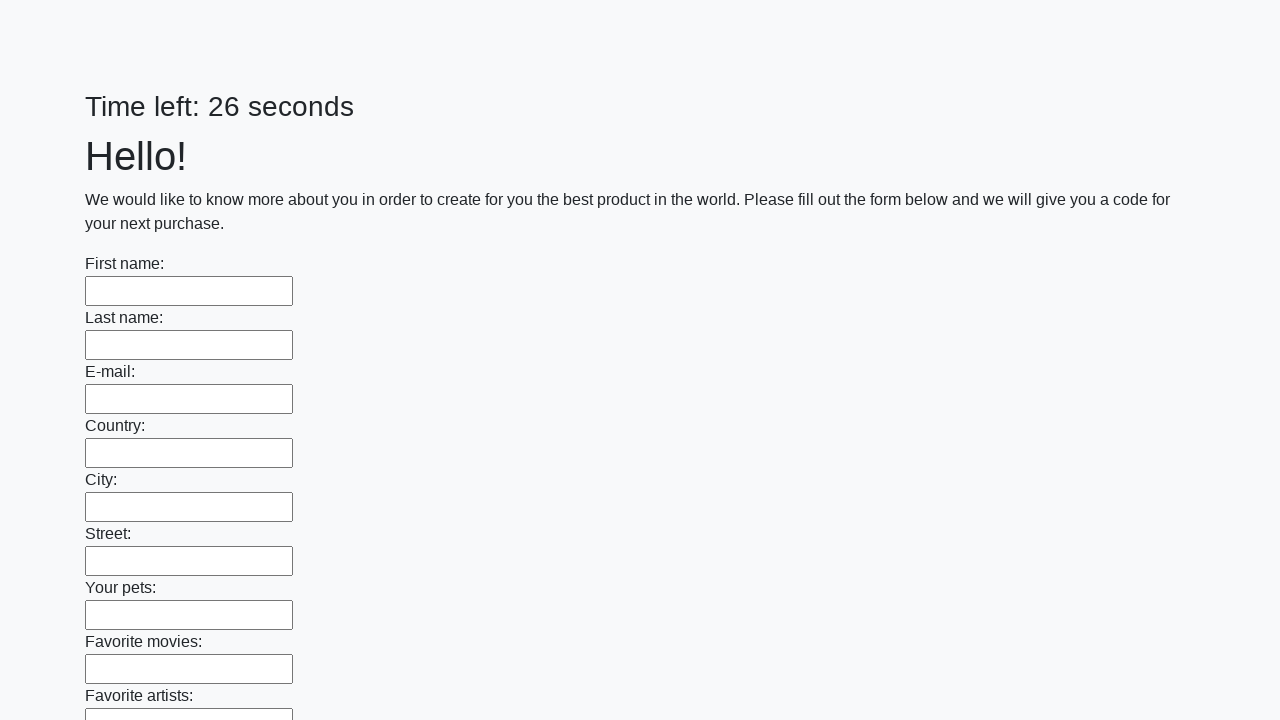

Located all text input fields on the form
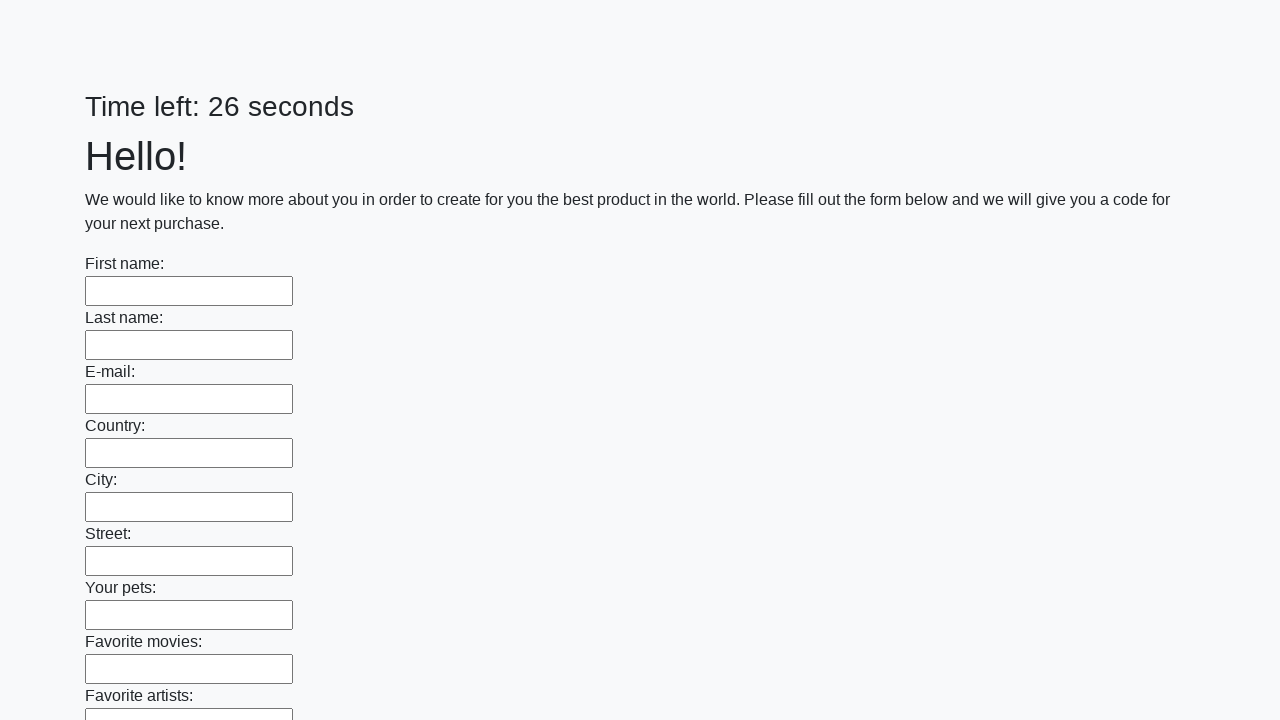

Found 100 text input fields
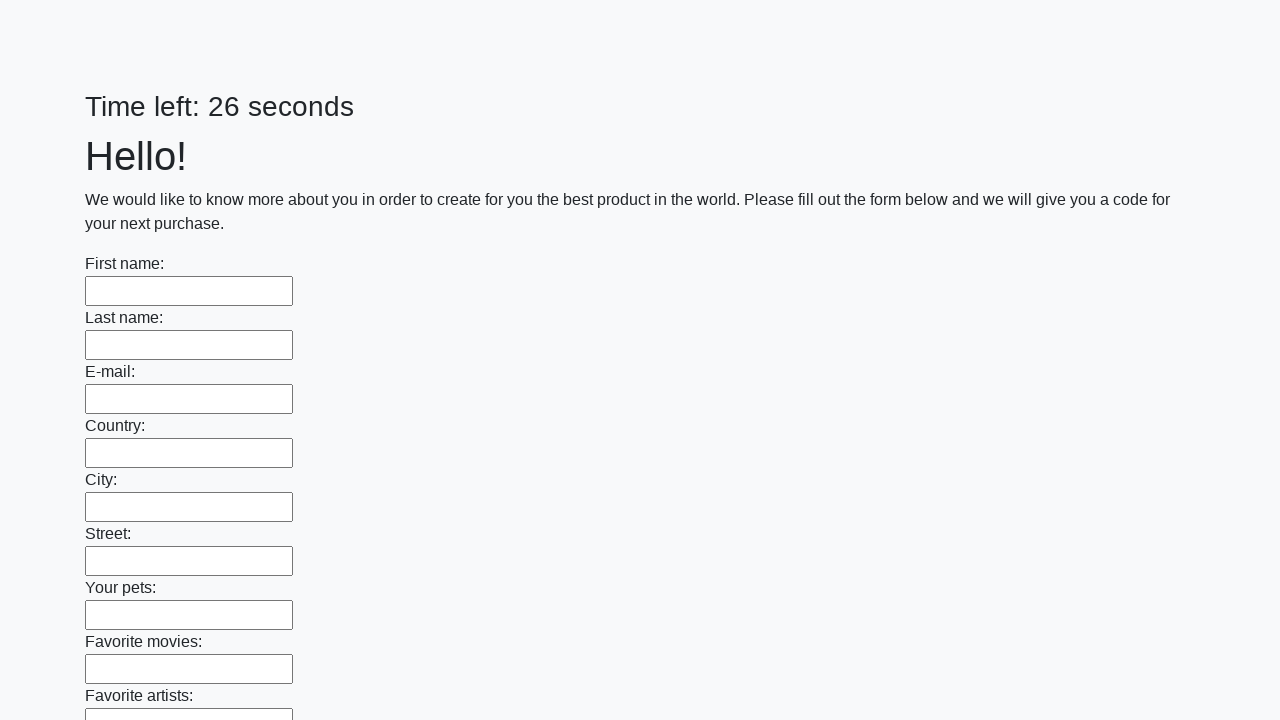

Filled text input field 1 with 'Мой ответ' on input[type='text'] >> nth=0
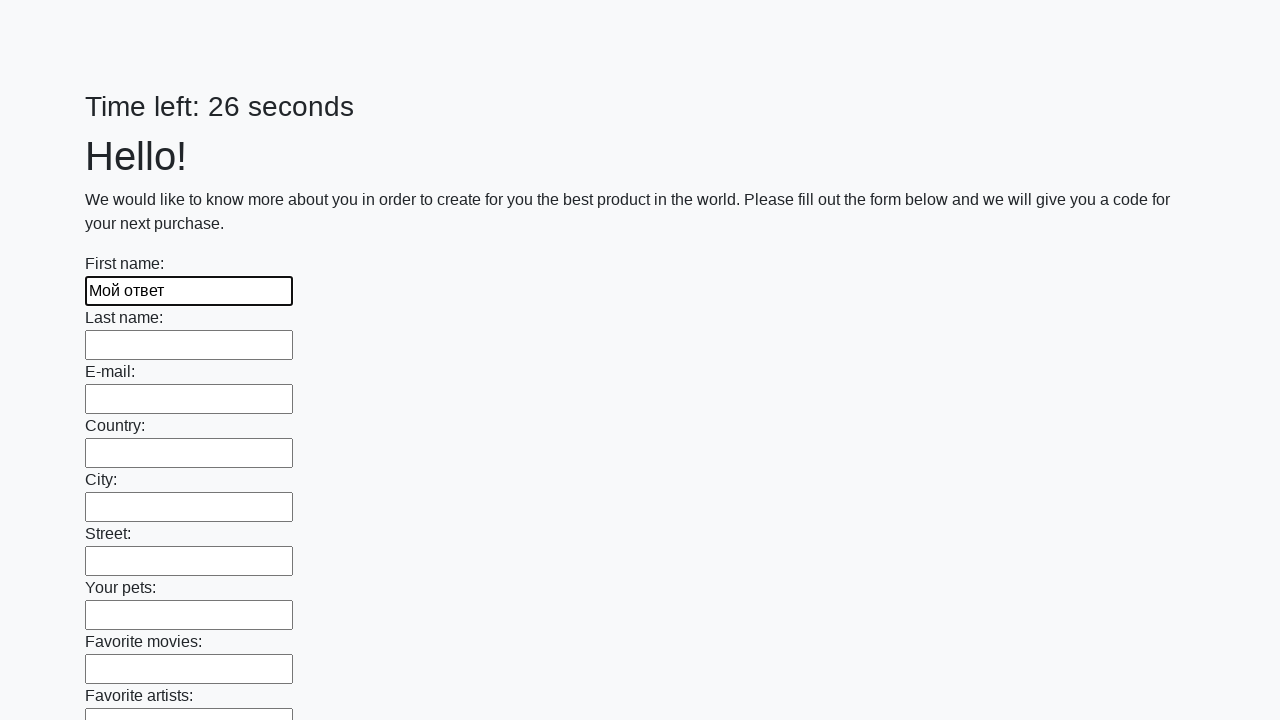

Filled text input field 2 with 'Мой ответ' on input[type='text'] >> nth=1
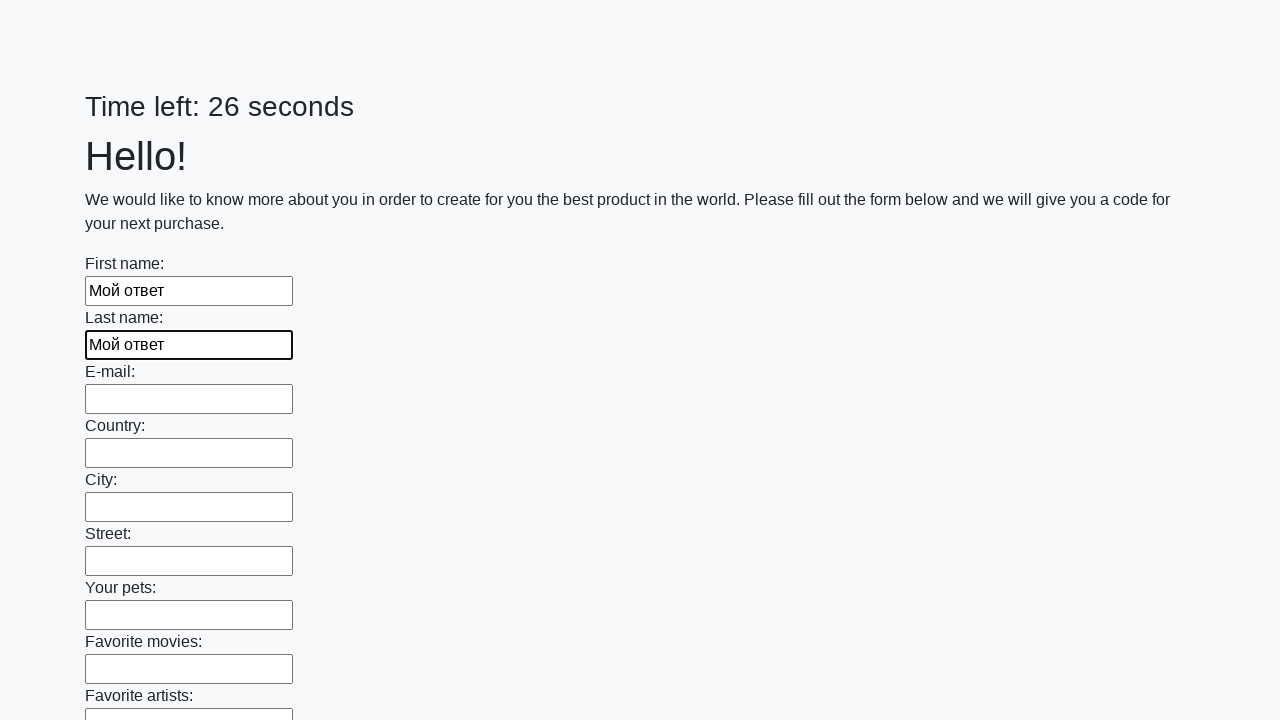

Filled text input field 3 with 'Мой ответ' on input[type='text'] >> nth=2
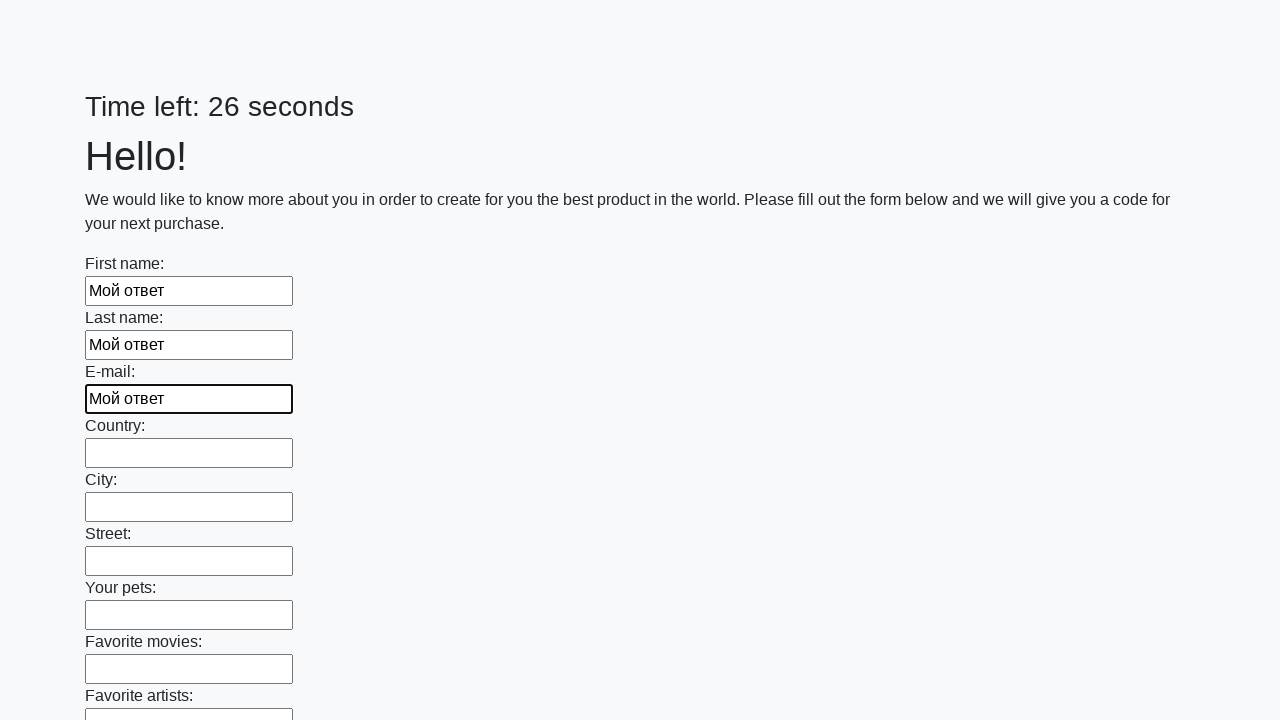

Filled text input field 4 with 'Мой ответ' on input[type='text'] >> nth=3
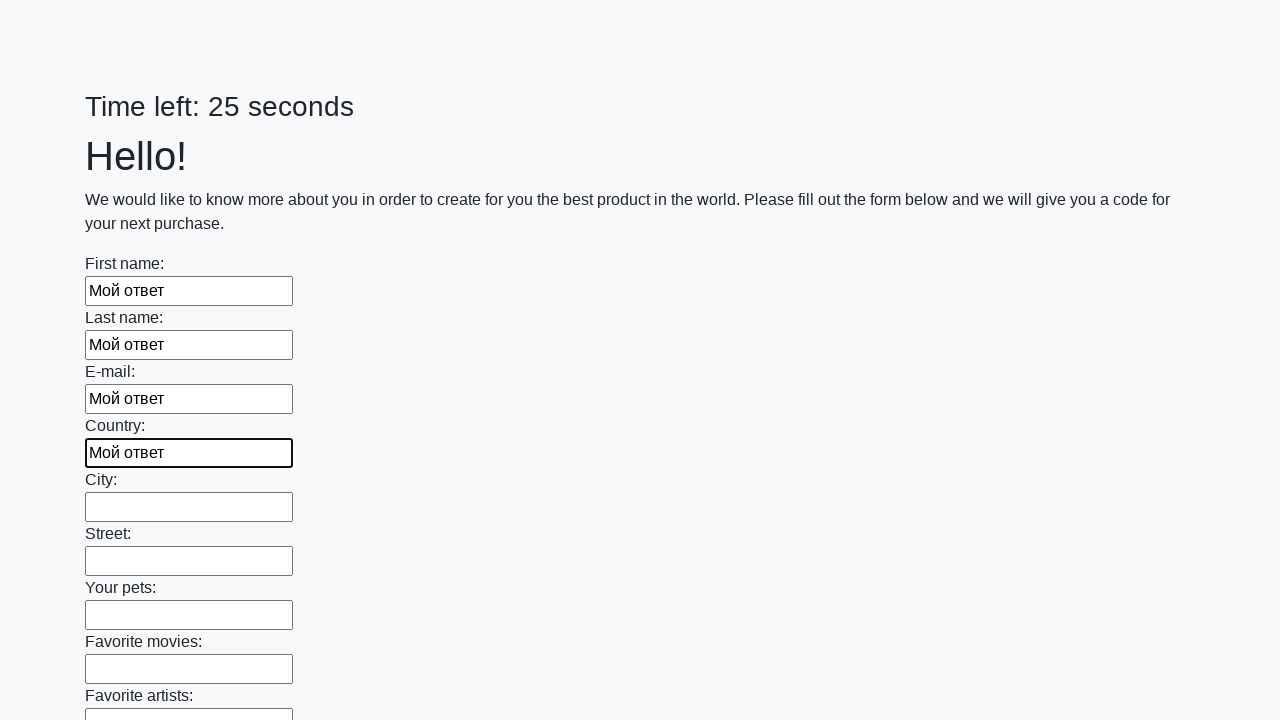

Filled text input field 5 with 'Мой ответ' on input[type='text'] >> nth=4
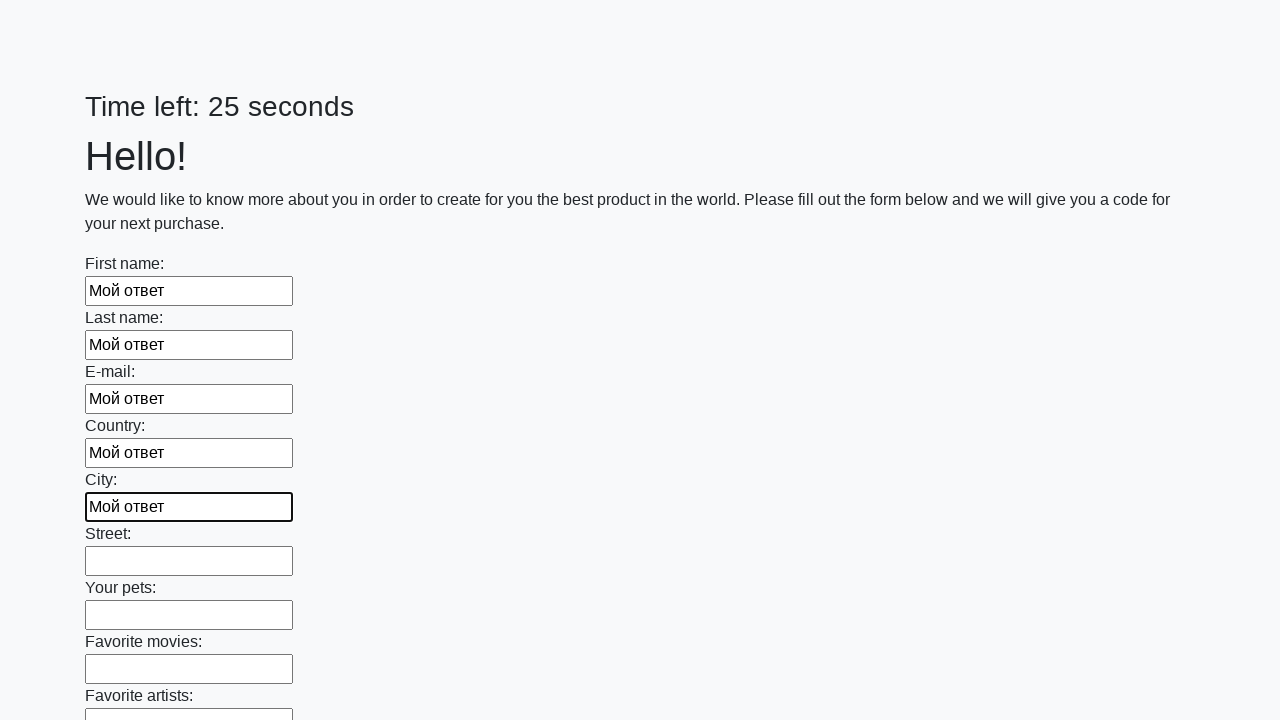

Filled text input field 6 with 'Мой ответ' on input[type='text'] >> nth=5
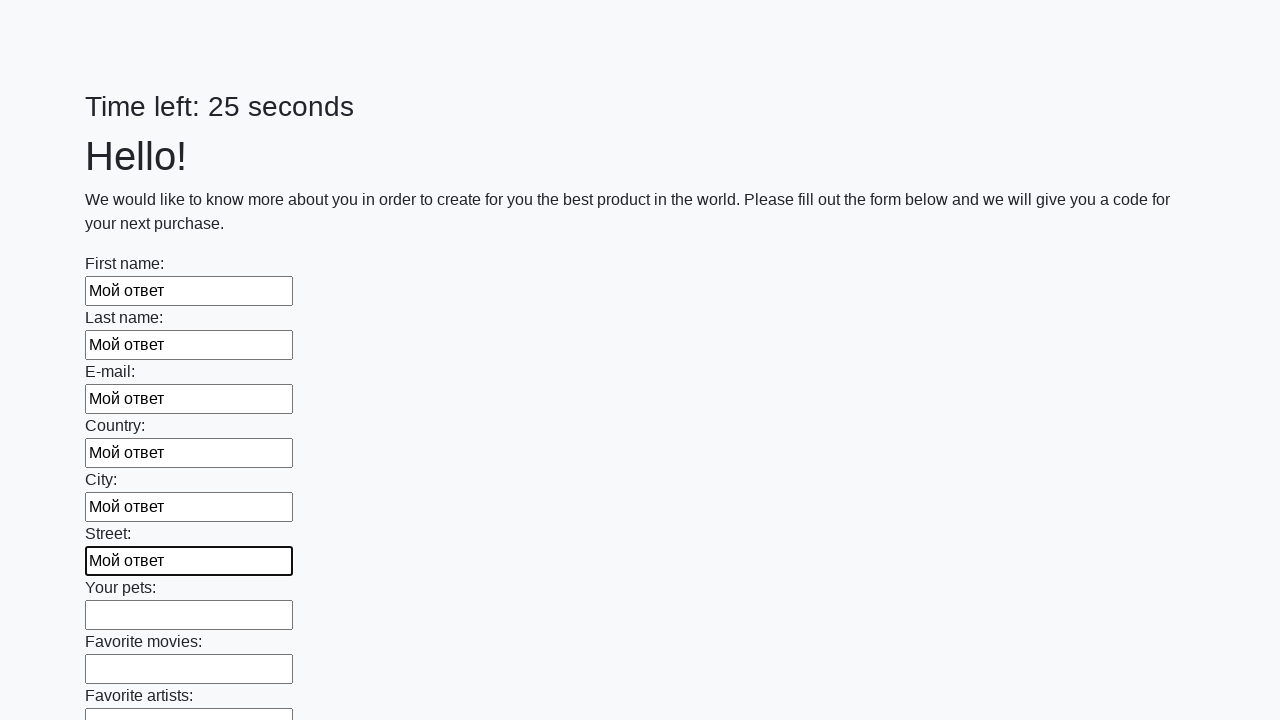

Filled text input field 7 with 'Мой ответ' on input[type='text'] >> nth=6
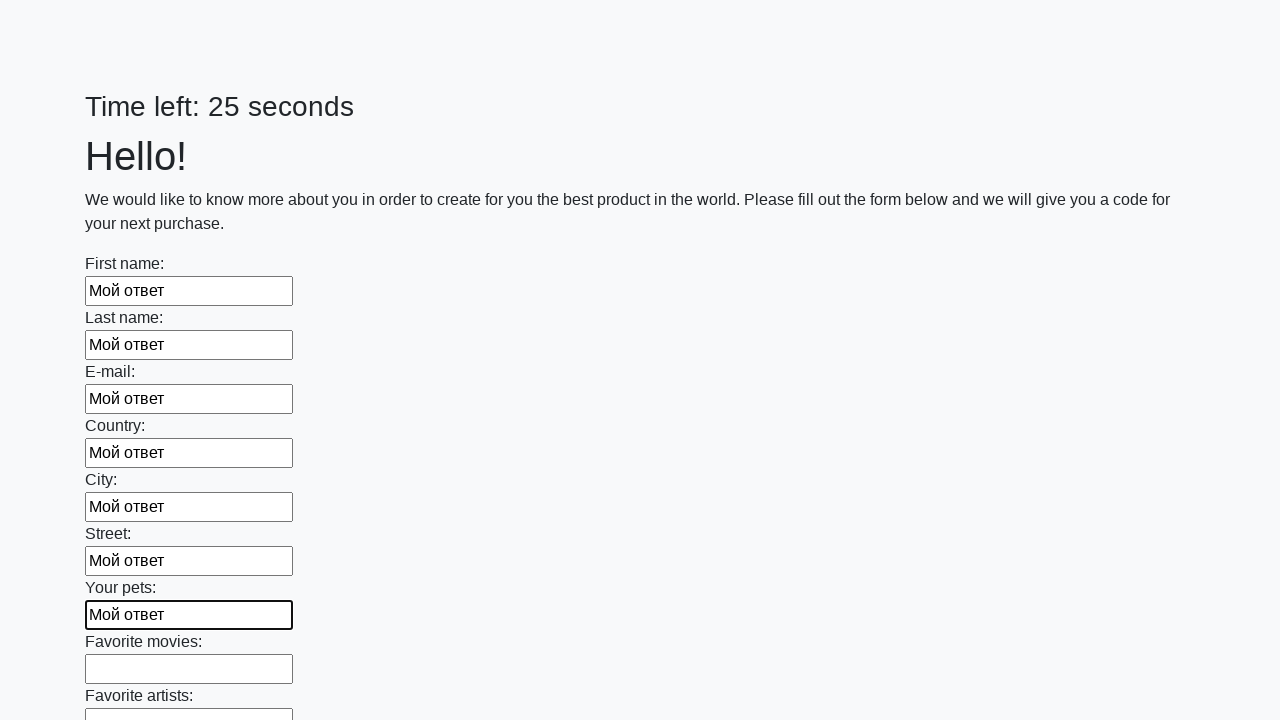

Filled text input field 8 with 'Мой ответ' on input[type='text'] >> nth=7
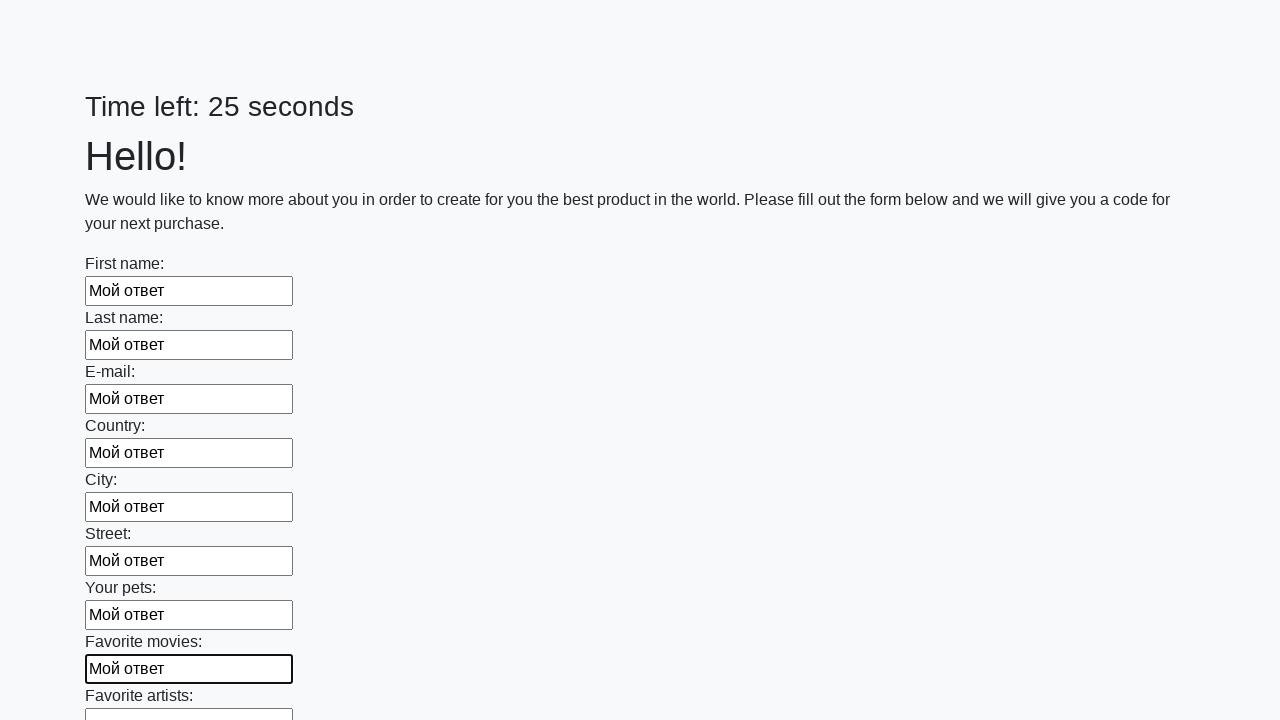

Filled text input field 9 with 'Мой ответ' on input[type='text'] >> nth=8
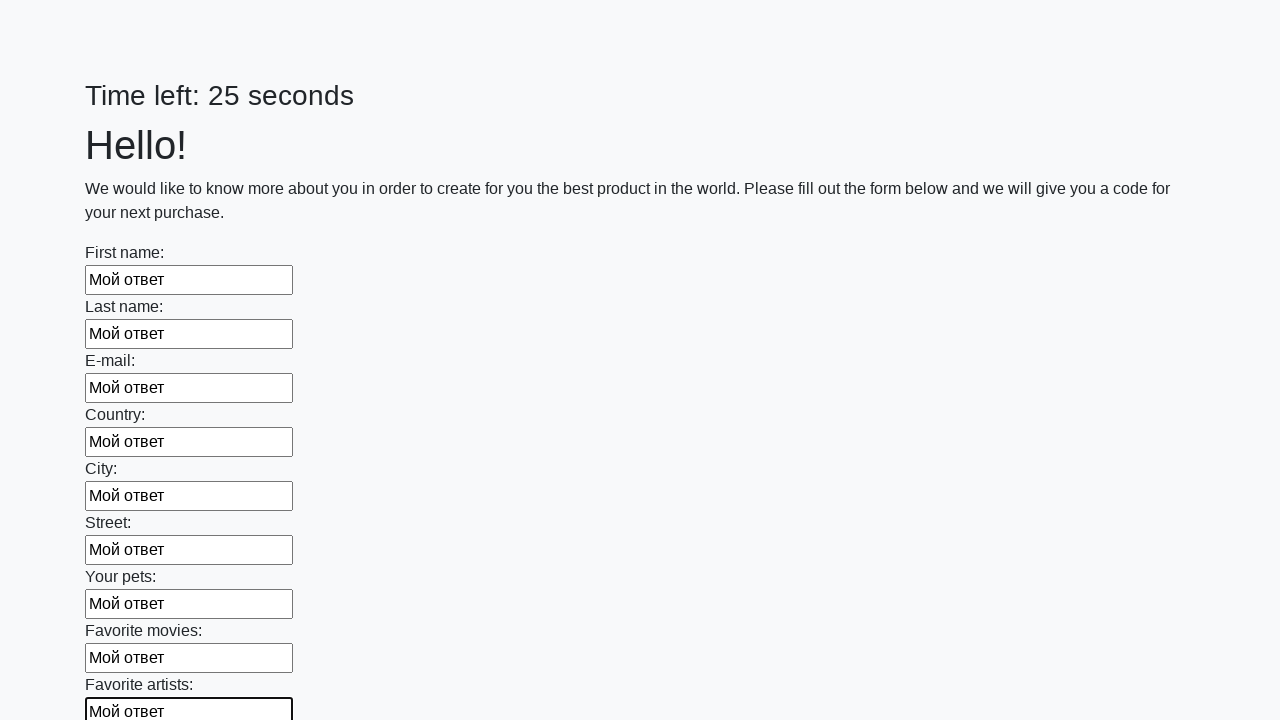

Filled text input field 10 with 'Мой ответ' on input[type='text'] >> nth=9
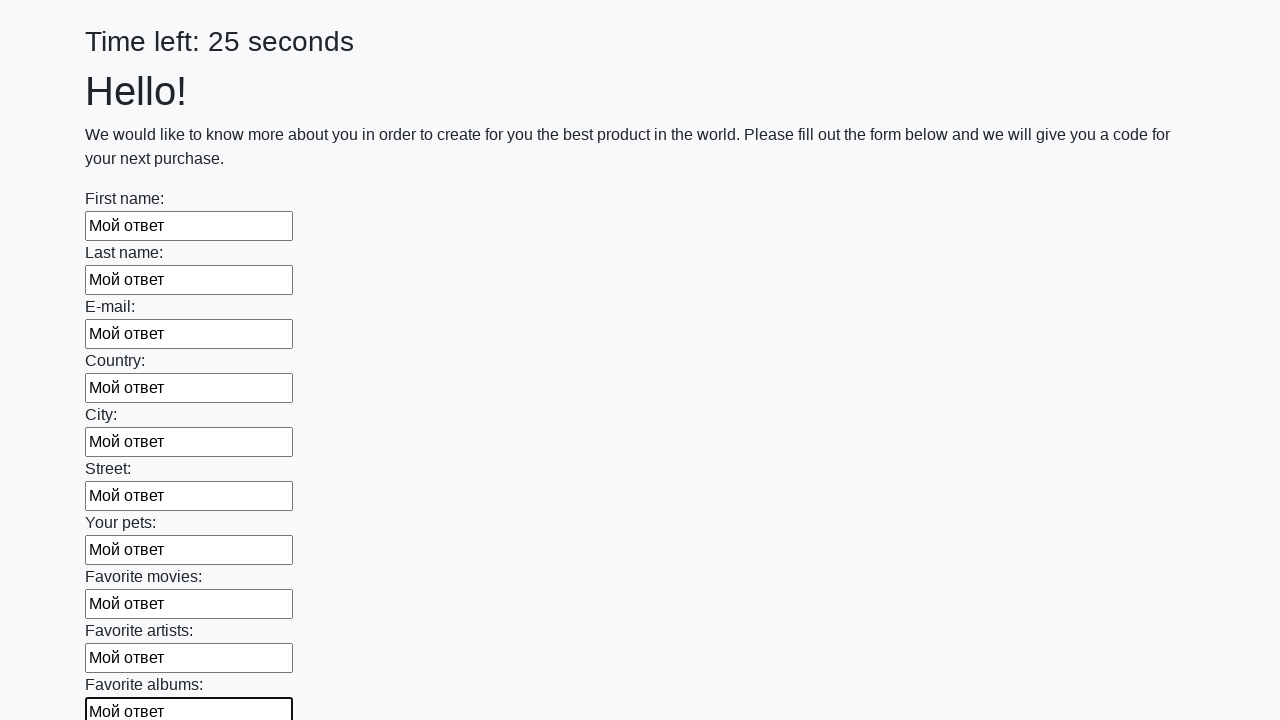

Filled text input field 11 with 'Мой ответ' on input[type='text'] >> nth=10
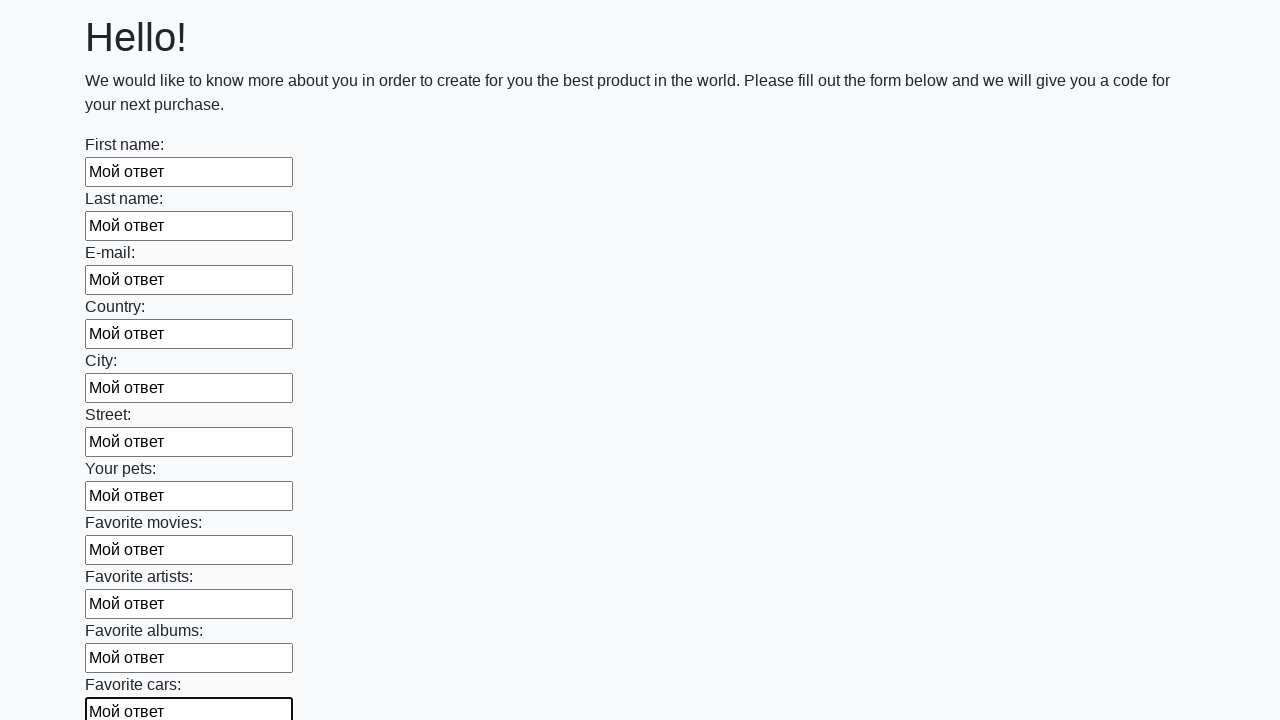

Filled text input field 12 with 'Мой ответ' on input[type='text'] >> nth=11
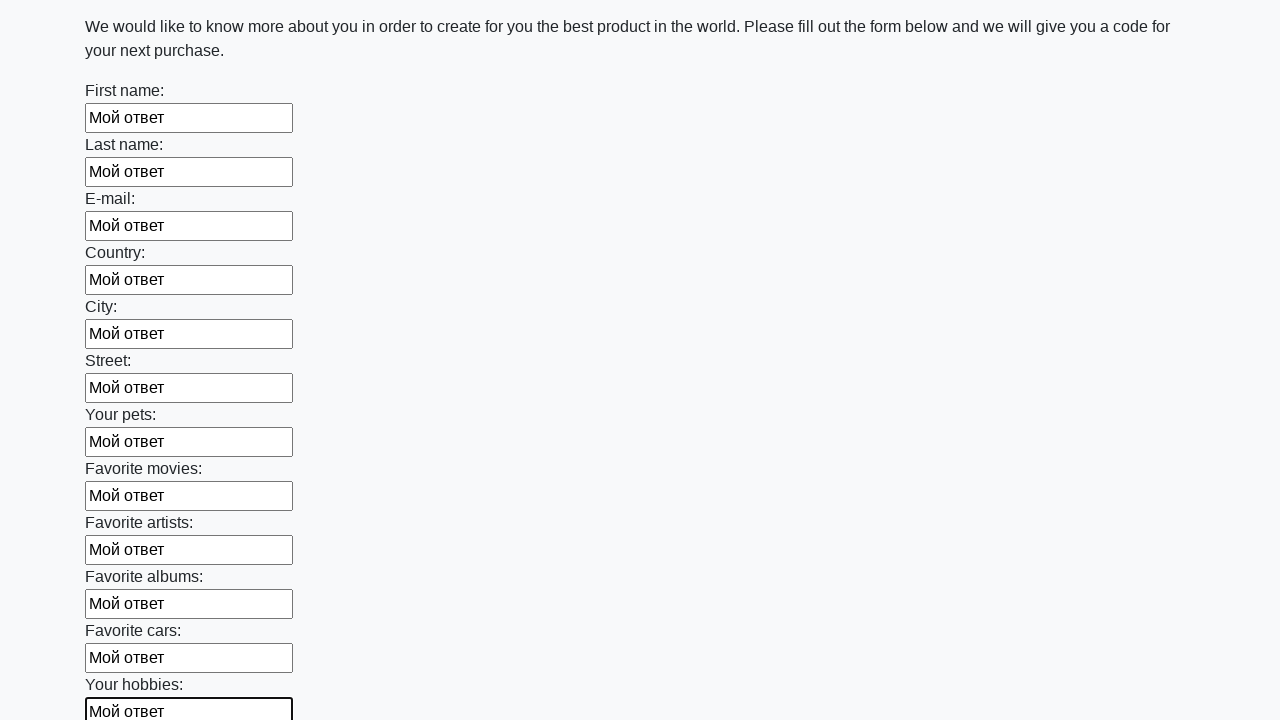

Filled text input field 13 with 'Мой ответ' on input[type='text'] >> nth=12
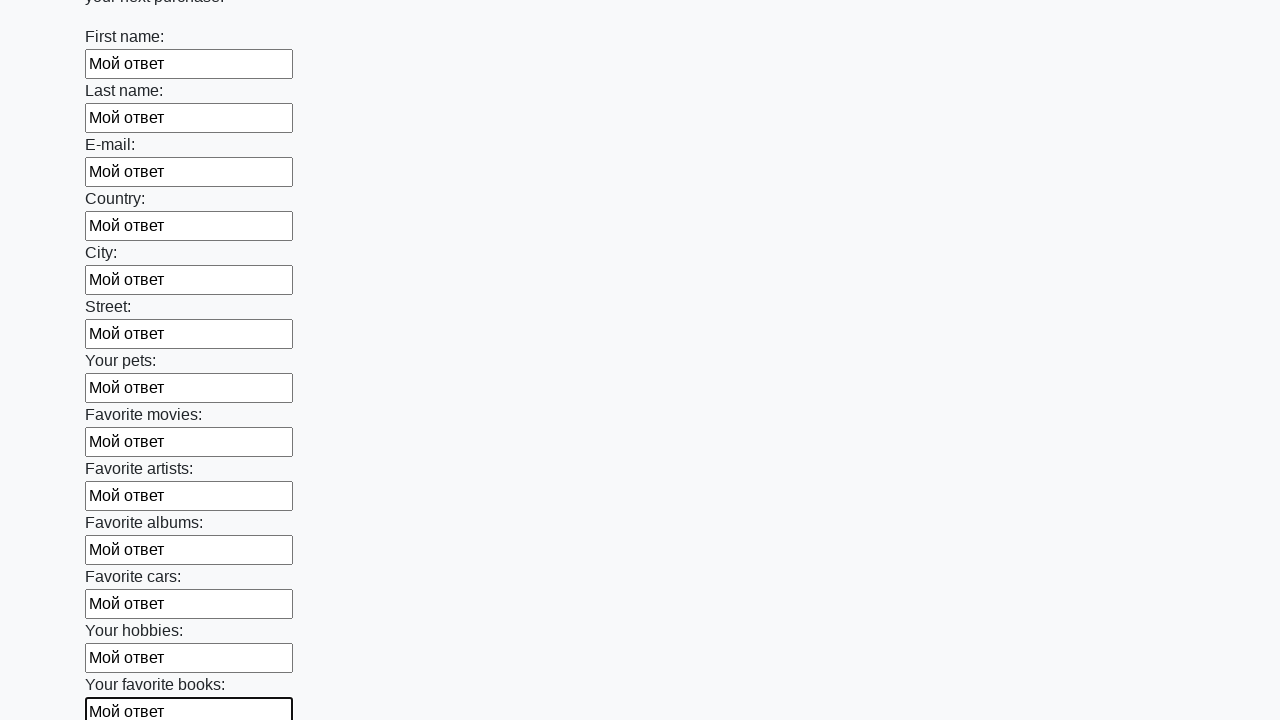

Filled text input field 14 with 'Мой ответ' on input[type='text'] >> nth=13
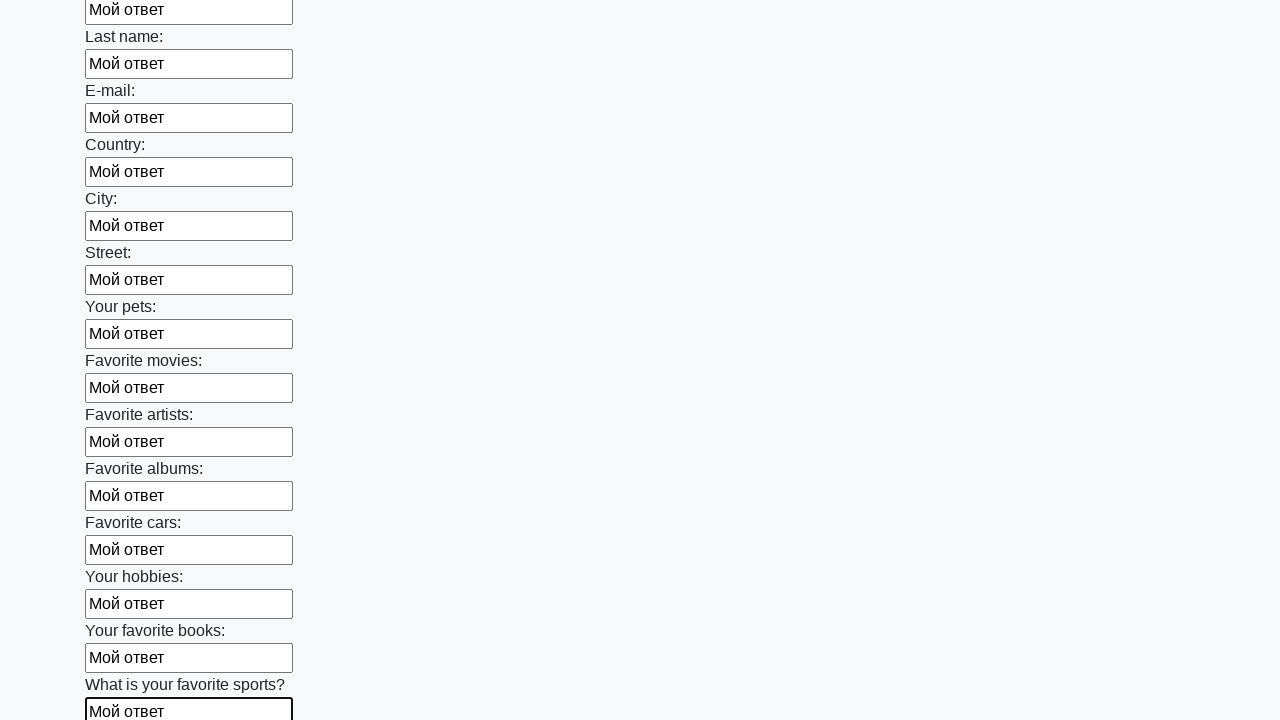

Filled text input field 15 with 'Мой ответ' on input[type='text'] >> nth=14
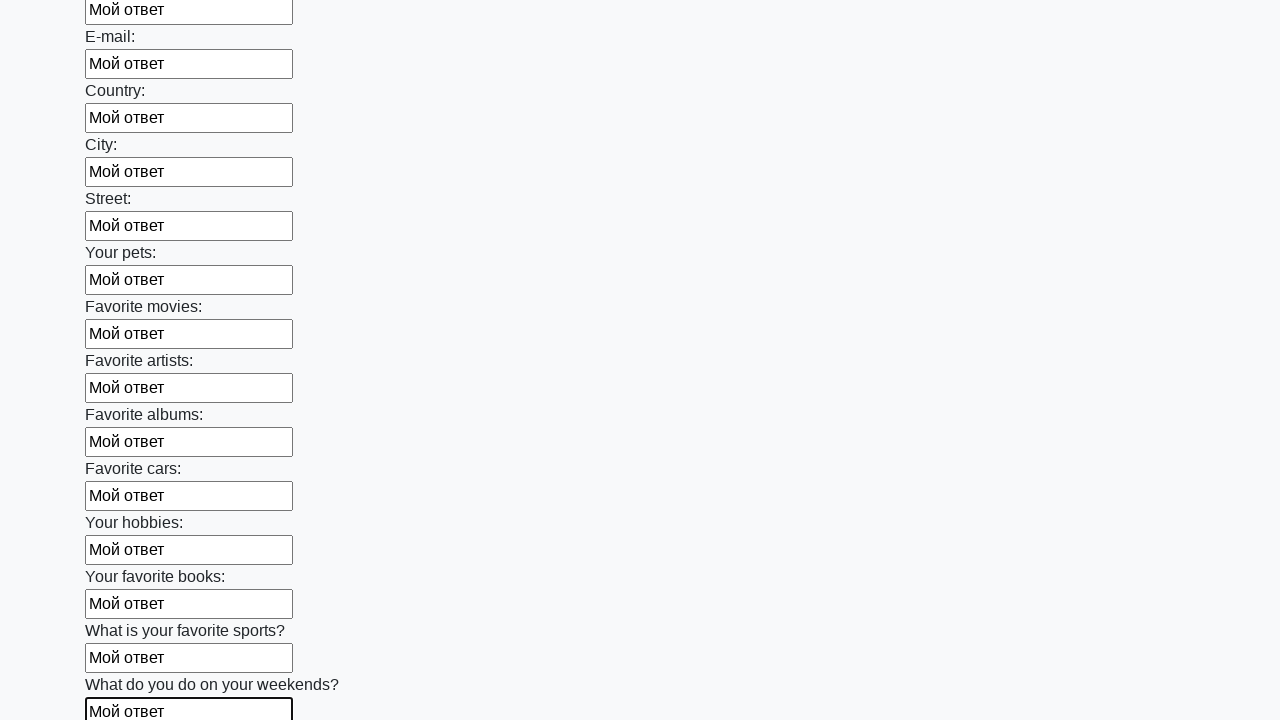

Filled text input field 16 with 'Мой ответ' on input[type='text'] >> nth=15
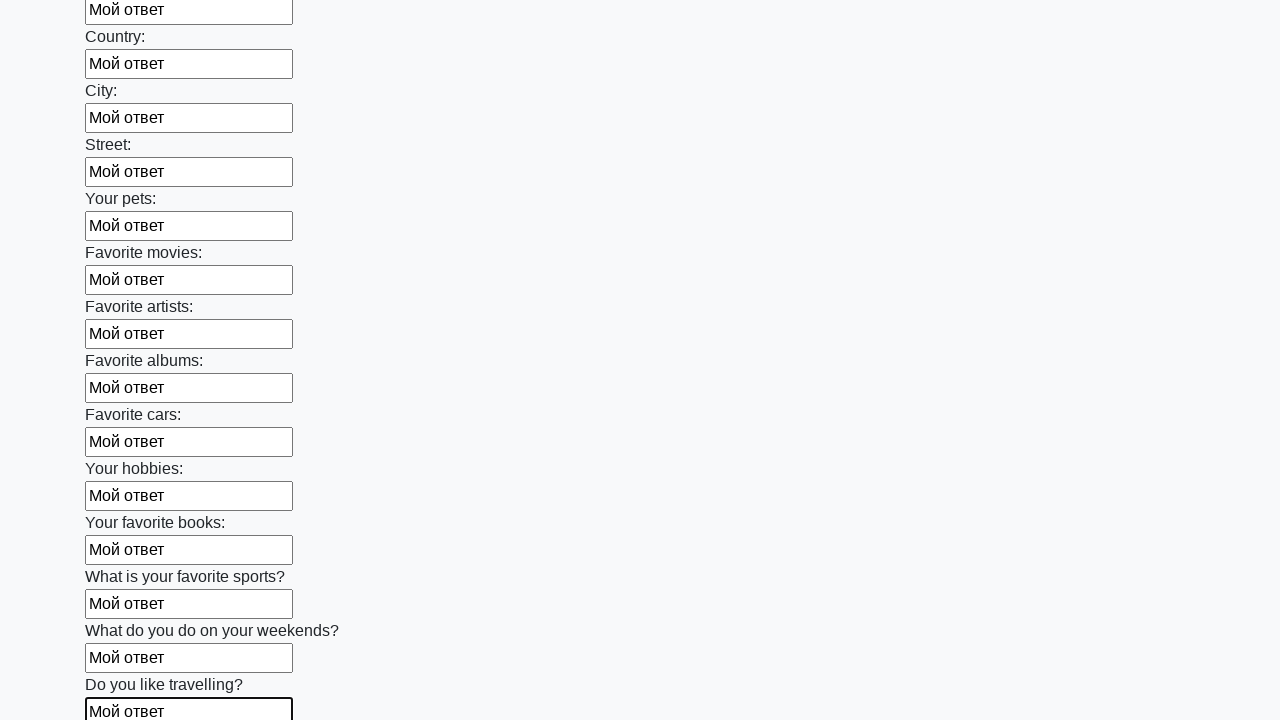

Filled text input field 17 with 'Мой ответ' on input[type='text'] >> nth=16
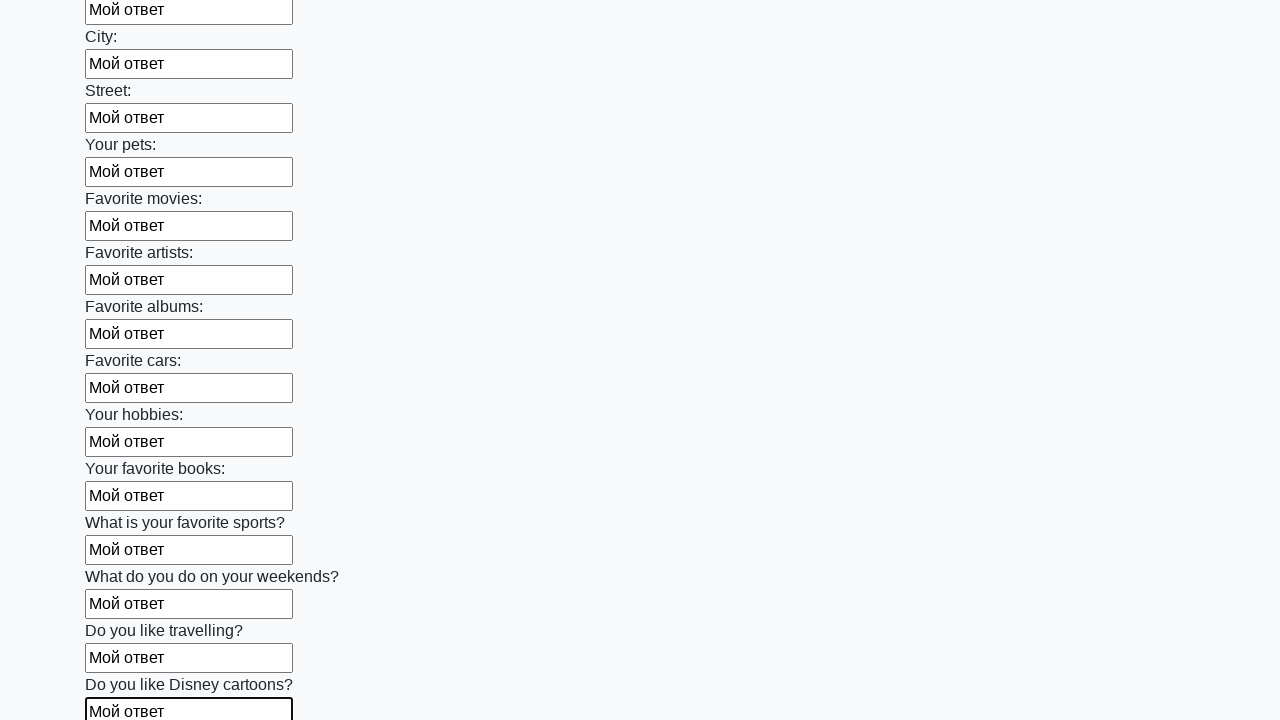

Filled text input field 18 with 'Мой ответ' on input[type='text'] >> nth=17
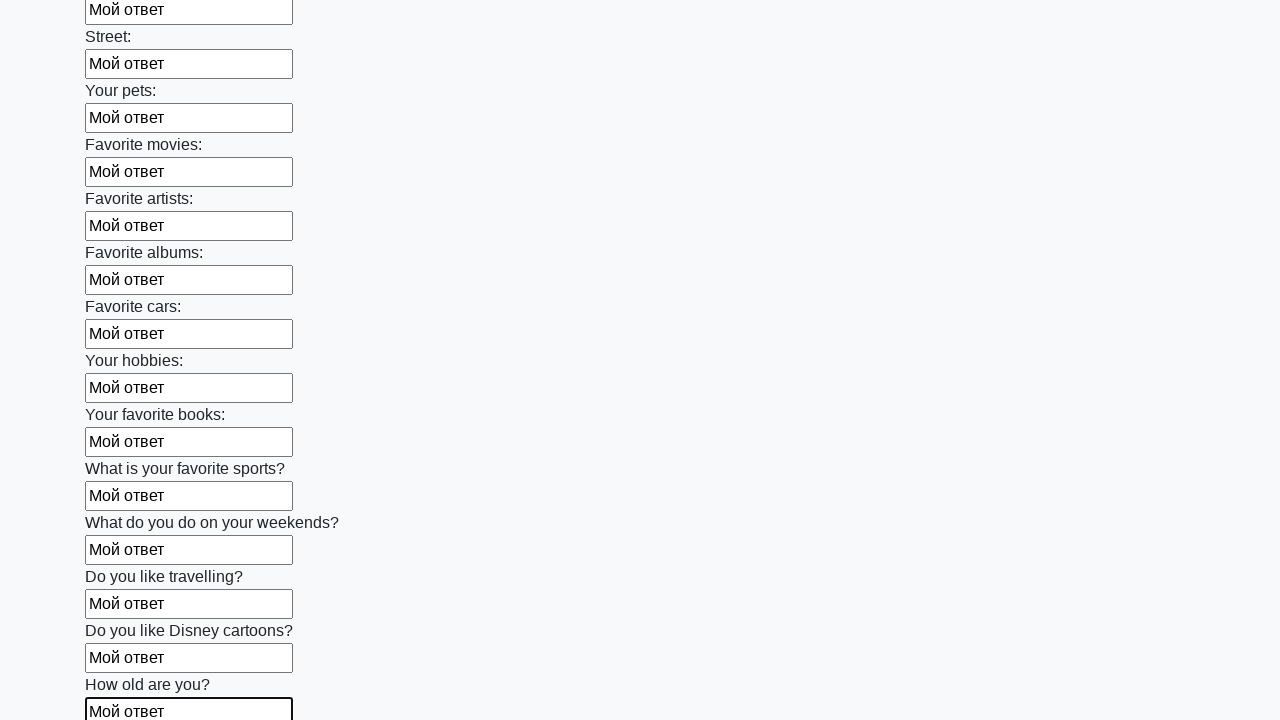

Filled text input field 19 with 'Мой ответ' on input[type='text'] >> nth=18
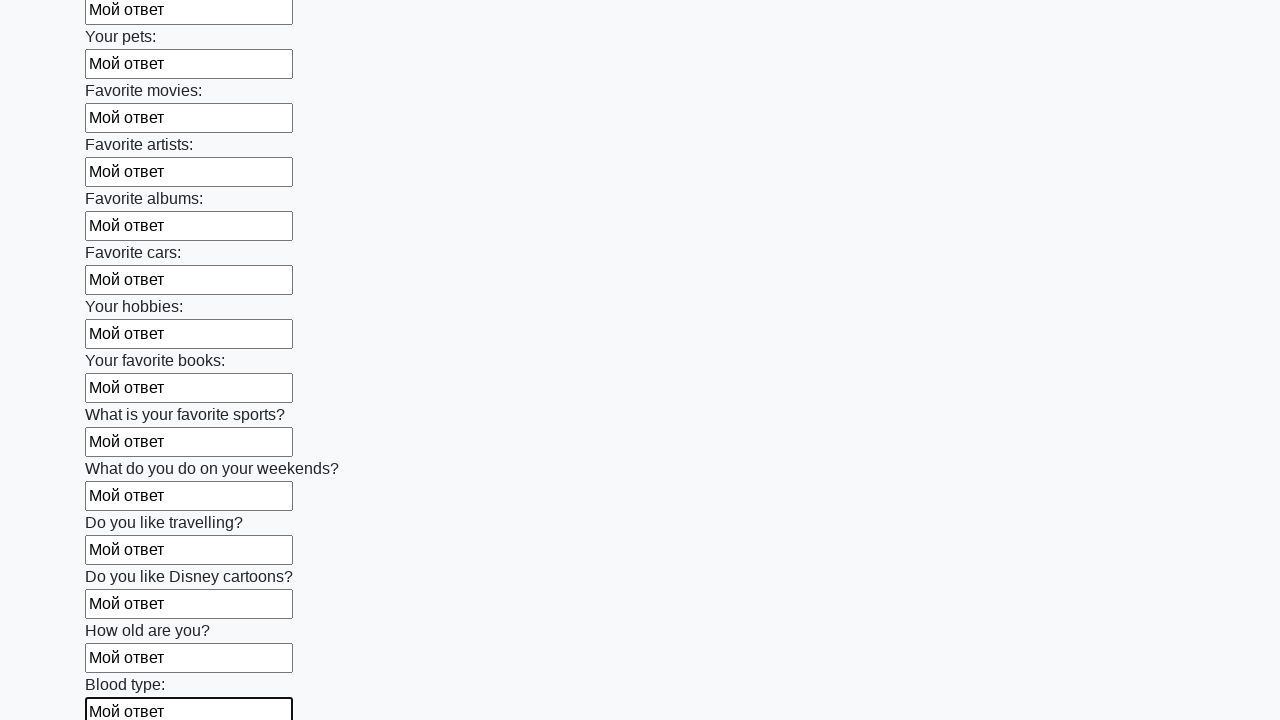

Filled text input field 20 with 'Мой ответ' on input[type='text'] >> nth=19
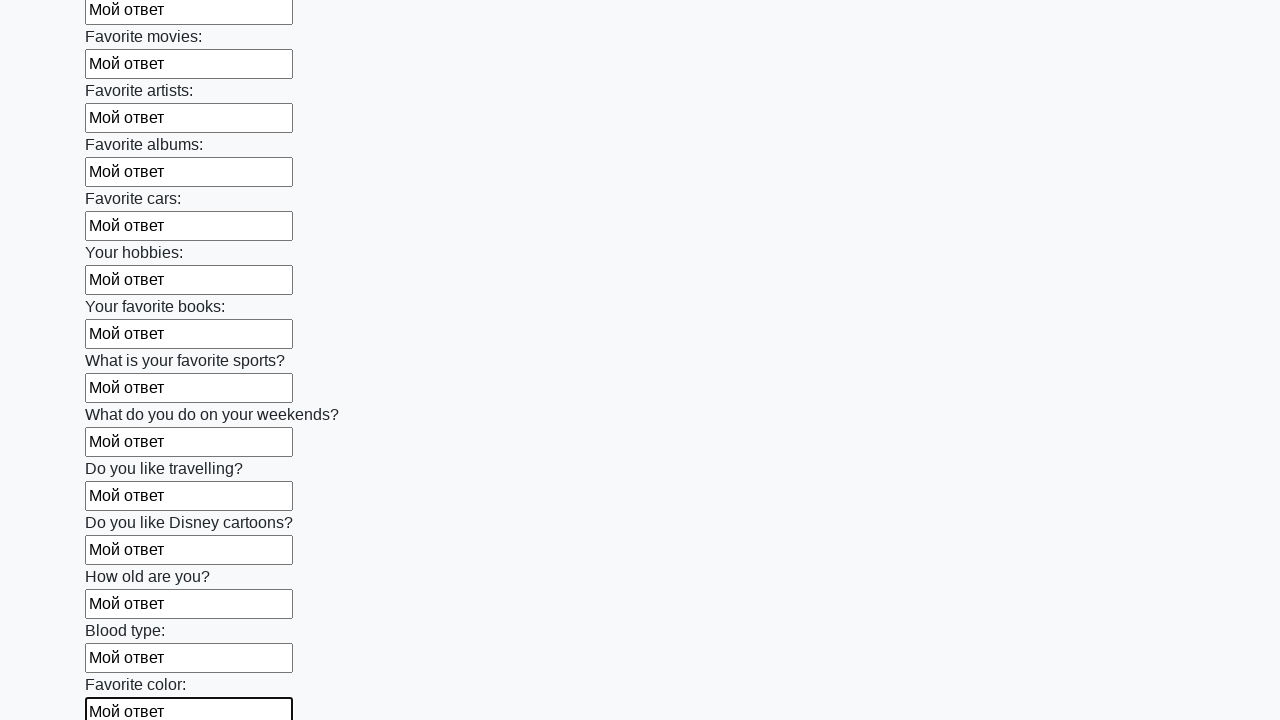

Filled text input field 21 with 'Мой ответ' on input[type='text'] >> nth=20
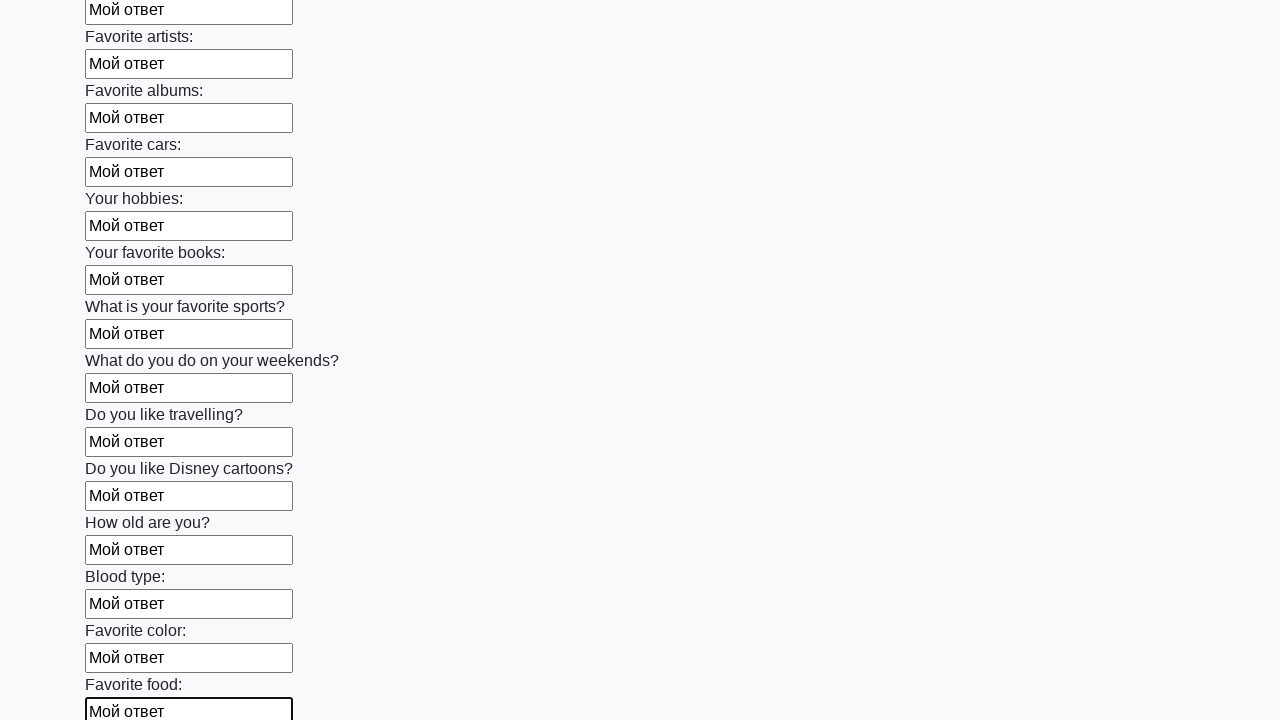

Filled text input field 22 with 'Мой ответ' on input[type='text'] >> nth=21
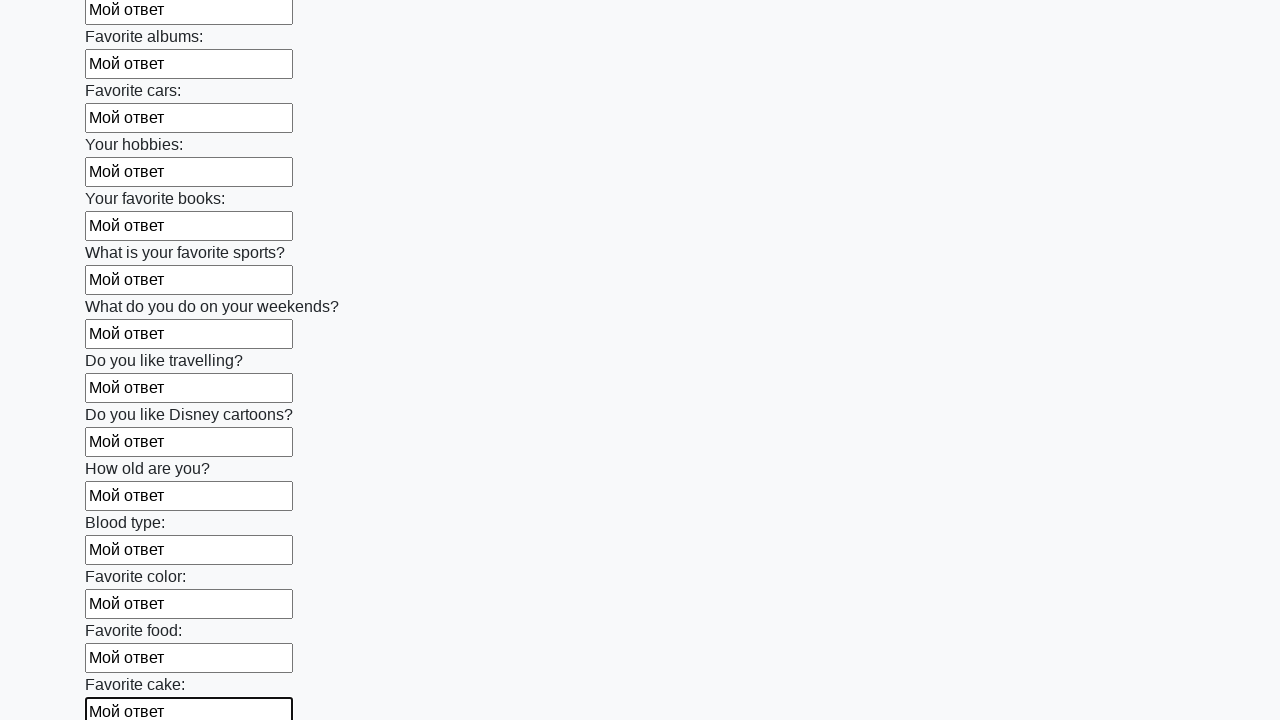

Filled text input field 23 with 'Мой ответ' on input[type='text'] >> nth=22
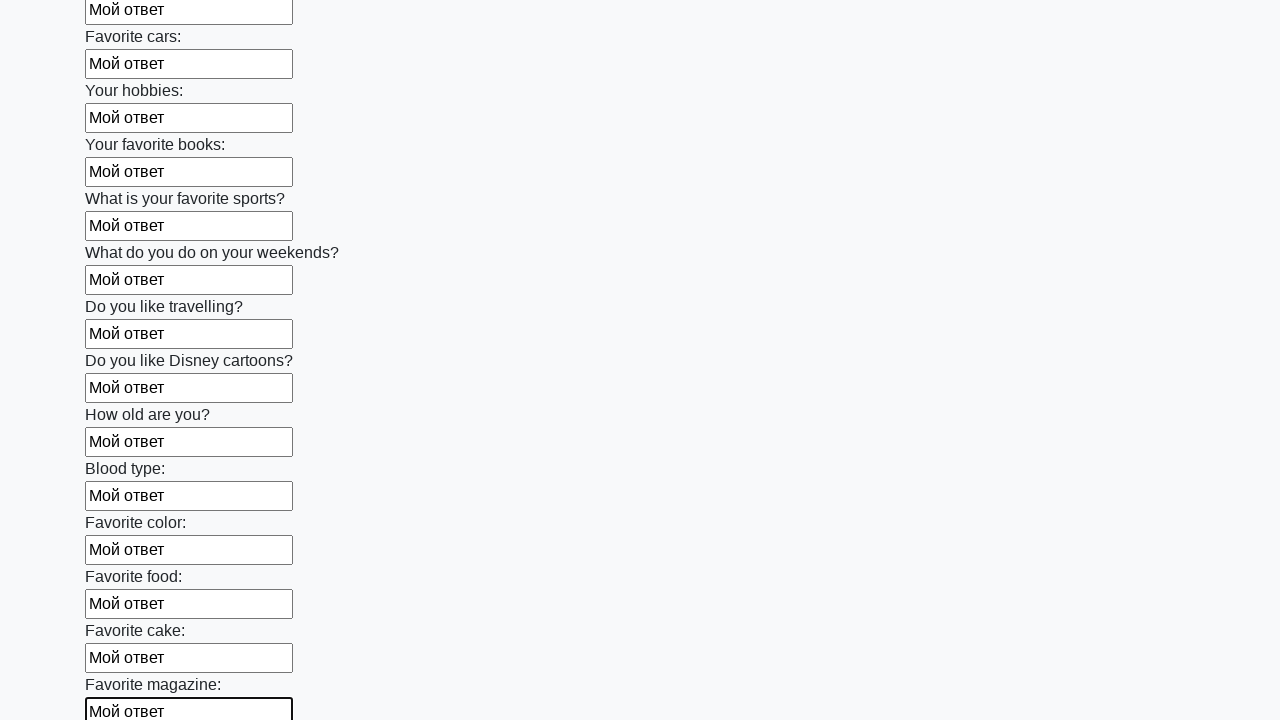

Filled text input field 24 with 'Мой ответ' on input[type='text'] >> nth=23
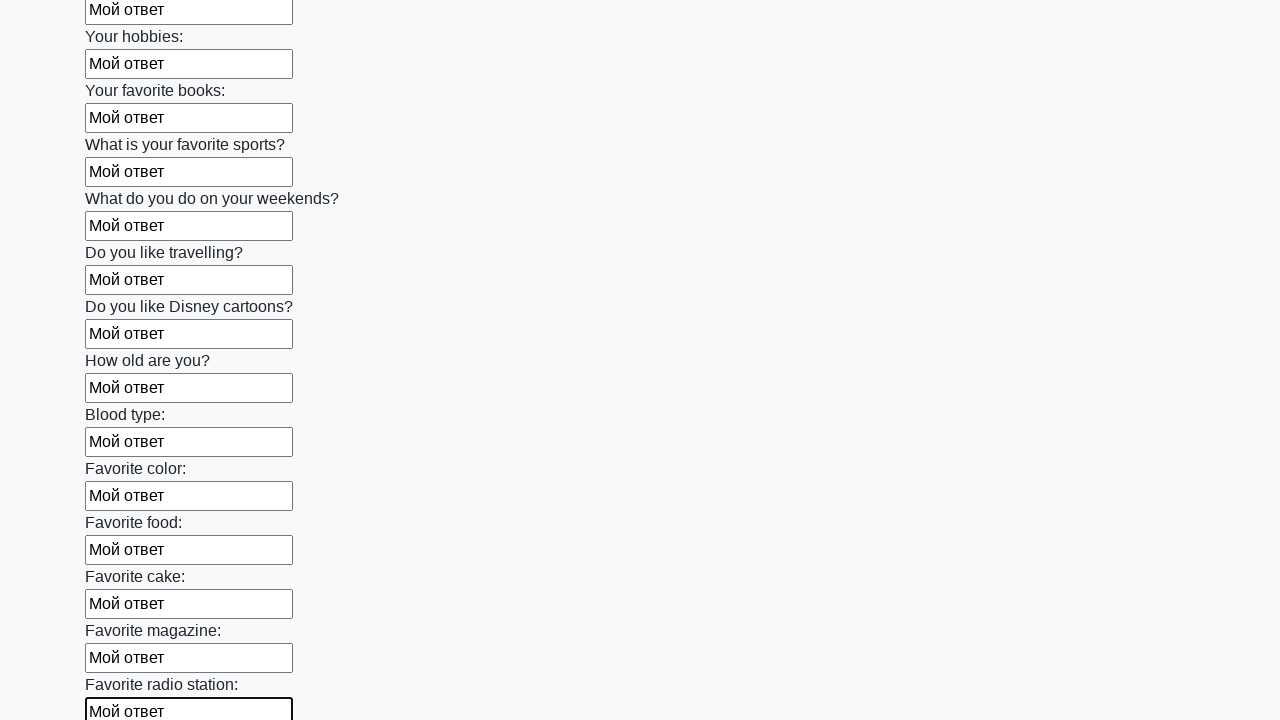

Filled text input field 25 with 'Мой ответ' on input[type='text'] >> nth=24
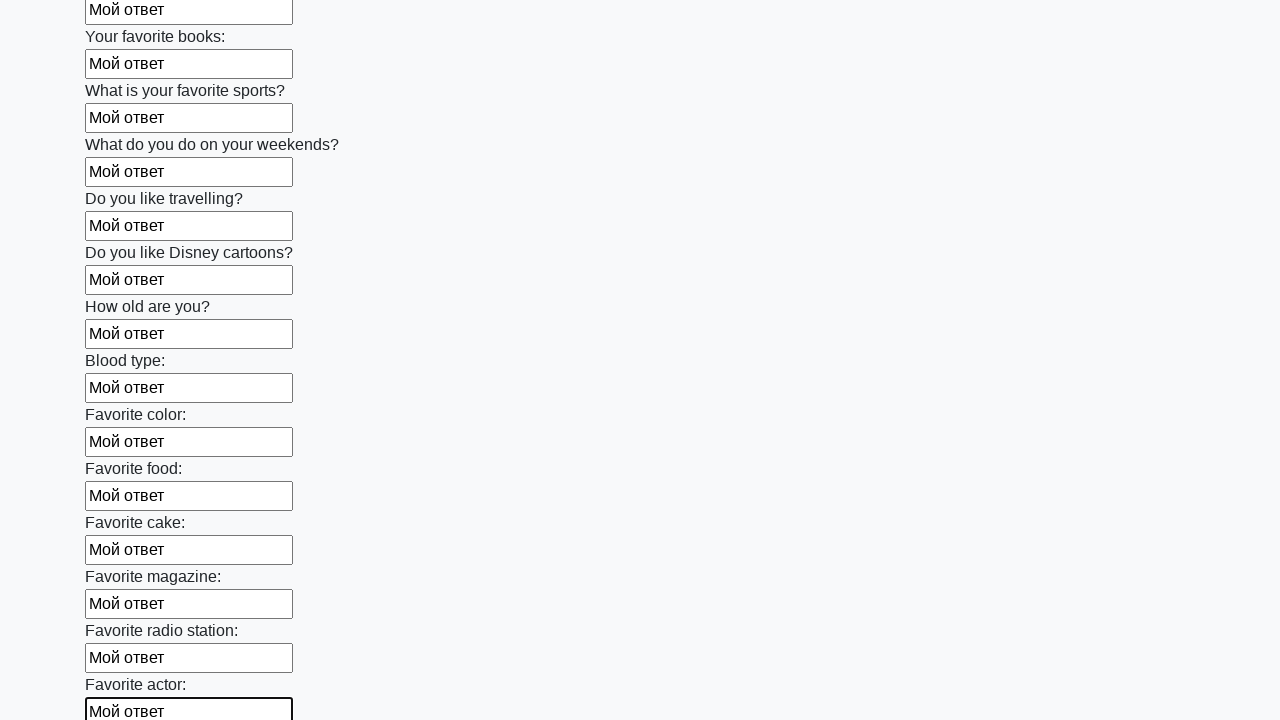

Filled text input field 26 with 'Мой ответ' on input[type='text'] >> nth=25
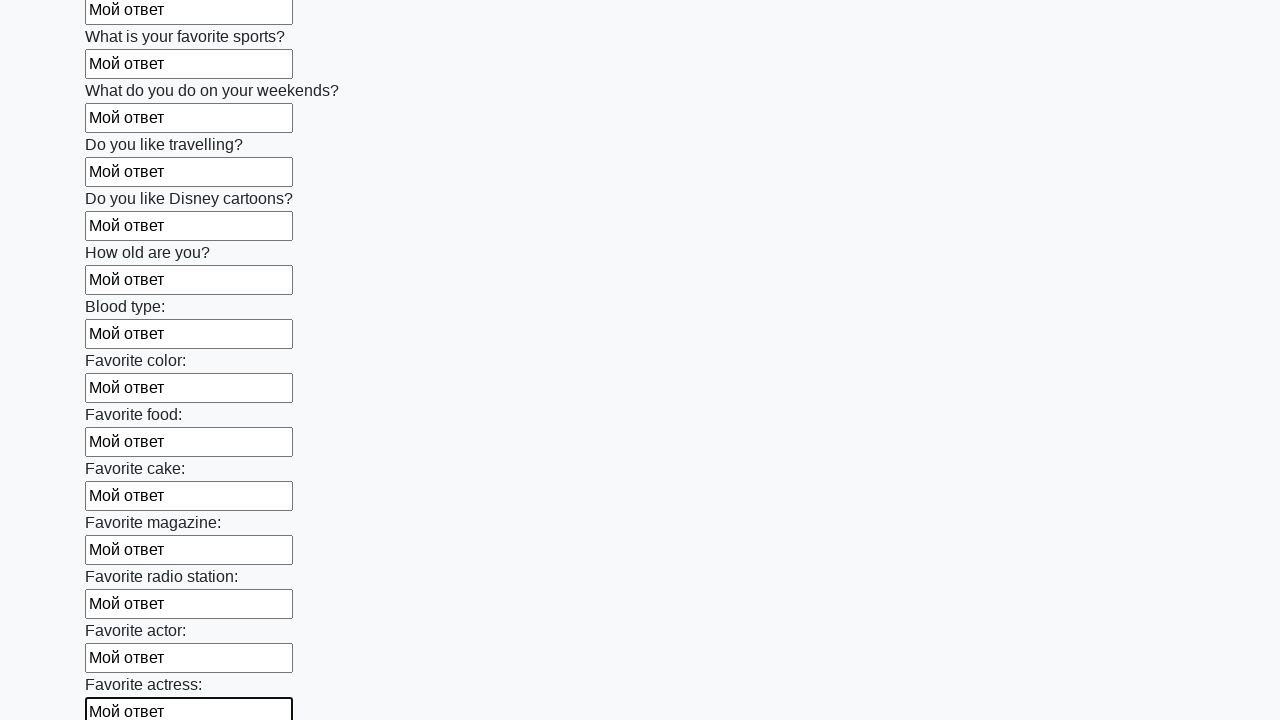

Filled text input field 27 with 'Мой ответ' on input[type='text'] >> nth=26
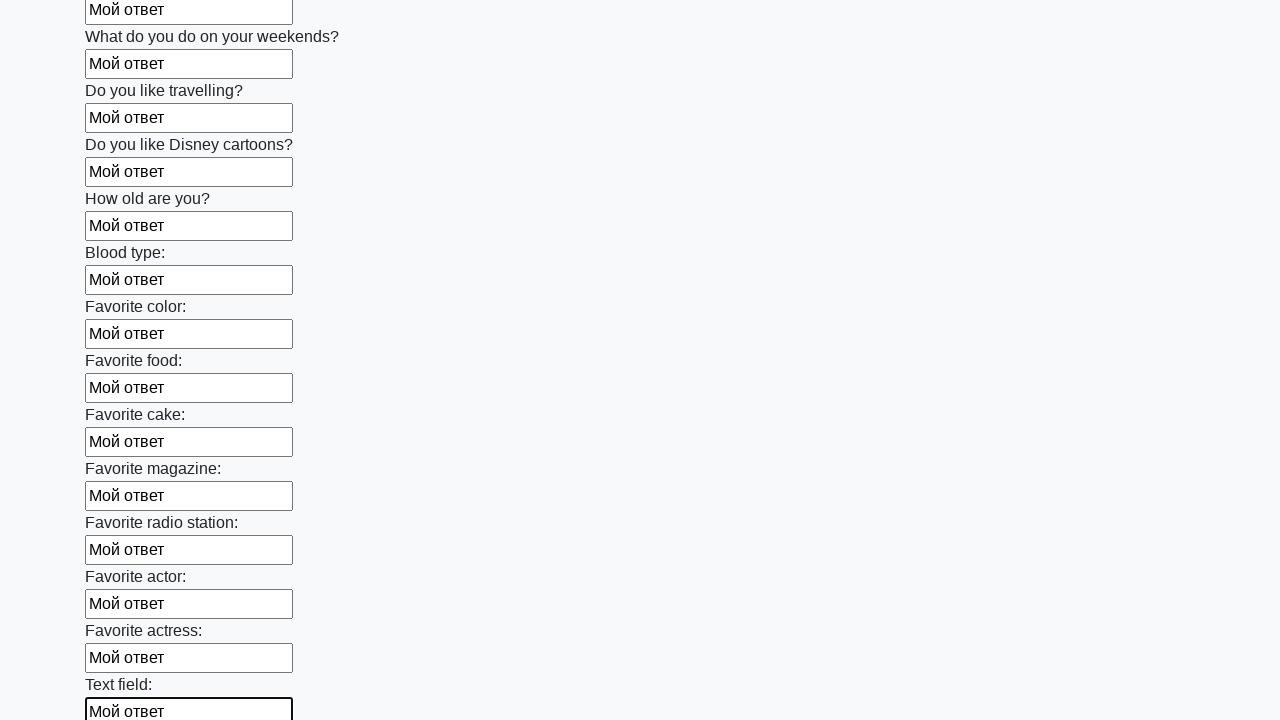

Filled text input field 28 with 'Мой ответ' on input[type='text'] >> nth=27
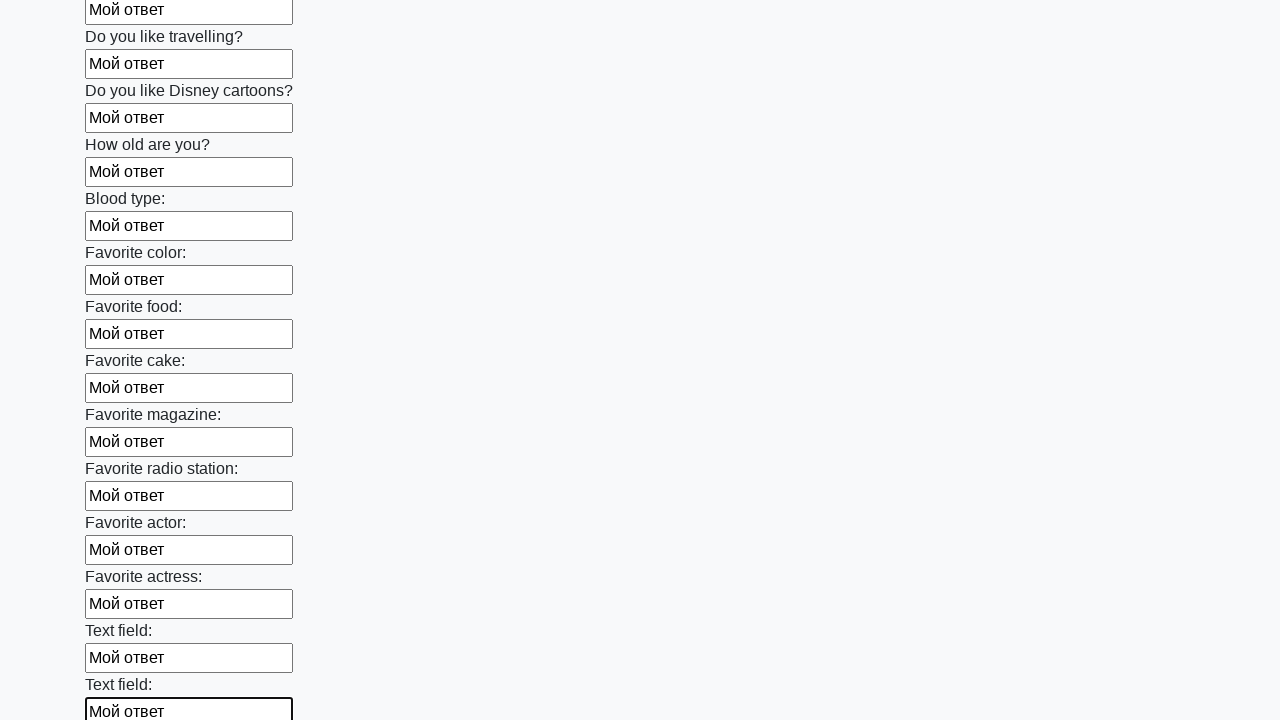

Filled text input field 29 with 'Мой ответ' on input[type='text'] >> nth=28
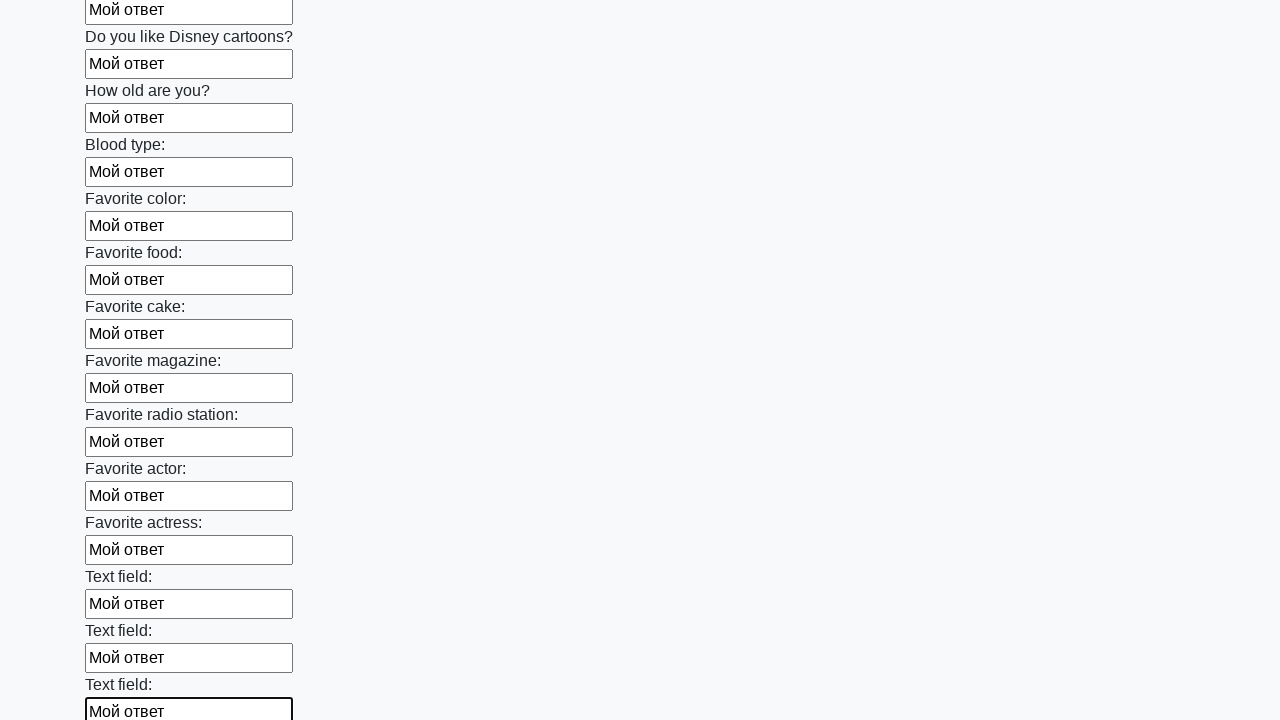

Filled text input field 30 with 'Мой ответ' on input[type='text'] >> nth=29
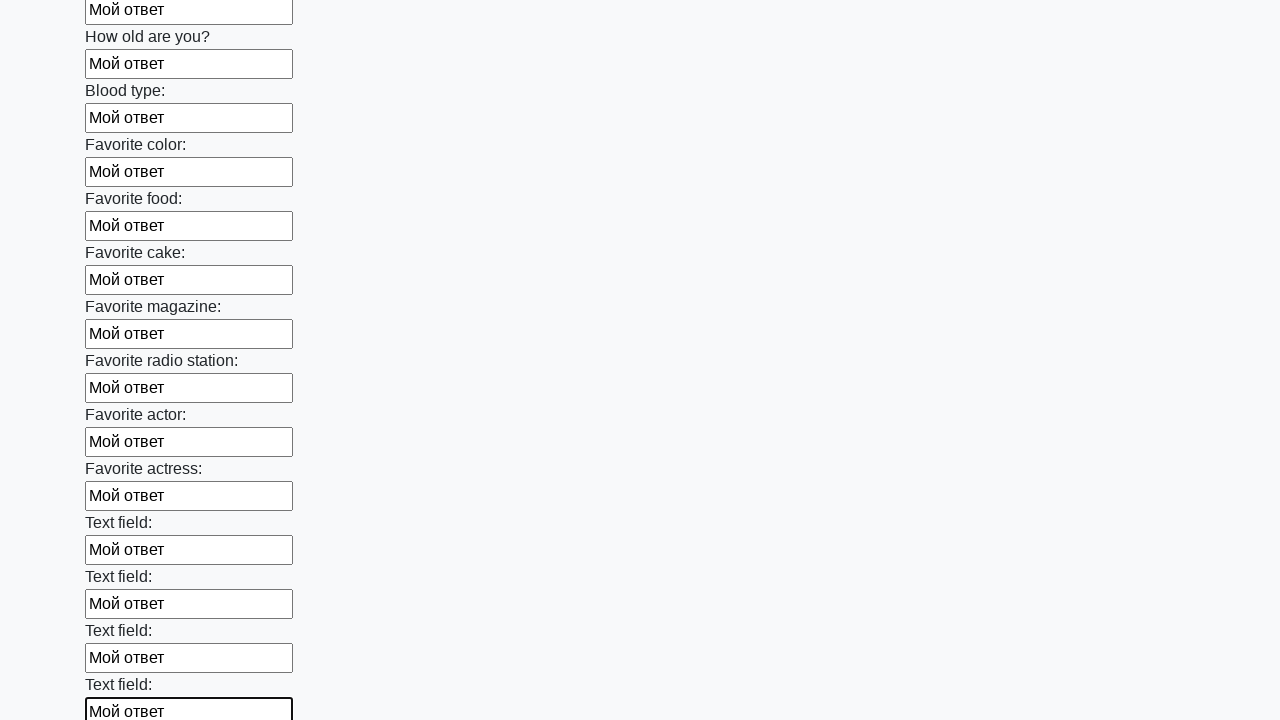

Filled text input field 31 with 'Мой ответ' on input[type='text'] >> nth=30
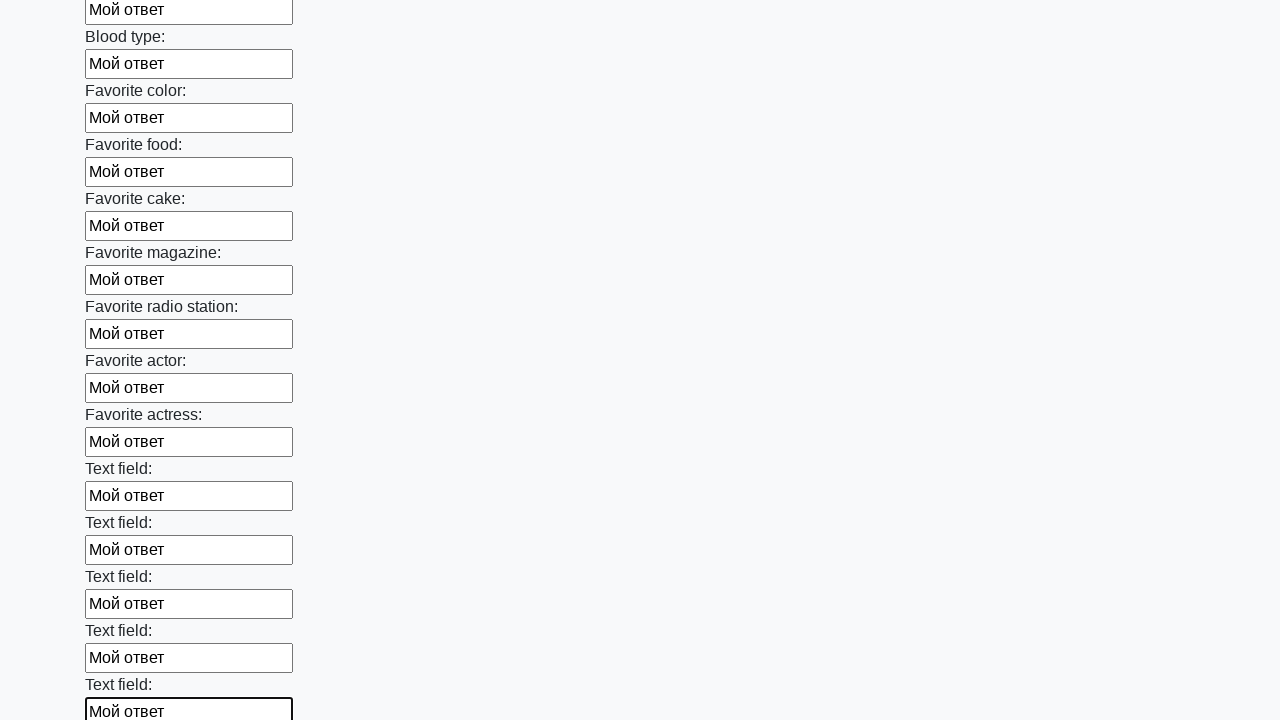

Filled text input field 32 with 'Мой ответ' on input[type='text'] >> nth=31
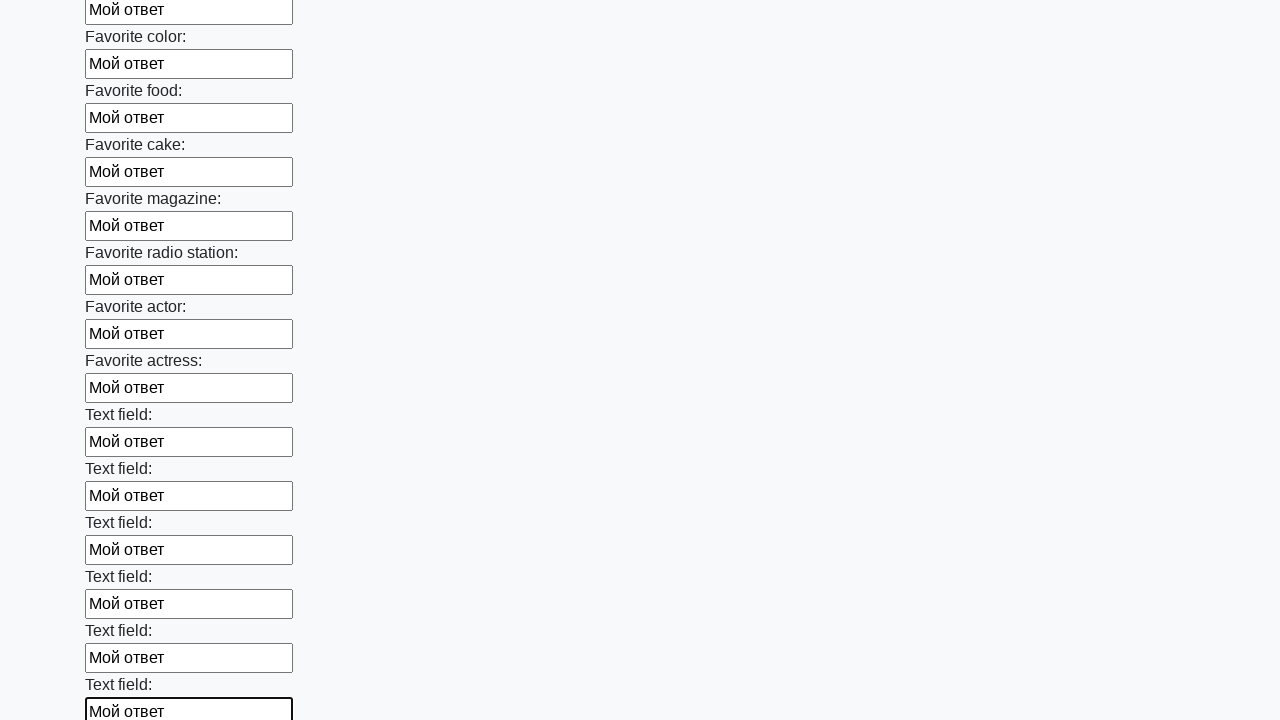

Filled text input field 33 with 'Мой ответ' on input[type='text'] >> nth=32
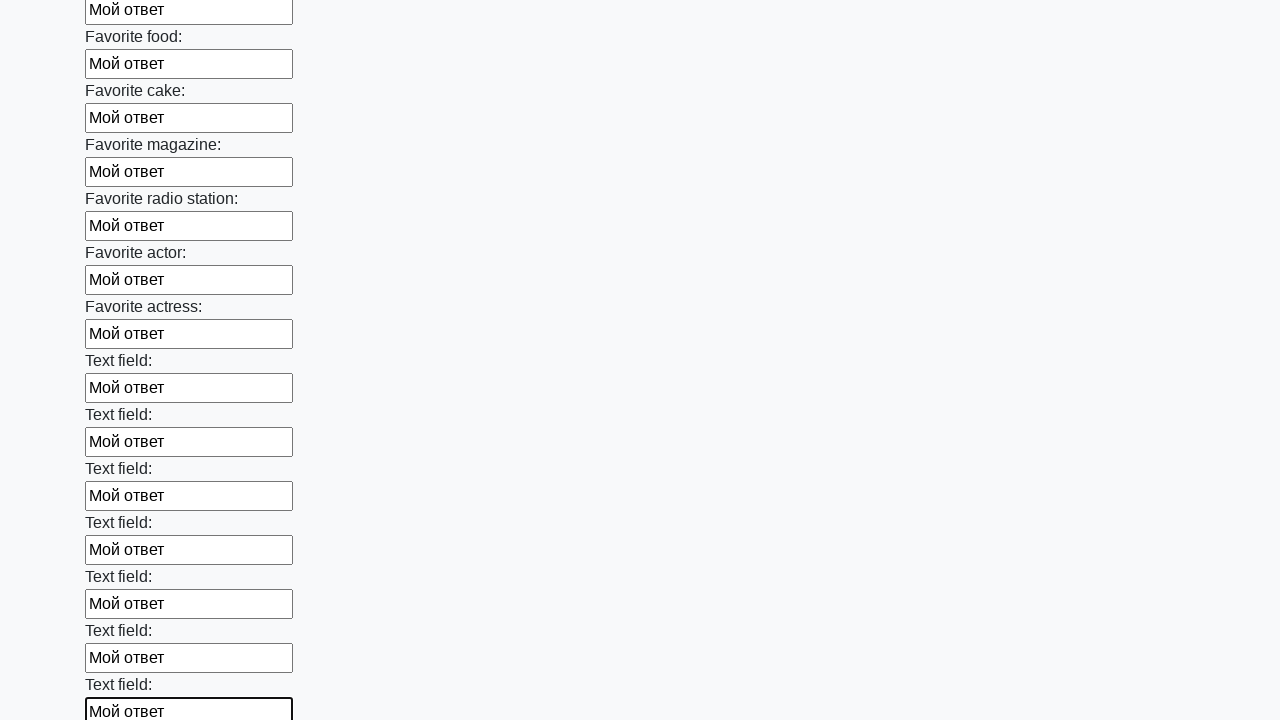

Filled text input field 34 with 'Мой ответ' on input[type='text'] >> nth=33
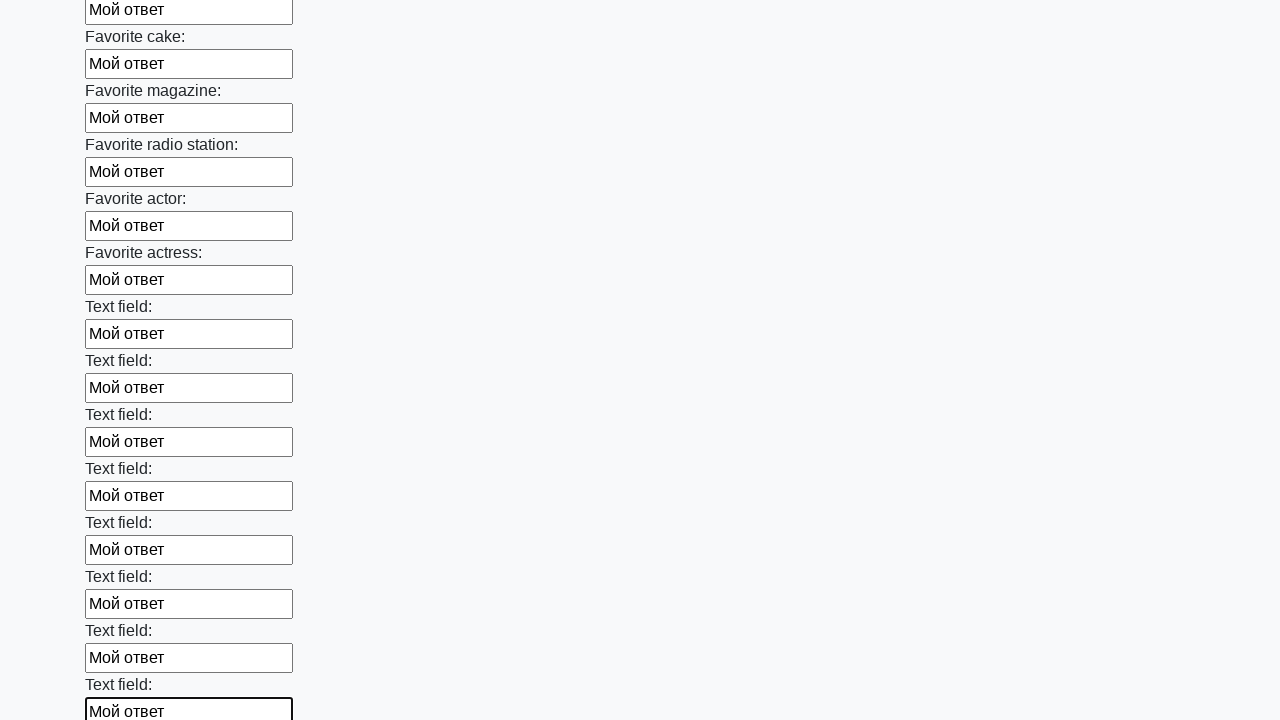

Filled text input field 35 with 'Мой ответ' on input[type='text'] >> nth=34
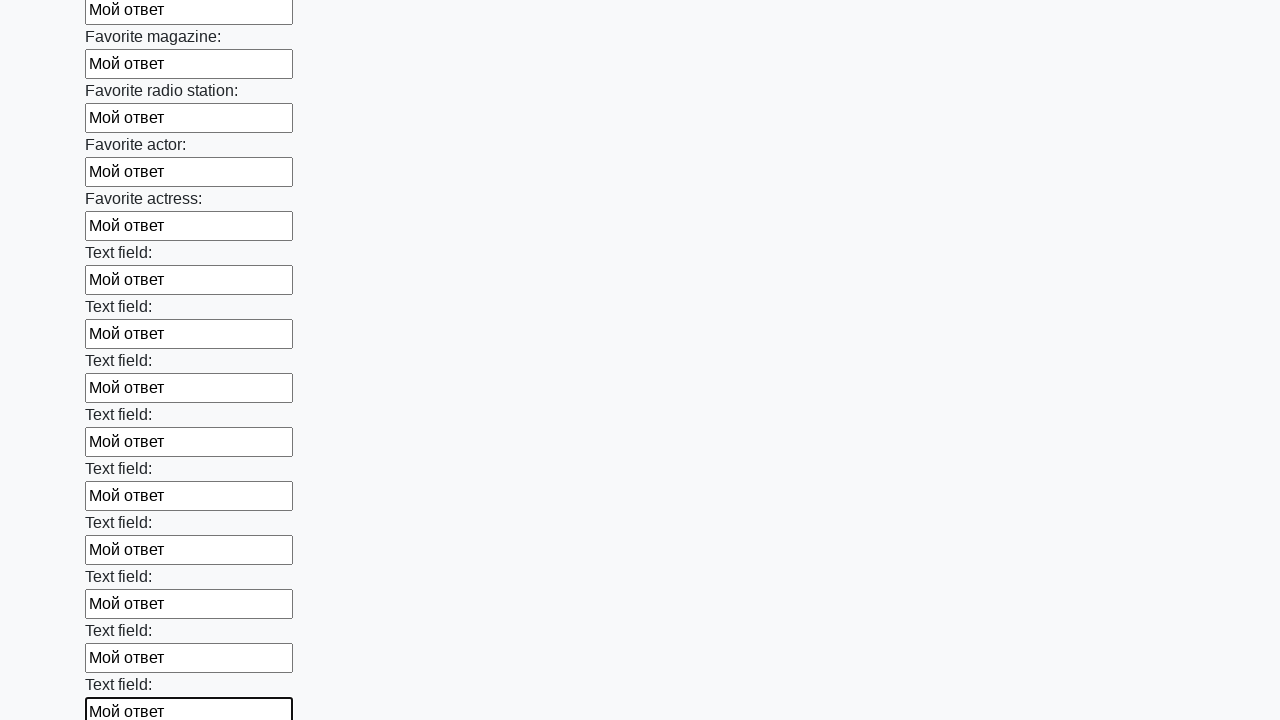

Filled text input field 36 with 'Мой ответ' on input[type='text'] >> nth=35
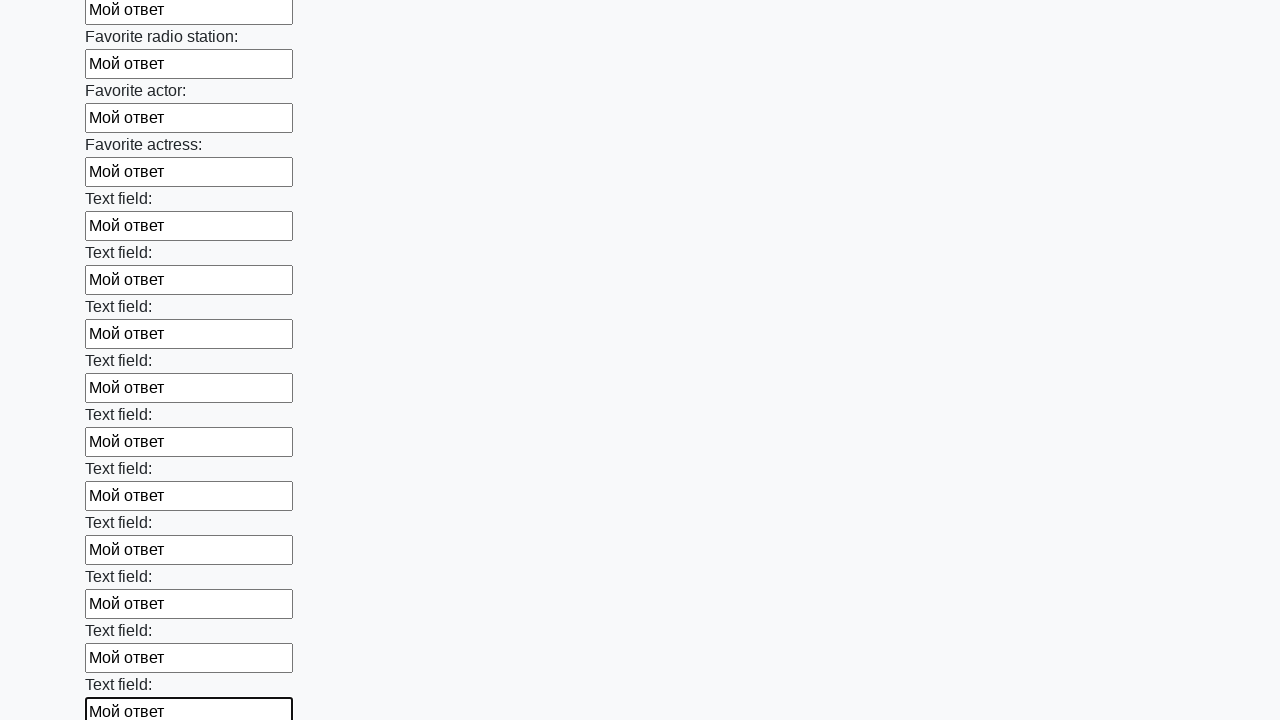

Filled text input field 37 with 'Мой ответ' on input[type='text'] >> nth=36
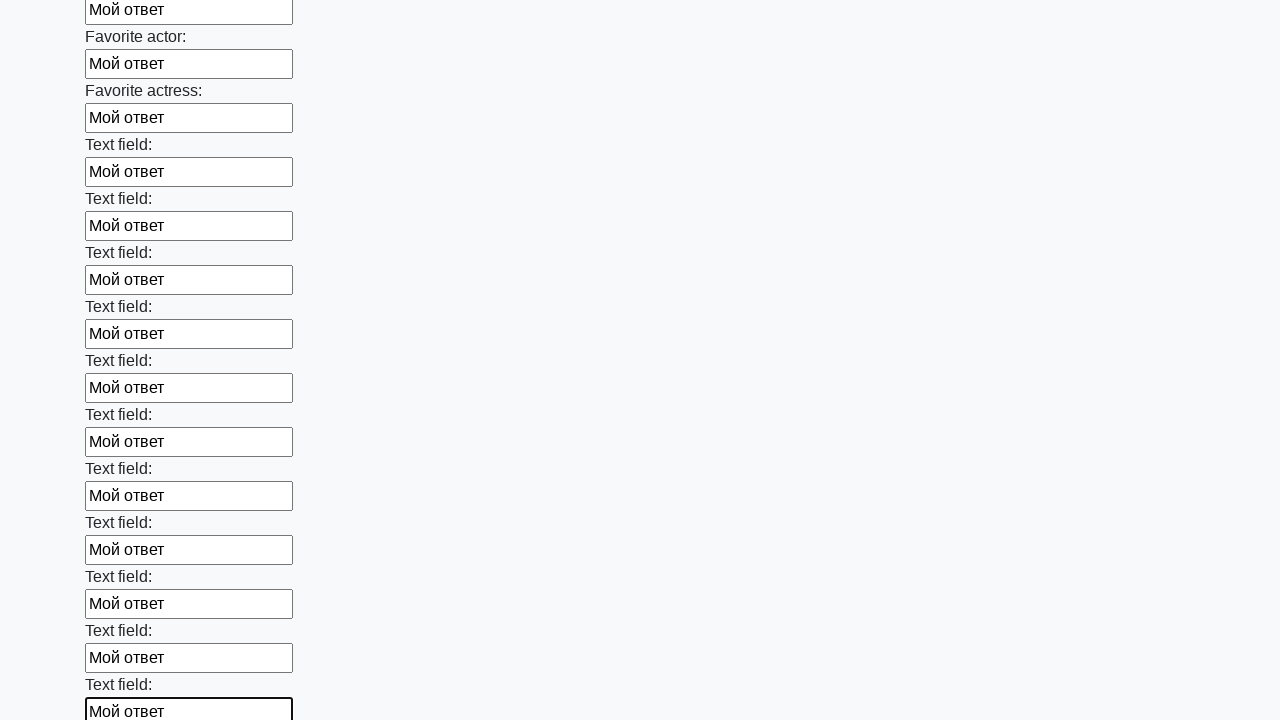

Filled text input field 38 with 'Мой ответ' on input[type='text'] >> nth=37
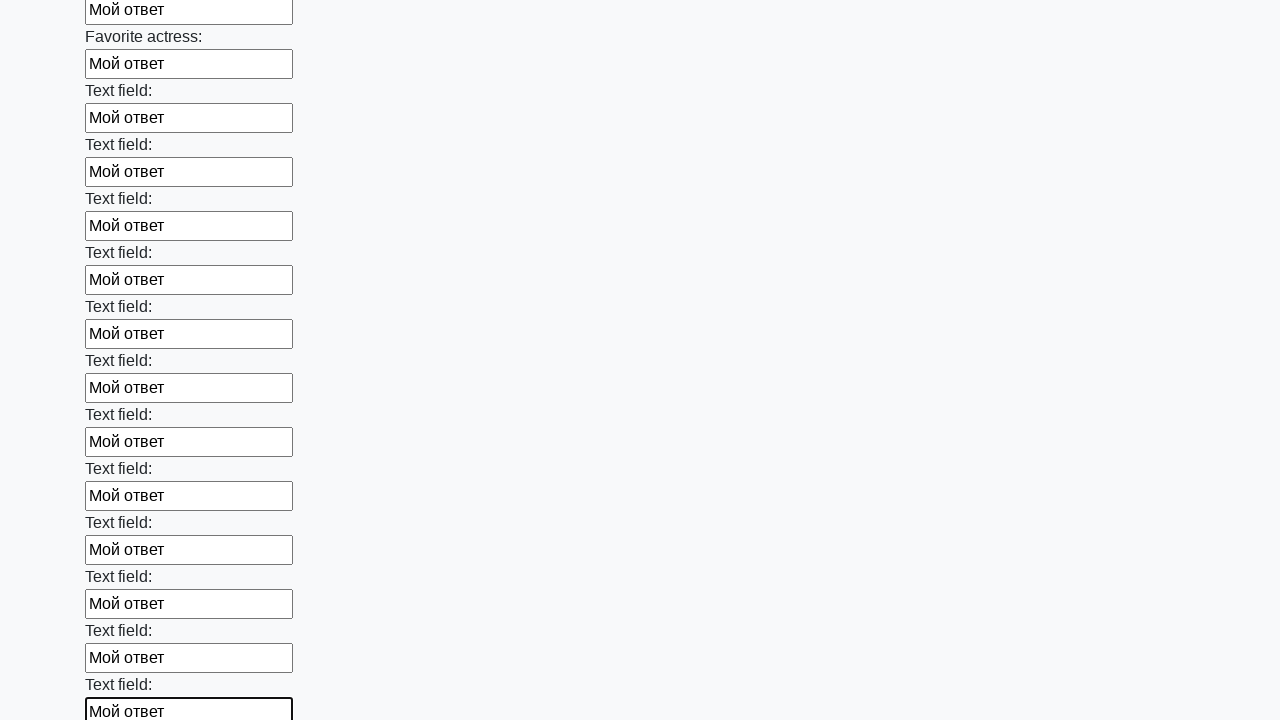

Filled text input field 39 with 'Мой ответ' on input[type='text'] >> nth=38
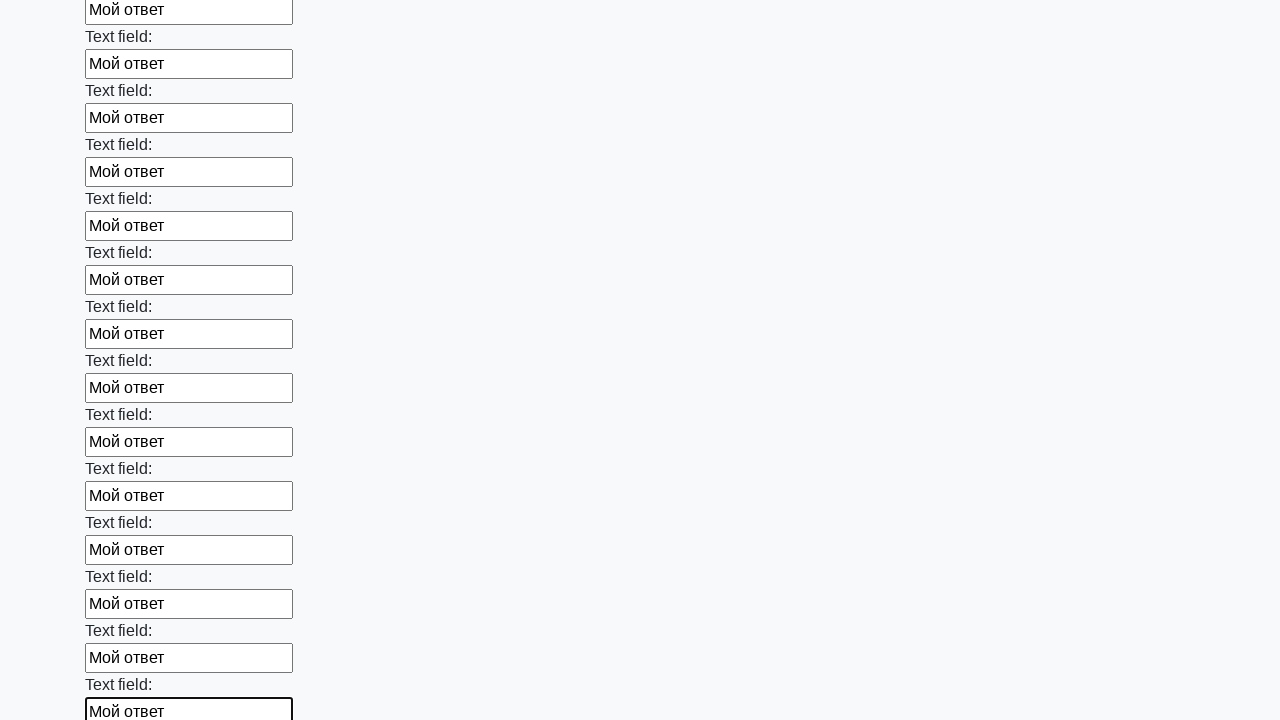

Filled text input field 40 with 'Мой ответ' on input[type='text'] >> nth=39
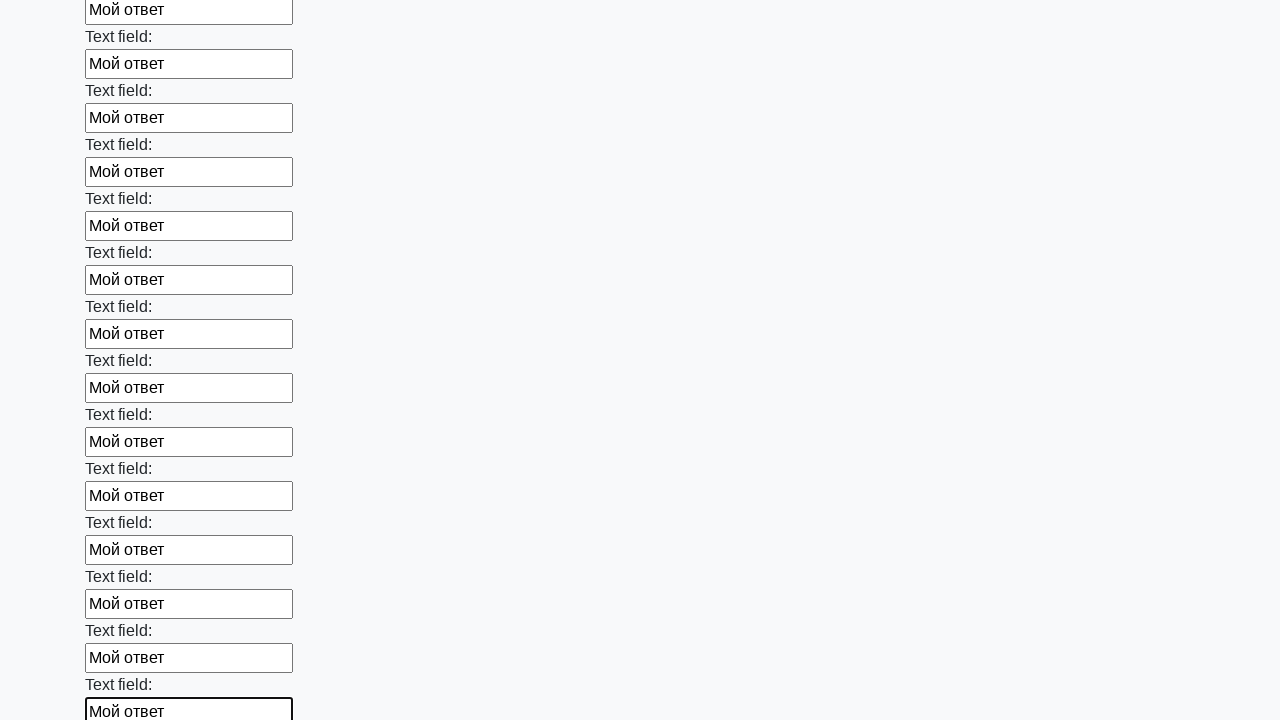

Filled text input field 41 with 'Мой ответ' on input[type='text'] >> nth=40
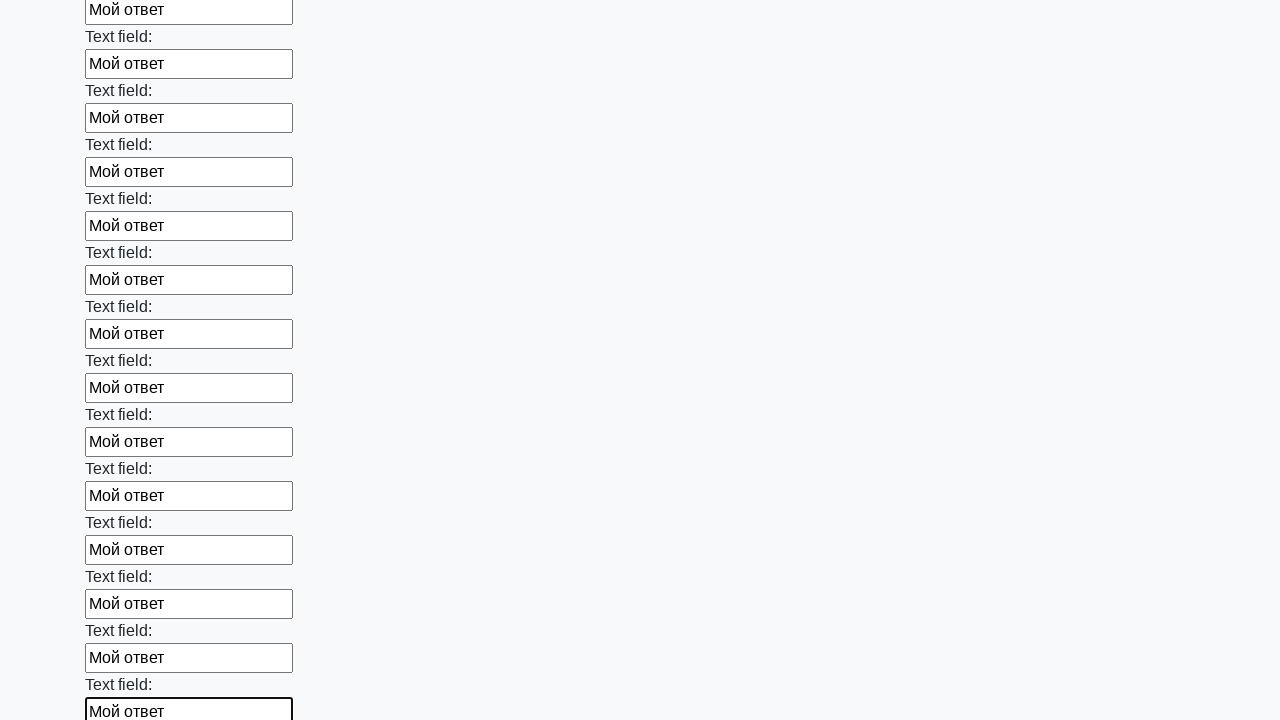

Filled text input field 42 with 'Мой ответ' on input[type='text'] >> nth=41
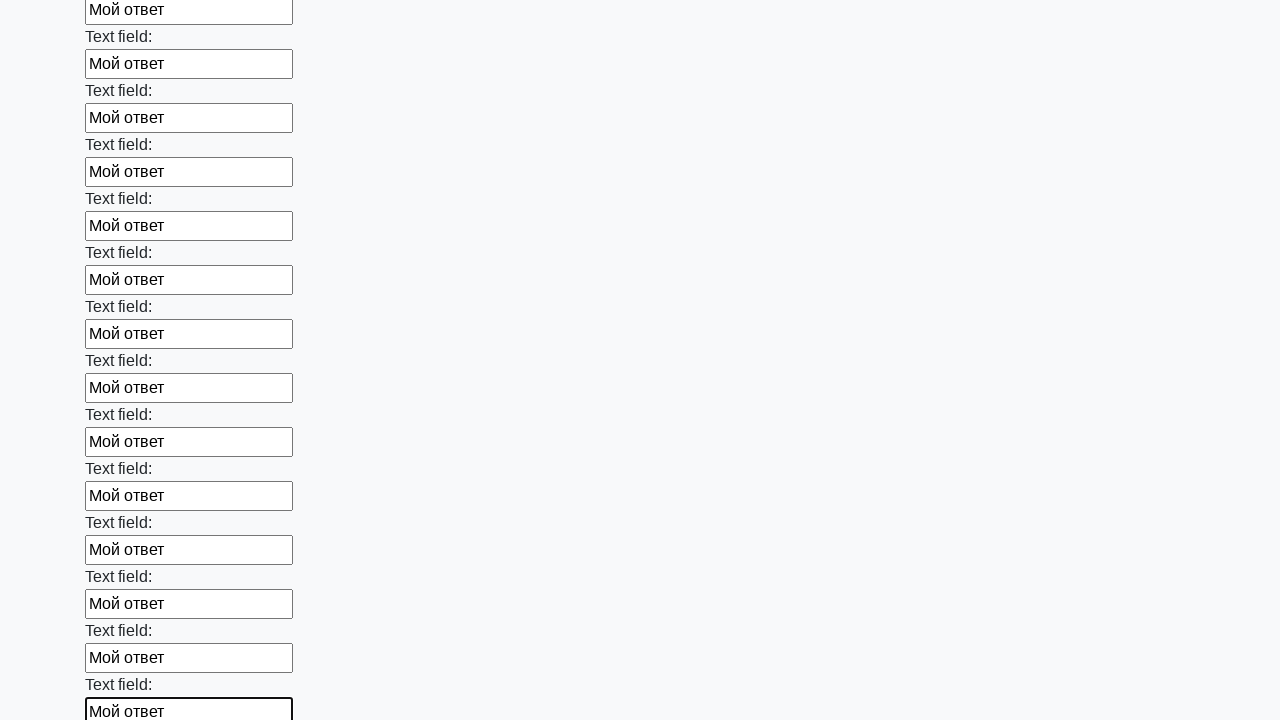

Filled text input field 43 with 'Мой ответ' on input[type='text'] >> nth=42
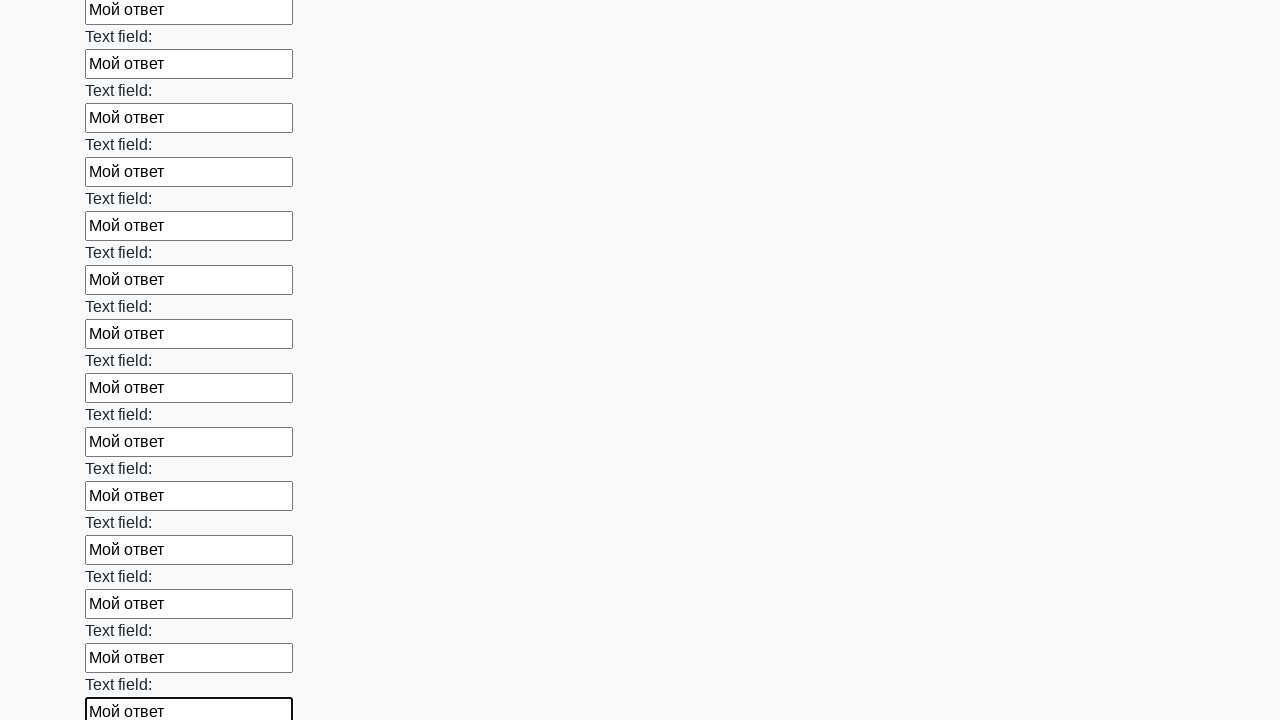

Filled text input field 44 with 'Мой ответ' on input[type='text'] >> nth=43
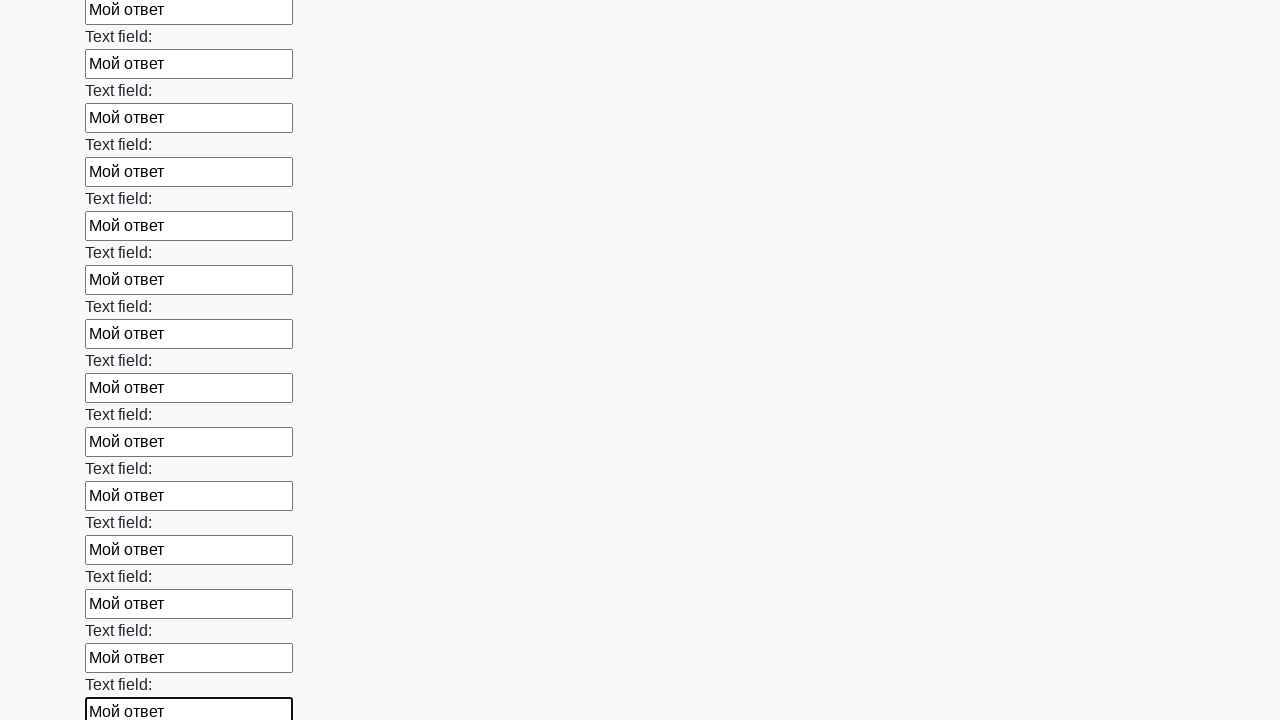

Filled text input field 45 with 'Мой ответ' on input[type='text'] >> nth=44
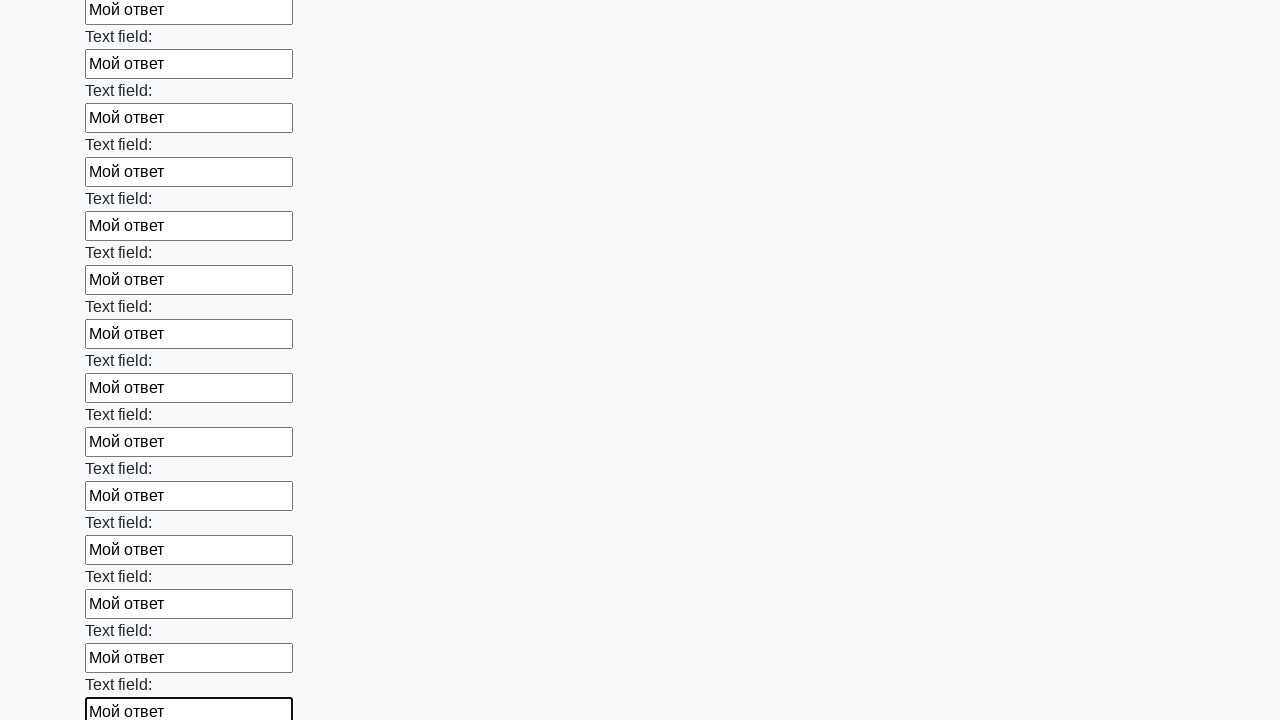

Filled text input field 46 with 'Мой ответ' on input[type='text'] >> nth=45
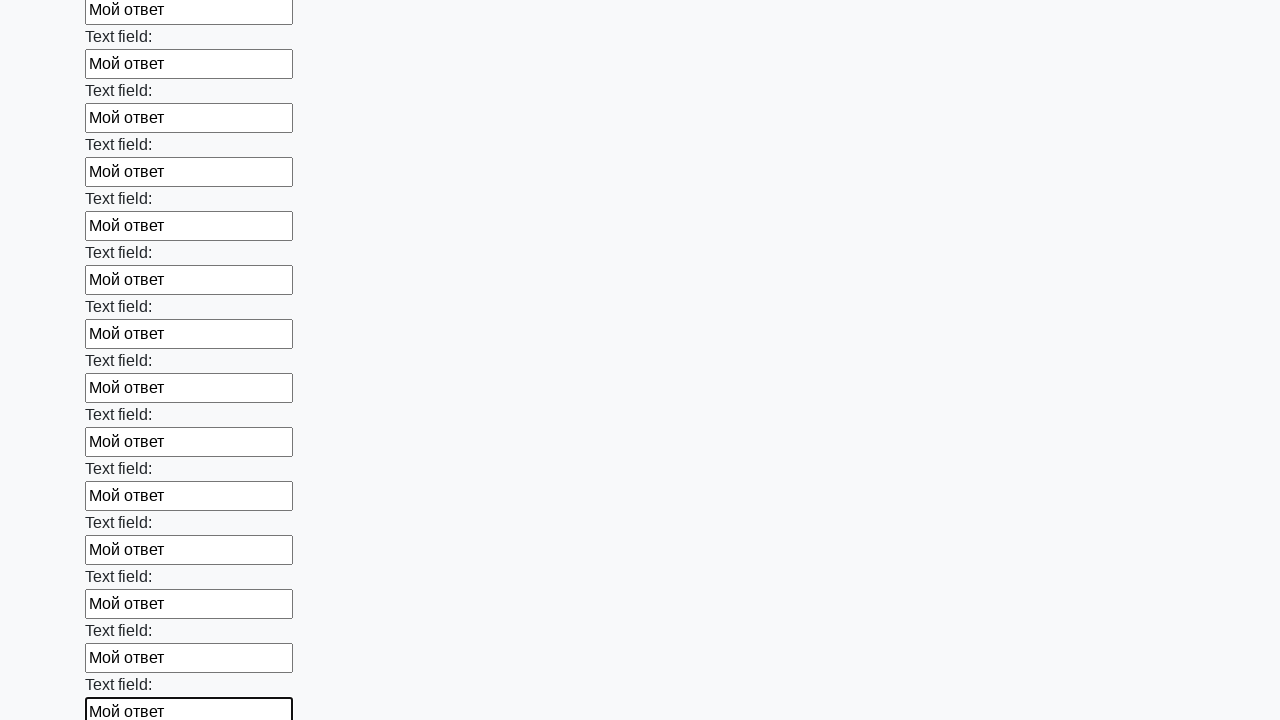

Filled text input field 47 with 'Мой ответ' on input[type='text'] >> nth=46
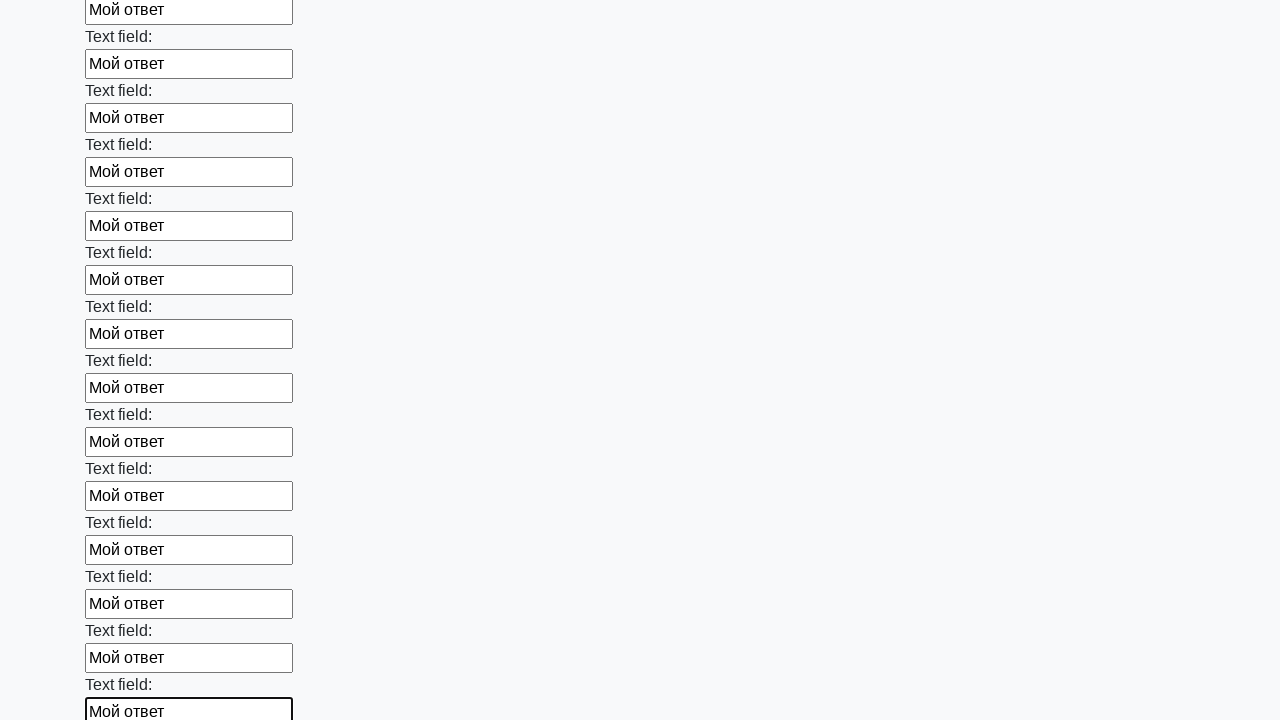

Filled text input field 48 with 'Мой ответ' on input[type='text'] >> nth=47
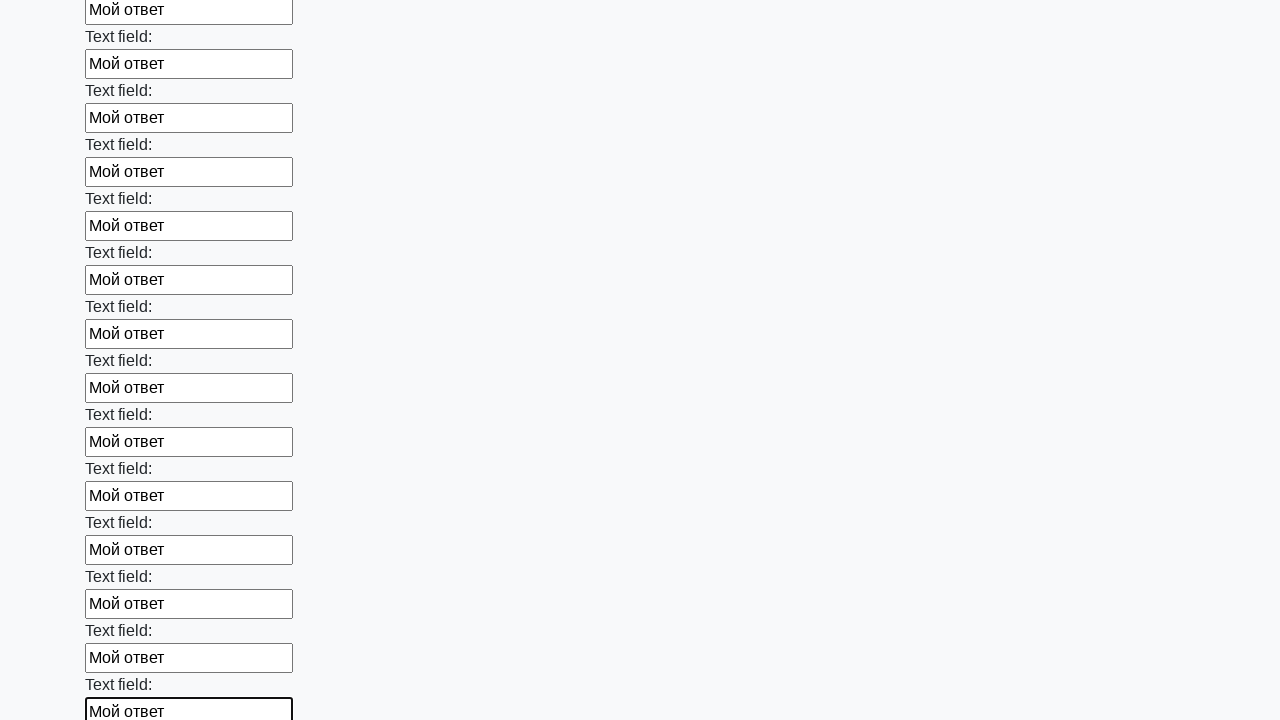

Filled text input field 49 with 'Мой ответ' on input[type='text'] >> nth=48
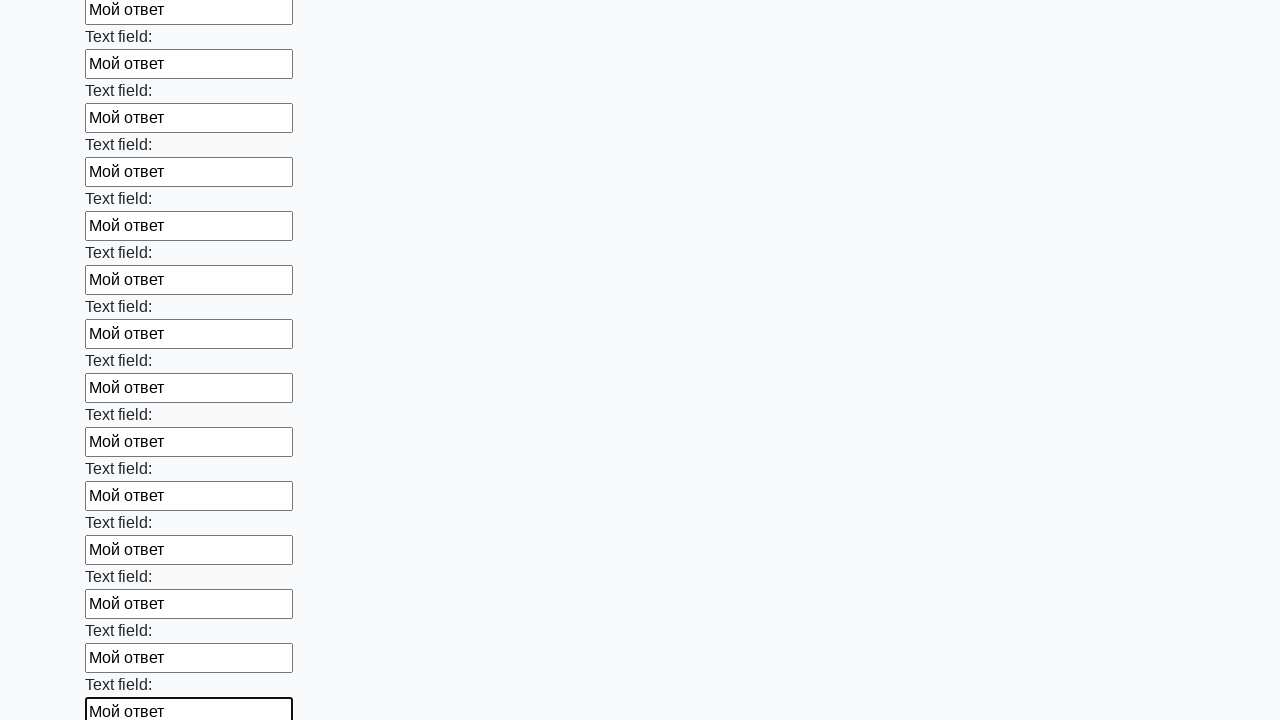

Filled text input field 50 with 'Мой ответ' on input[type='text'] >> nth=49
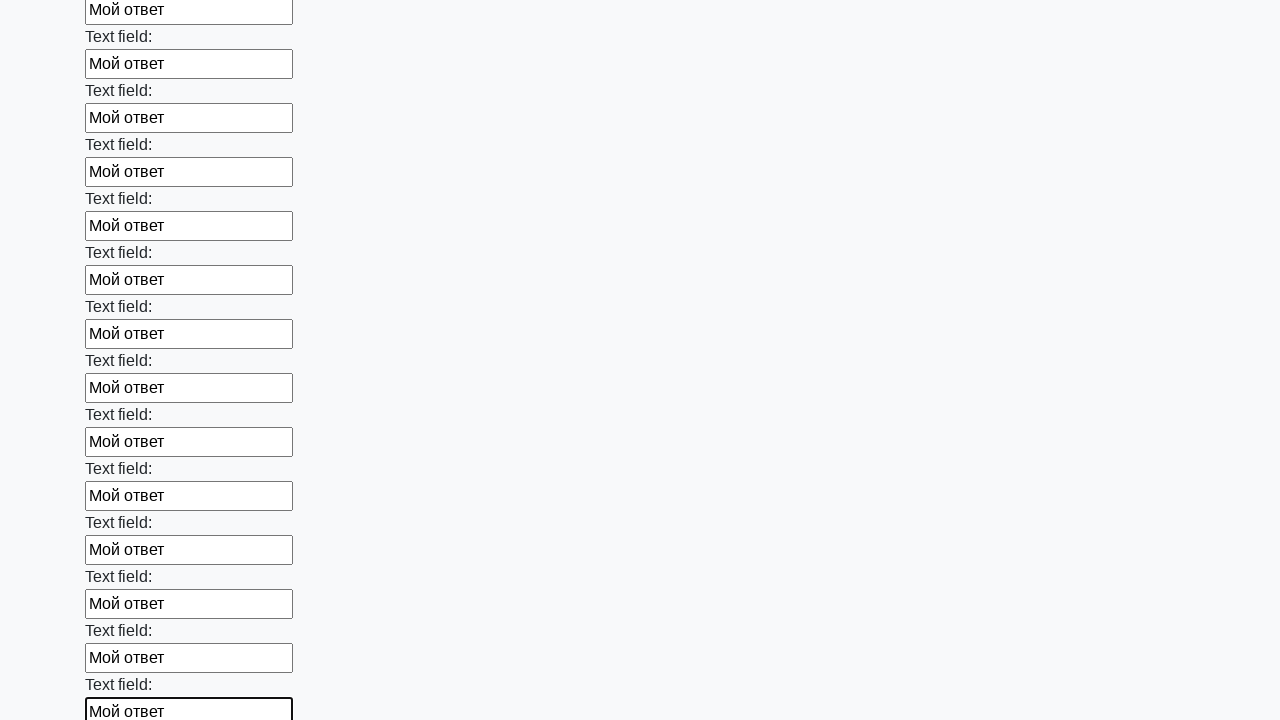

Filled text input field 51 with 'Мой ответ' on input[type='text'] >> nth=50
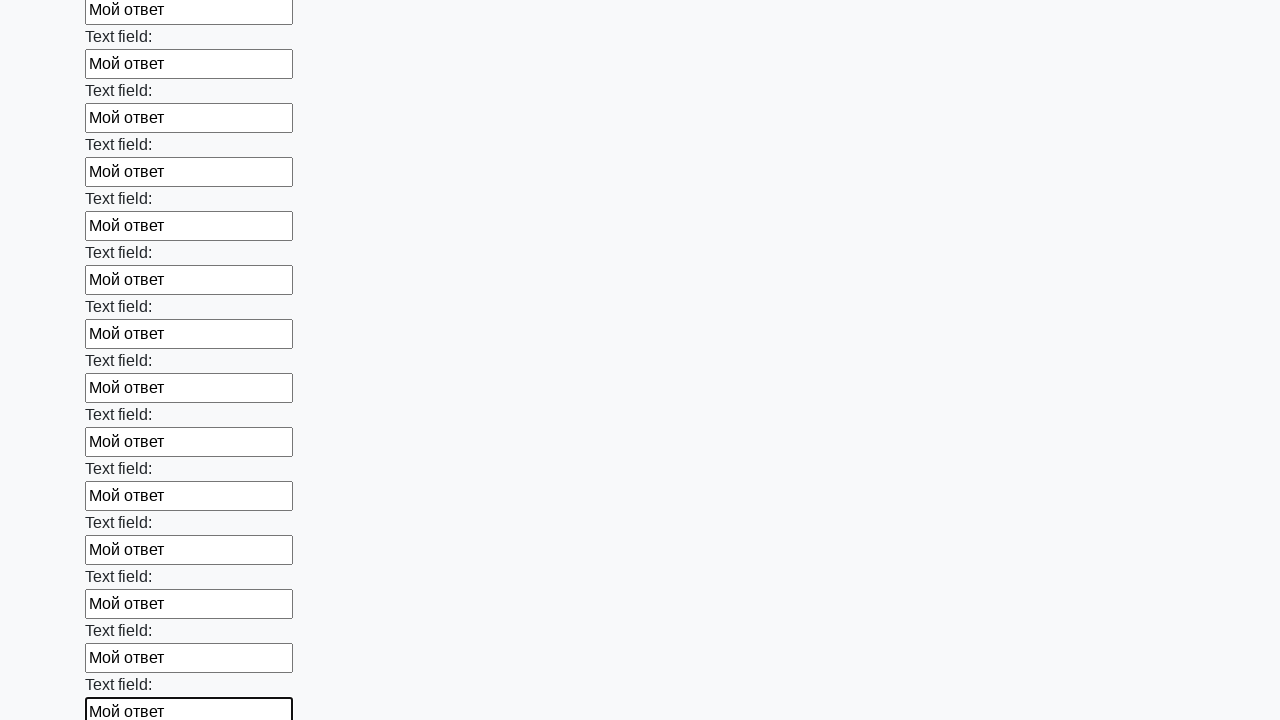

Filled text input field 52 with 'Мой ответ' on input[type='text'] >> nth=51
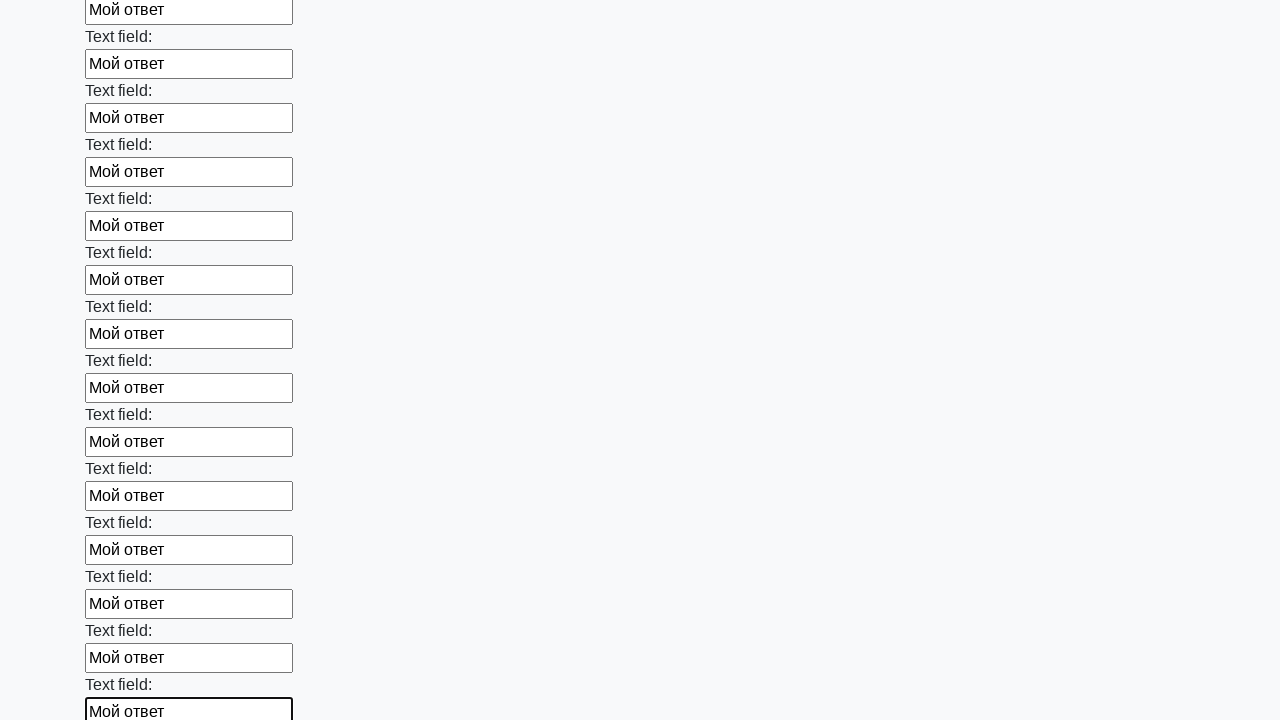

Filled text input field 53 with 'Мой ответ' on input[type='text'] >> nth=52
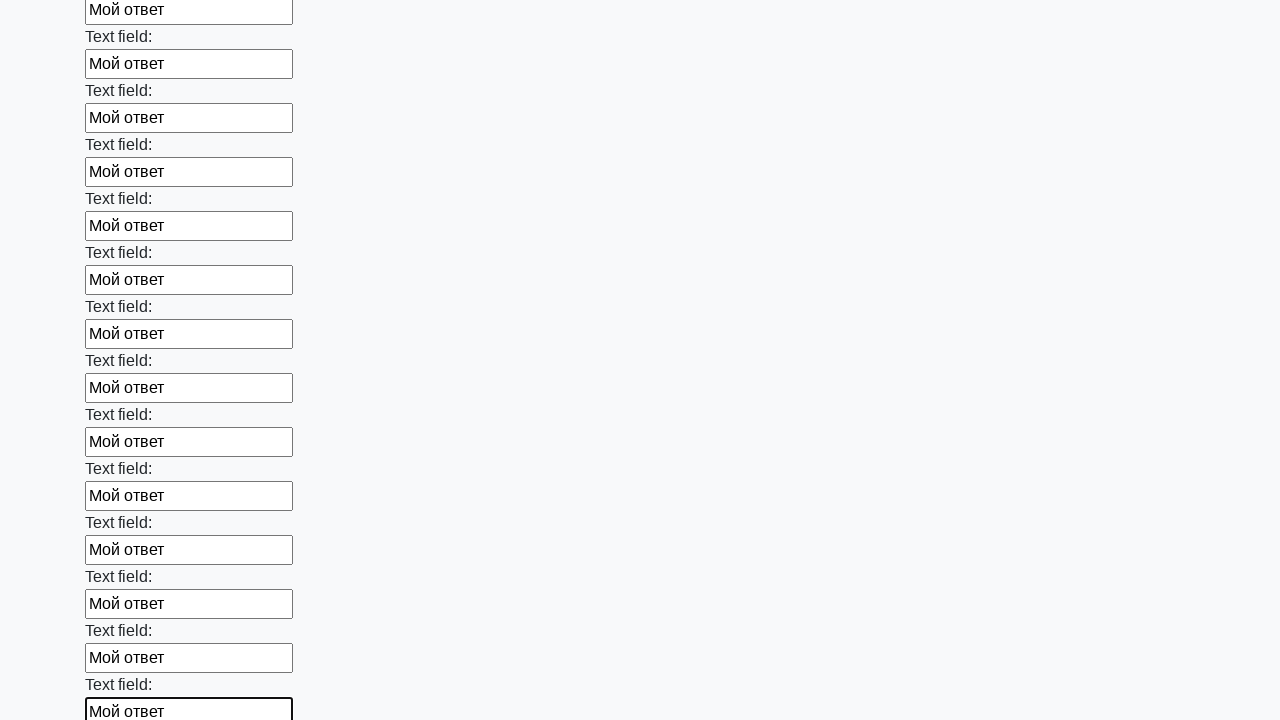

Filled text input field 54 with 'Мой ответ' on input[type='text'] >> nth=53
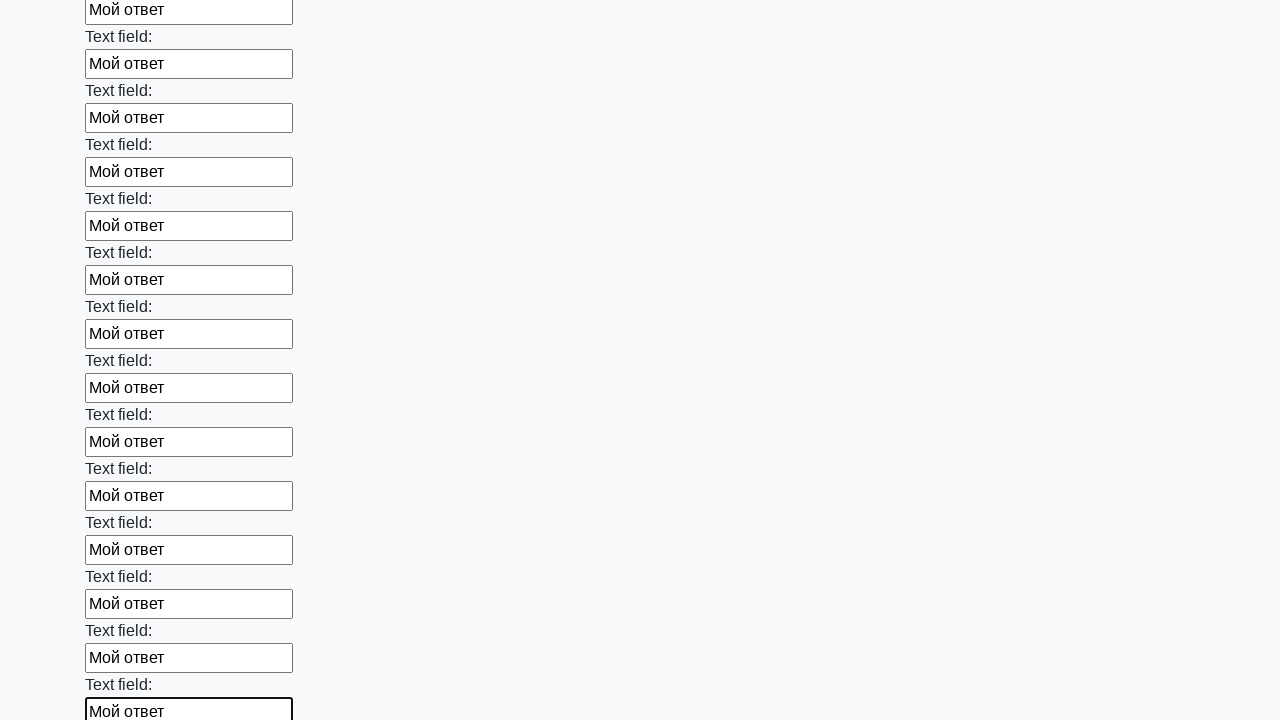

Filled text input field 55 with 'Мой ответ' on input[type='text'] >> nth=54
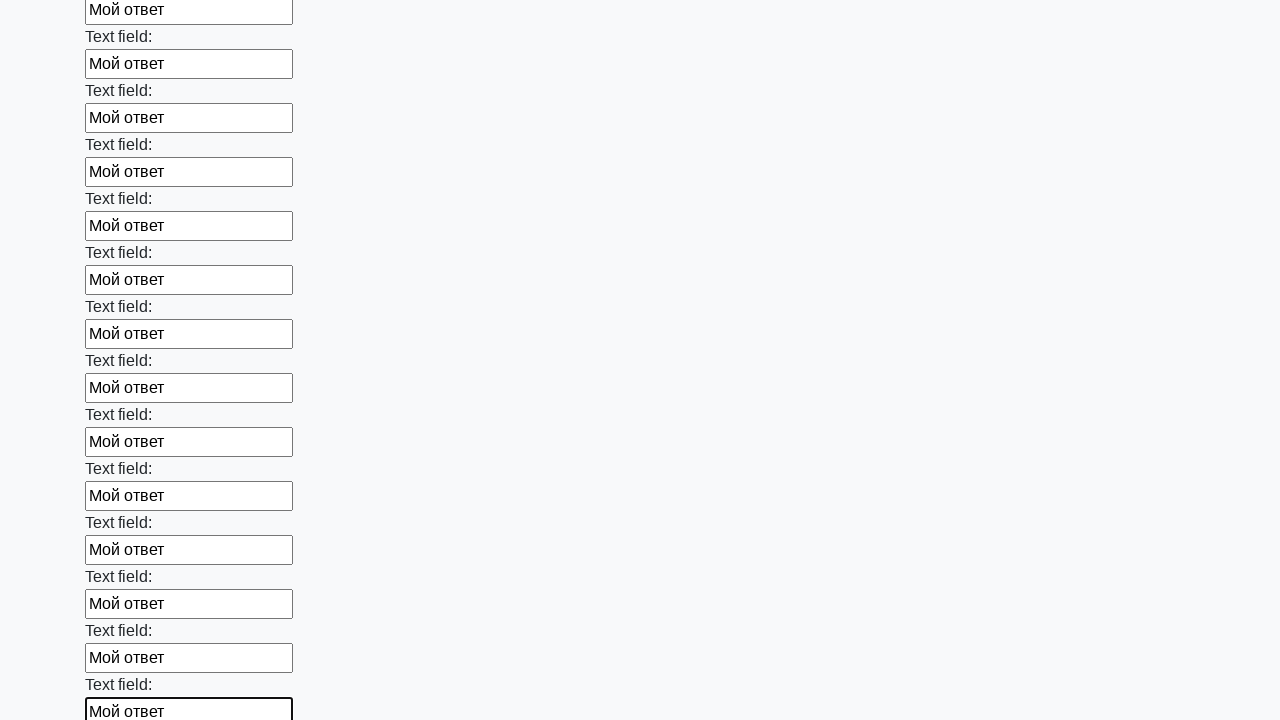

Filled text input field 56 with 'Мой ответ' on input[type='text'] >> nth=55
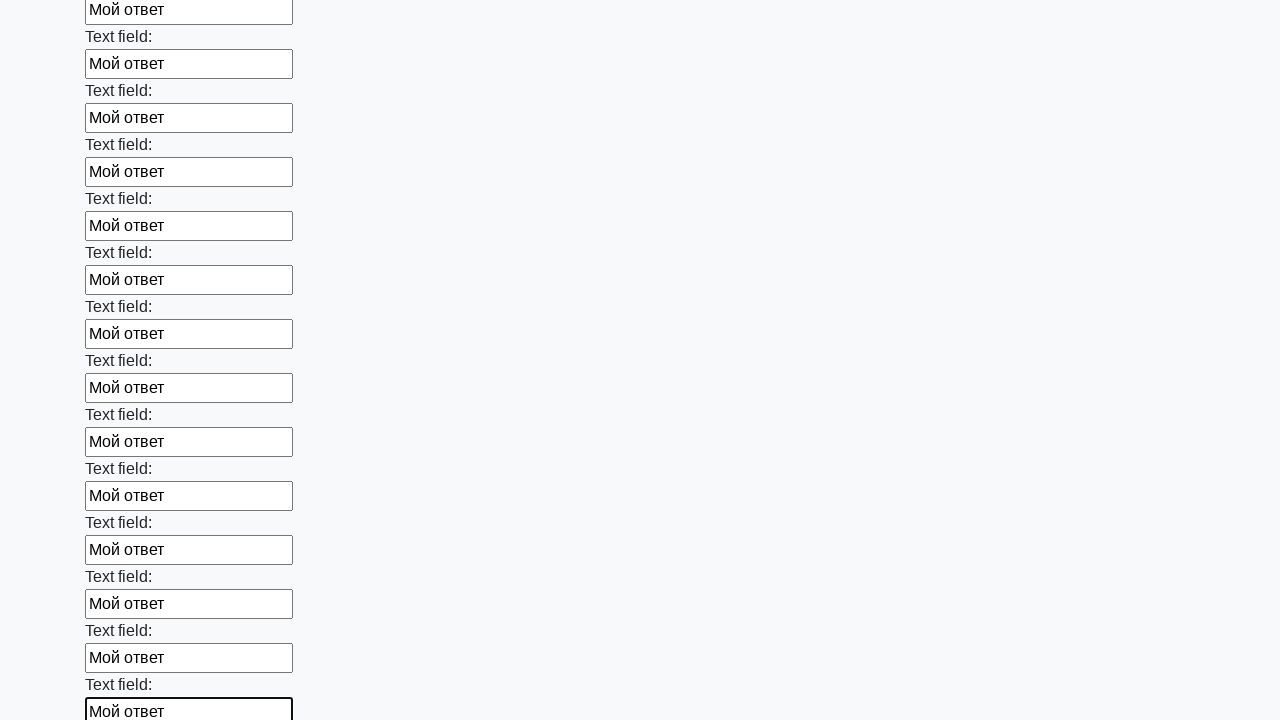

Filled text input field 57 with 'Мой ответ' on input[type='text'] >> nth=56
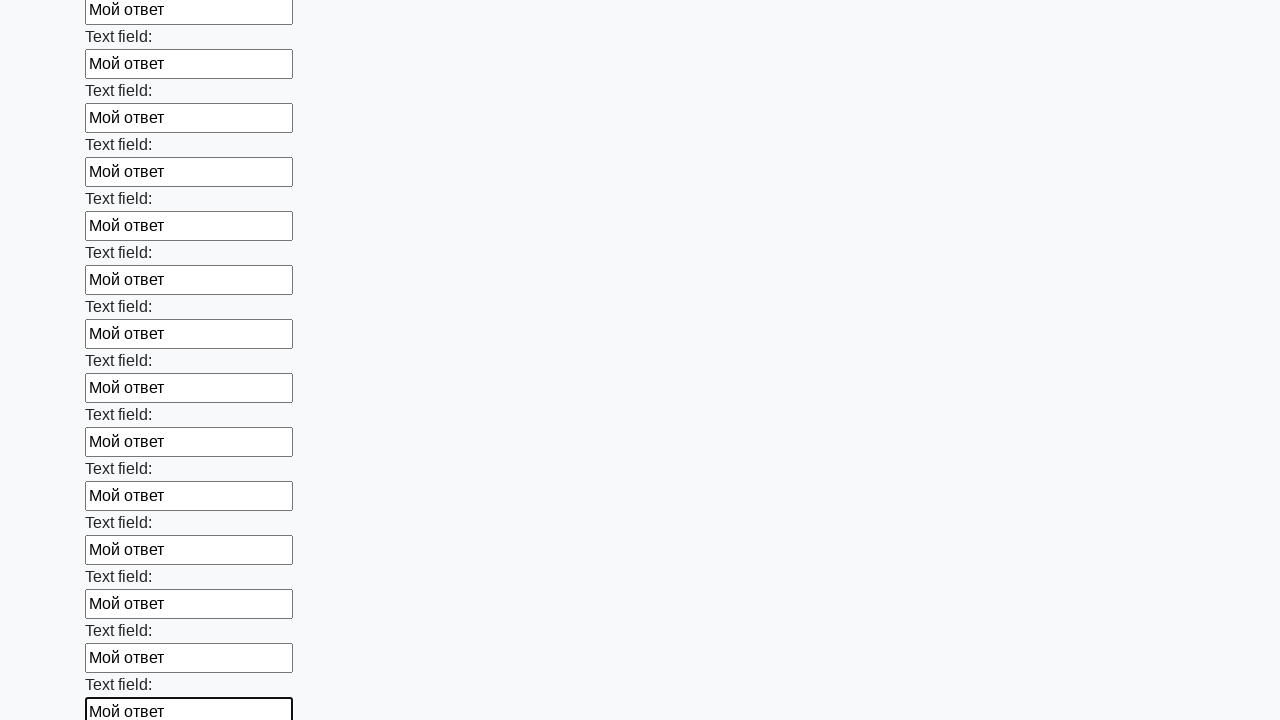

Filled text input field 58 with 'Мой ответ' on input[type='text'] >> nth=57
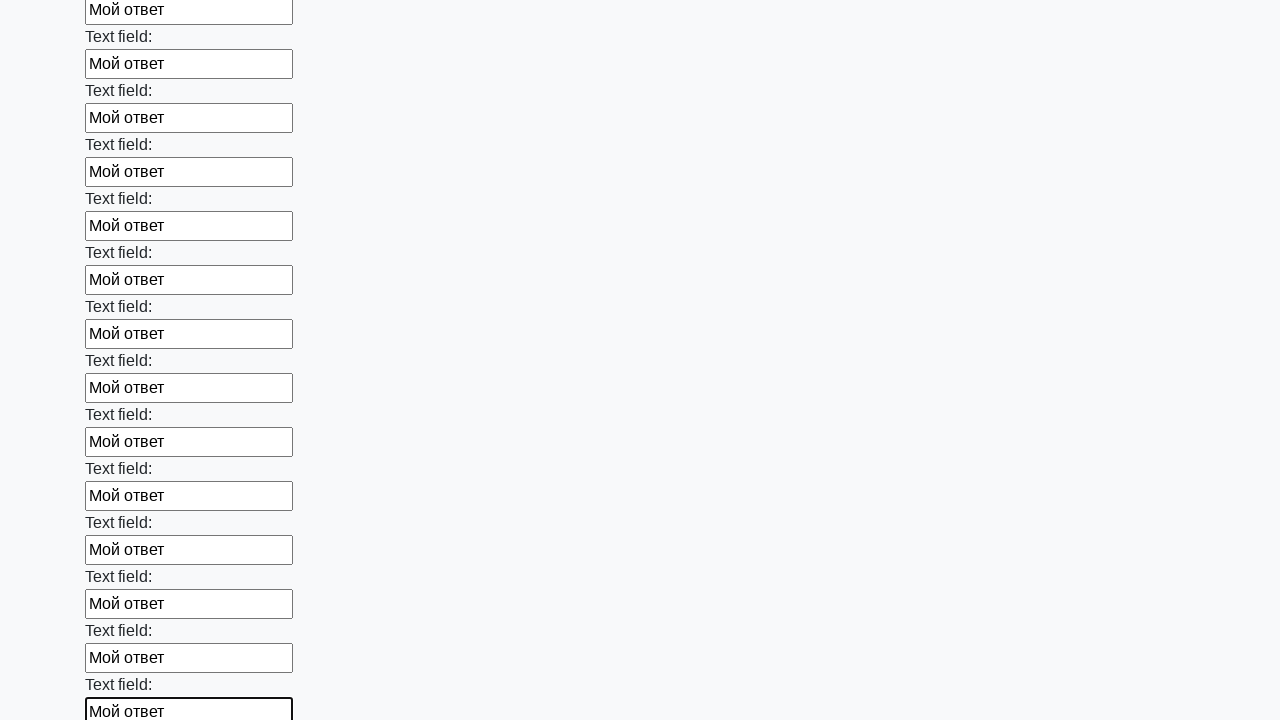

Filled text input field 59 with 'Мой ответ' on input[type='text'] >> nth=58
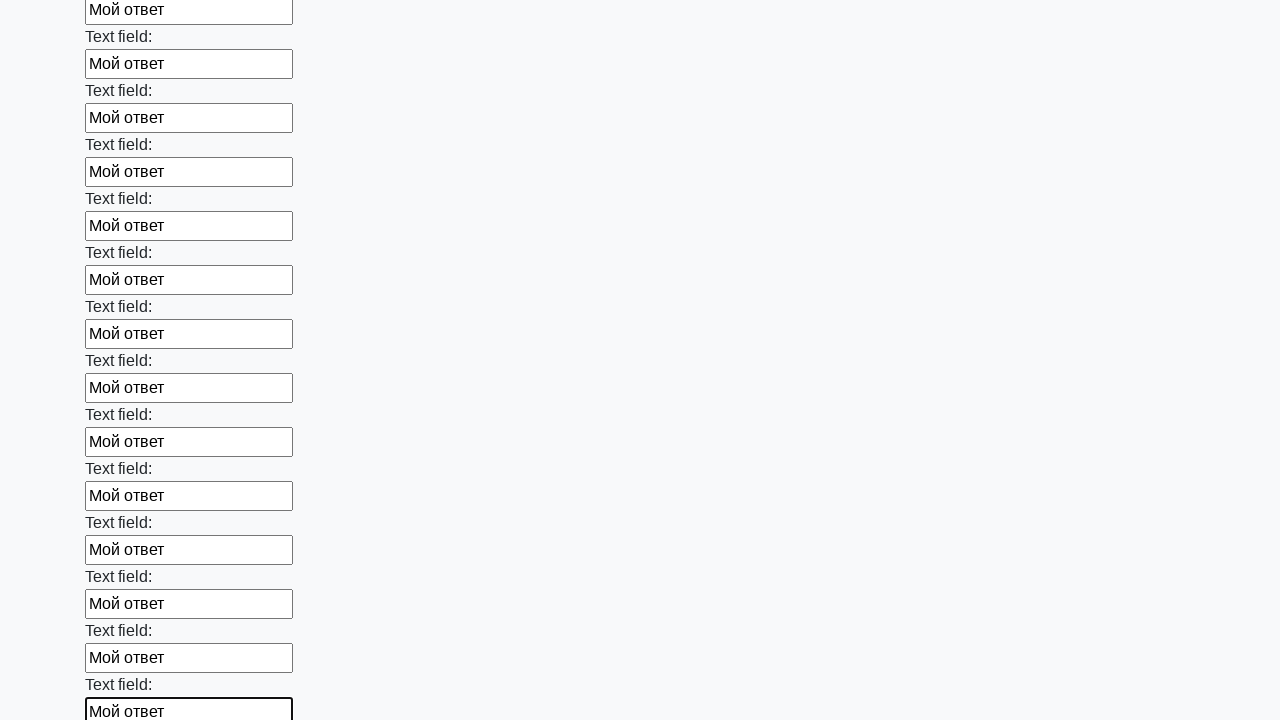

Filled text input field 60 with 'Мой ответ' on input[type='text'] >> nth=59
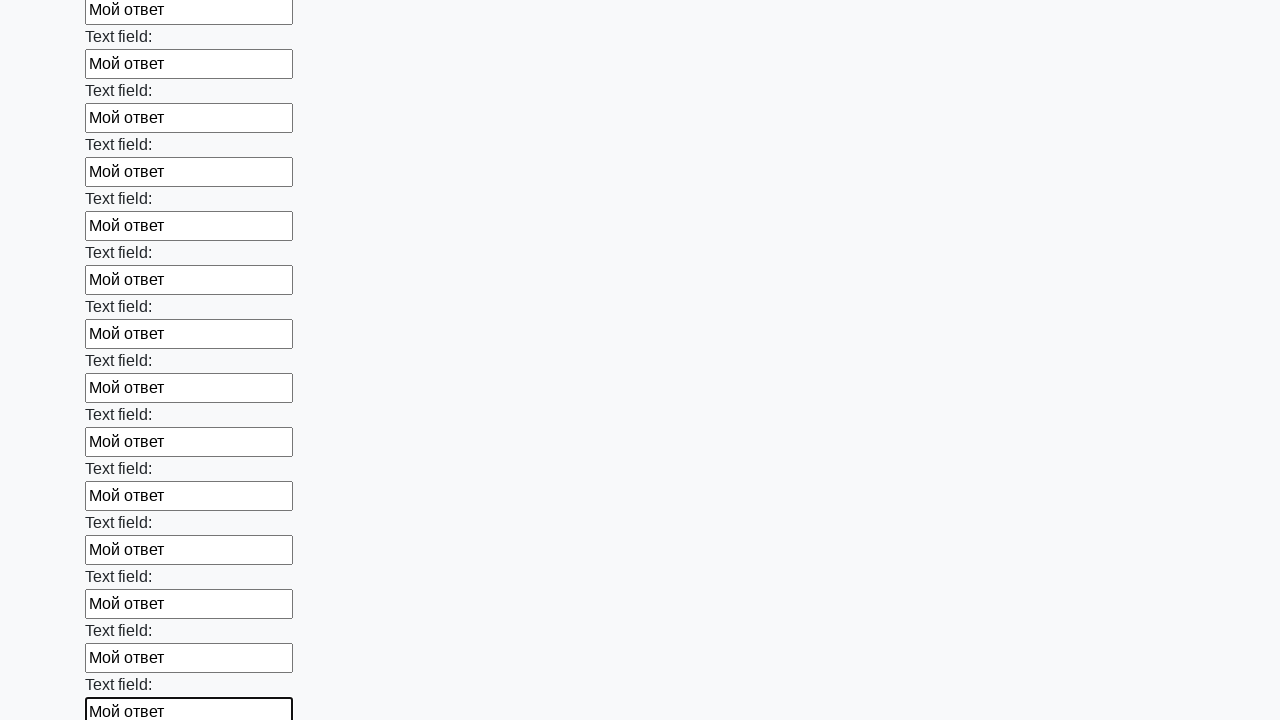

Filled text input field 61 with 'Мой ответ' on input[type='text'] >> nth=60
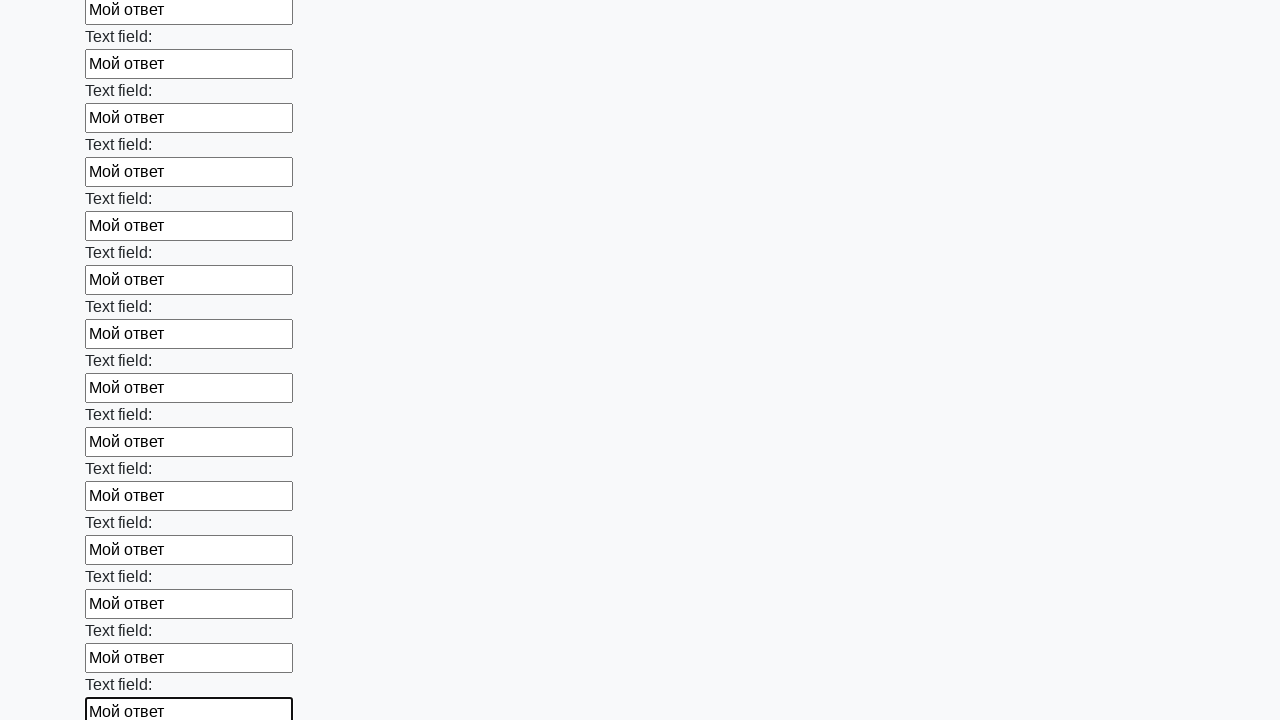

Filled text input field 62 with 'Мой ответ' on input[type='text'] >> nth=61
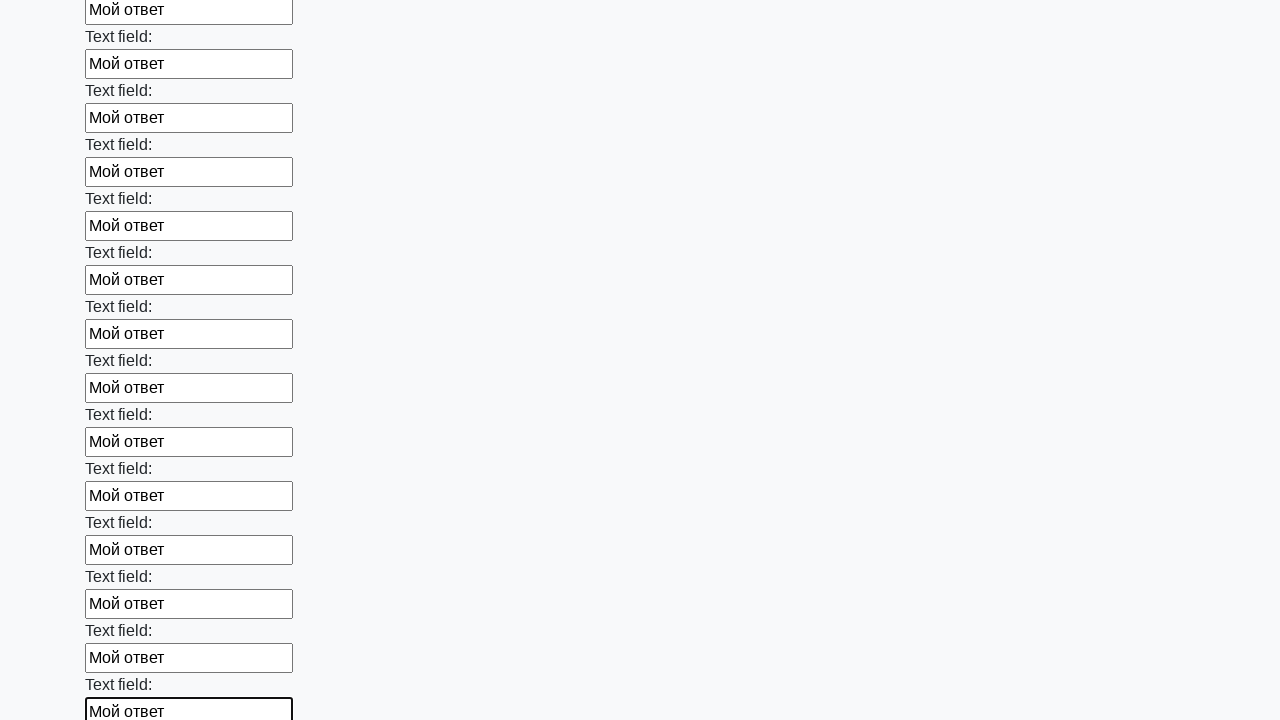

Filled text input field 63 with 'Мой ответ' on input[type='text'] >> nth=62
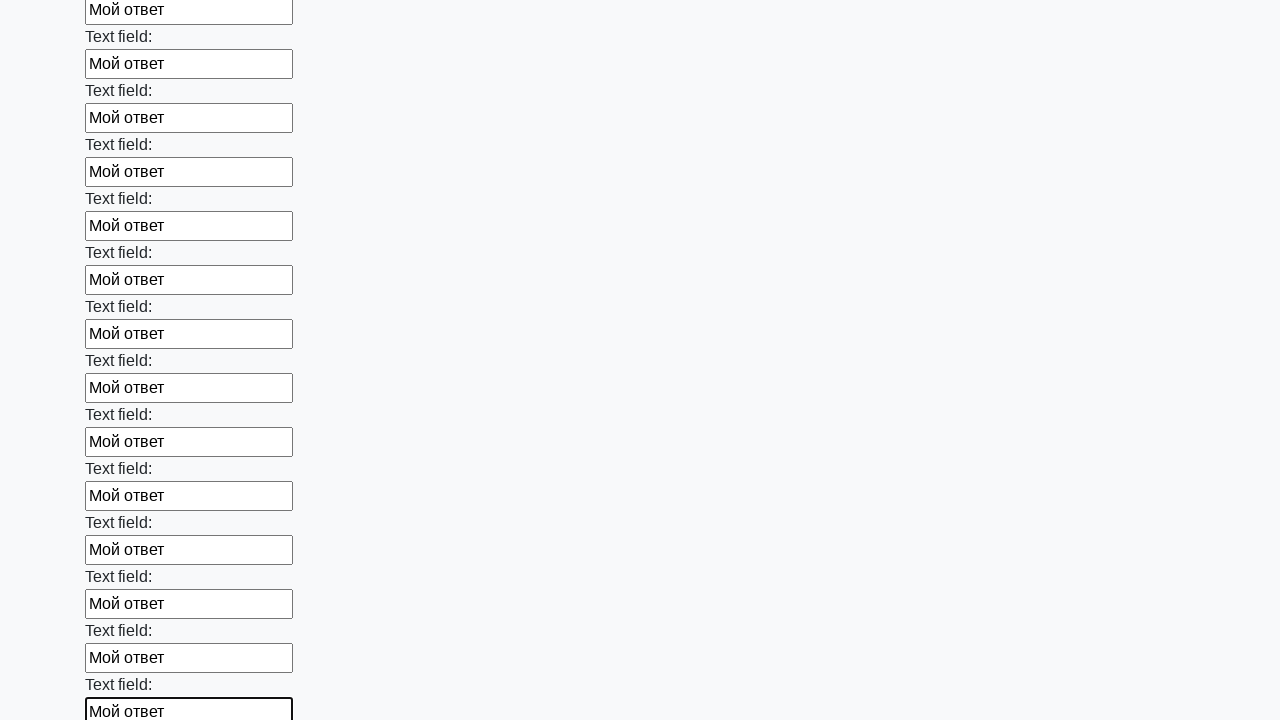

Filled text input field 64 with 'Мой ответ' on input[type='text'] >> nth=63
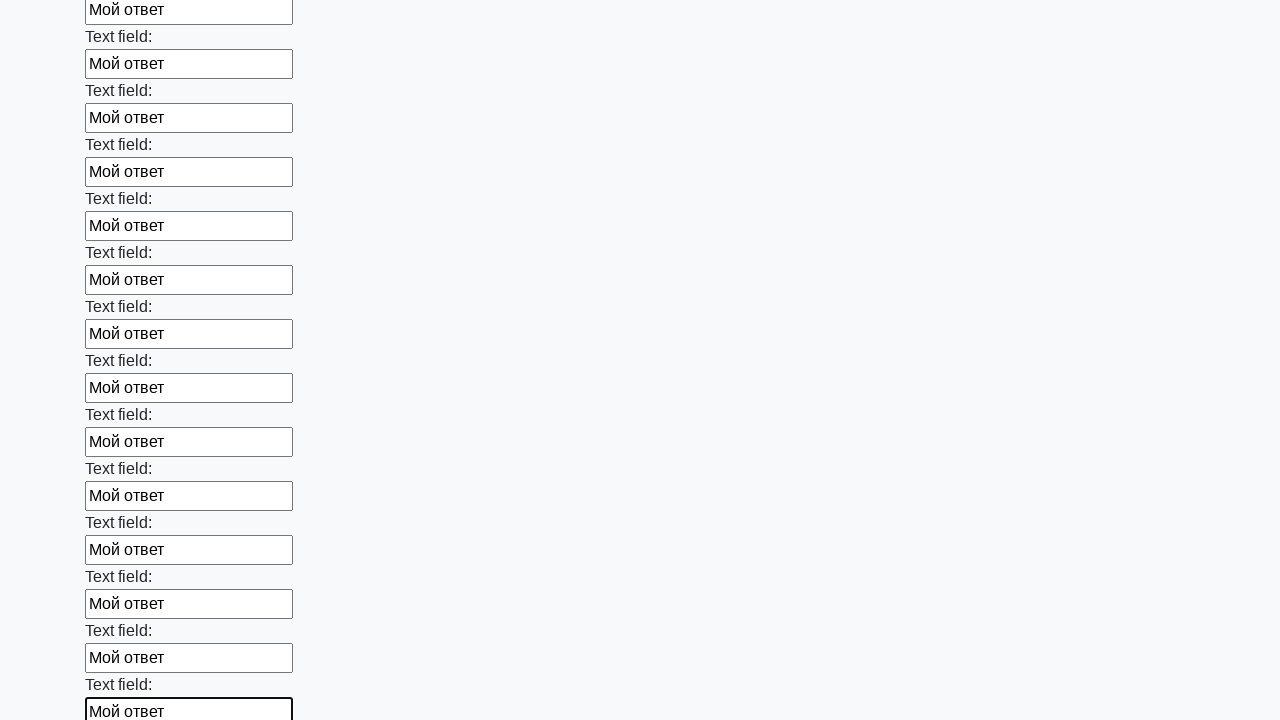

Filled text input field 65 with 'Мой ответ' on input[type='text'] >> nth=64
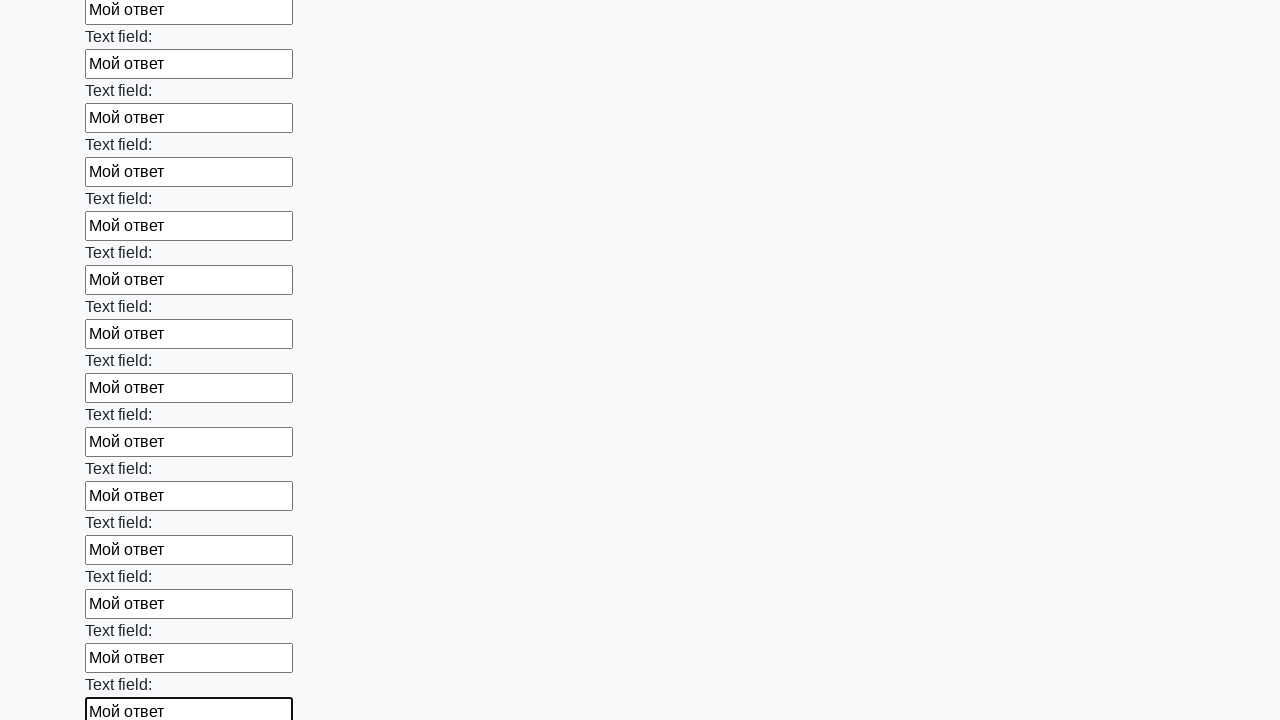

Filled text input field 66 with 'Мой ответ' on input[type='text'] >> nth=65
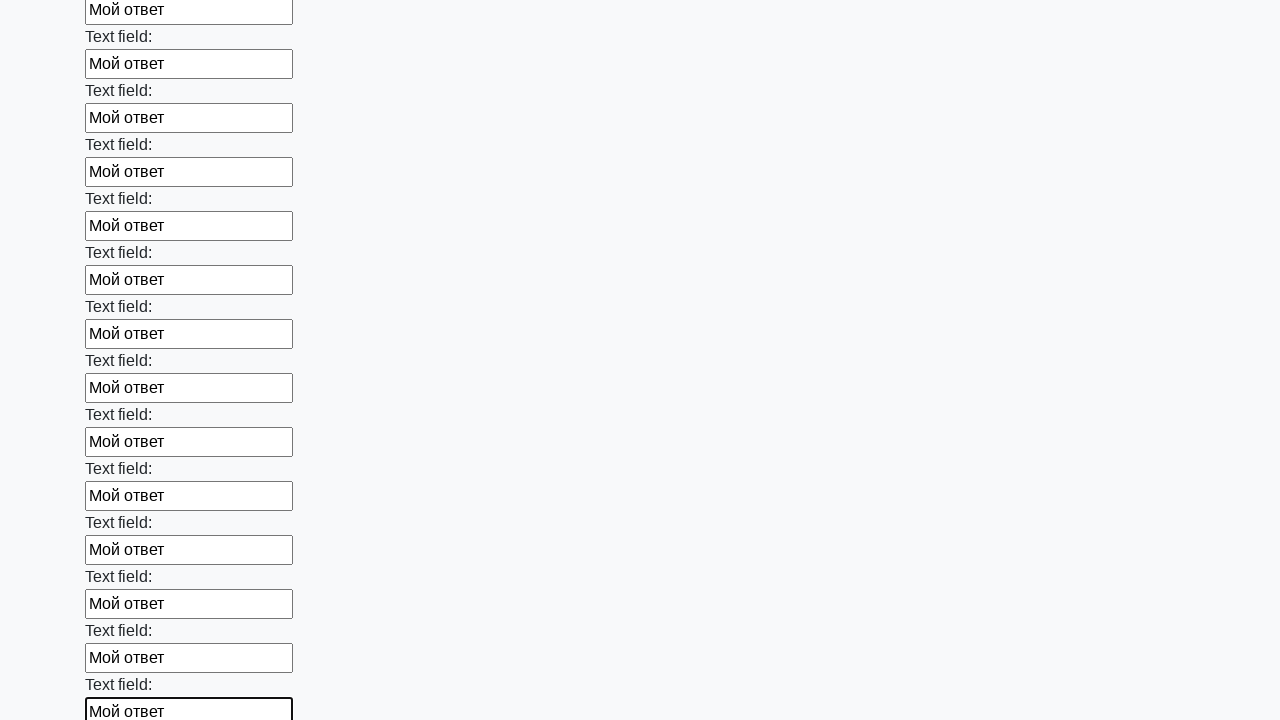

Filled text input field 67 with 'Мой ответ' on input[type='text'] >> nth=66
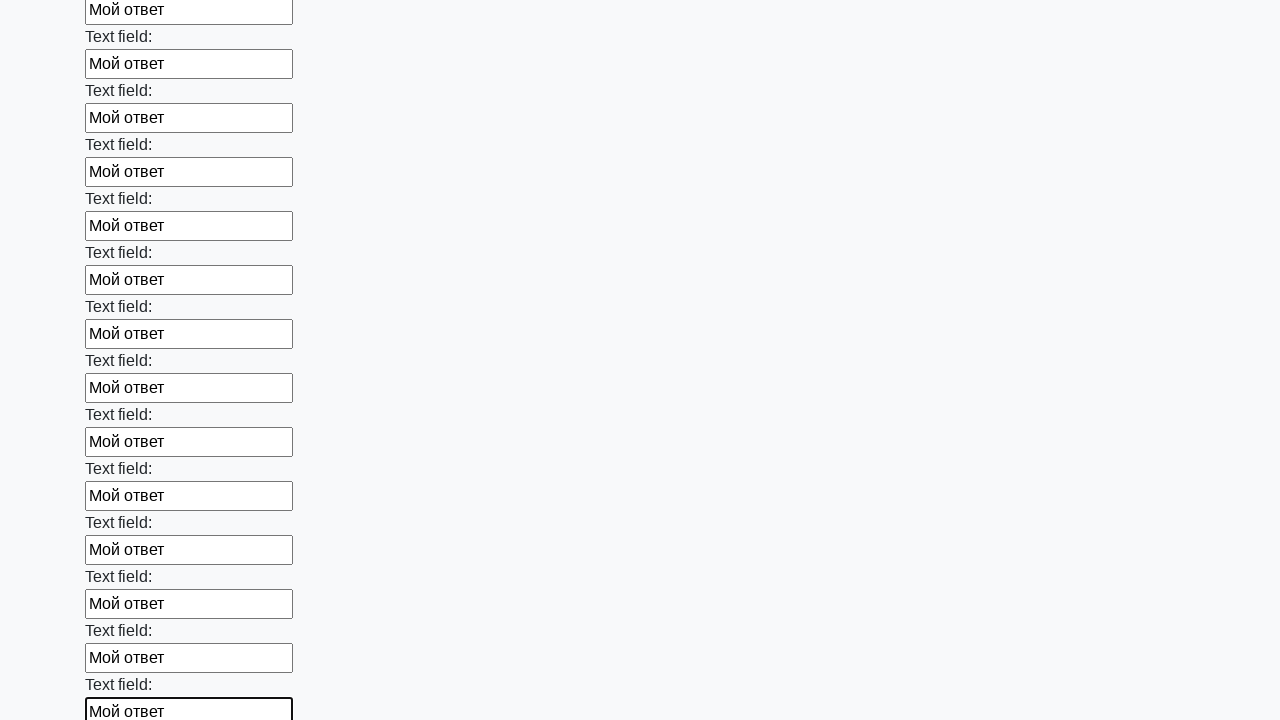

Filled text input field 68 with 'Мой ответ' on input[type='text'] >> nth=67
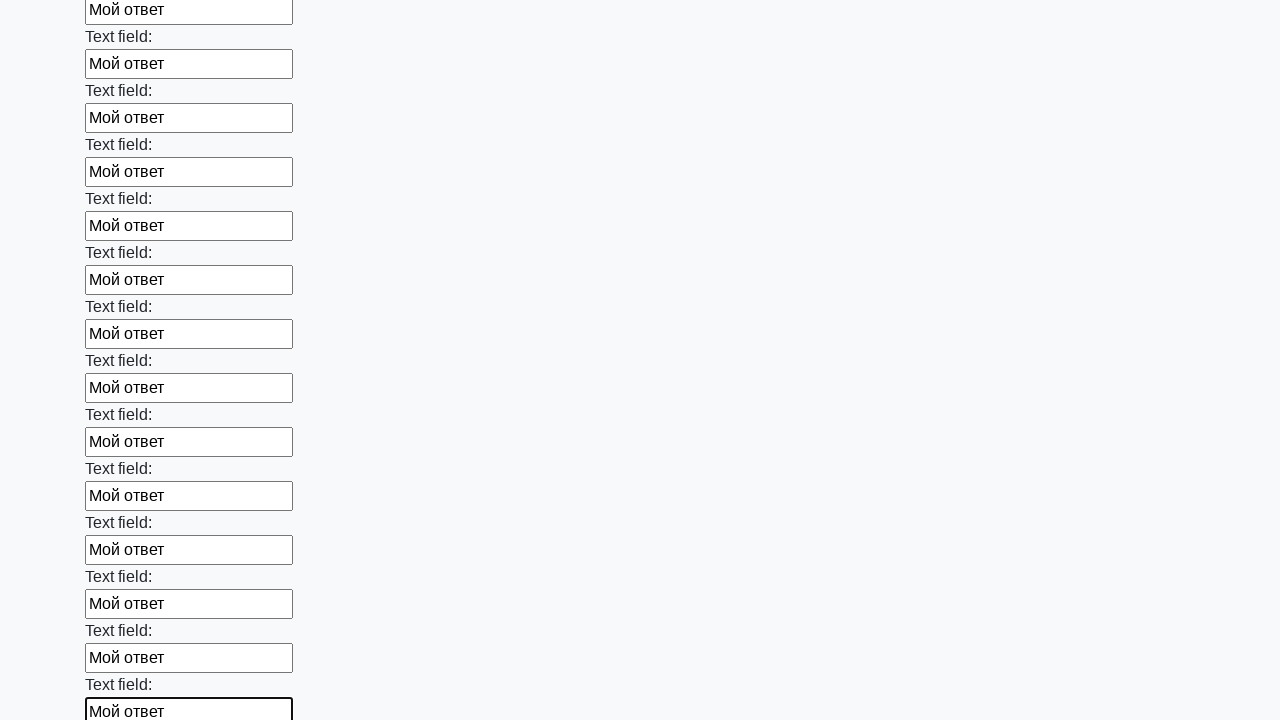

Filled text input field 69 with 'Мой ответ' on input[type='text'] >> nth=68
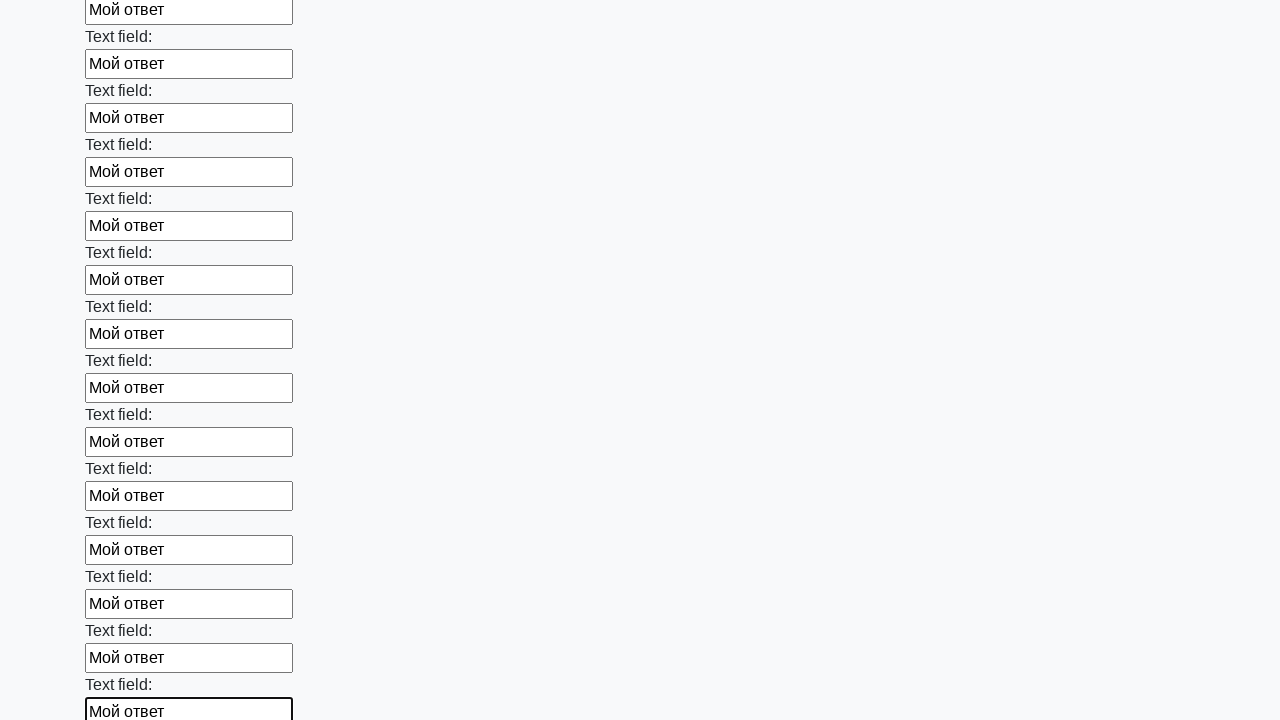

Filled text input field 70 with 'Мой ответ' on input[type='text'] >> nth=69
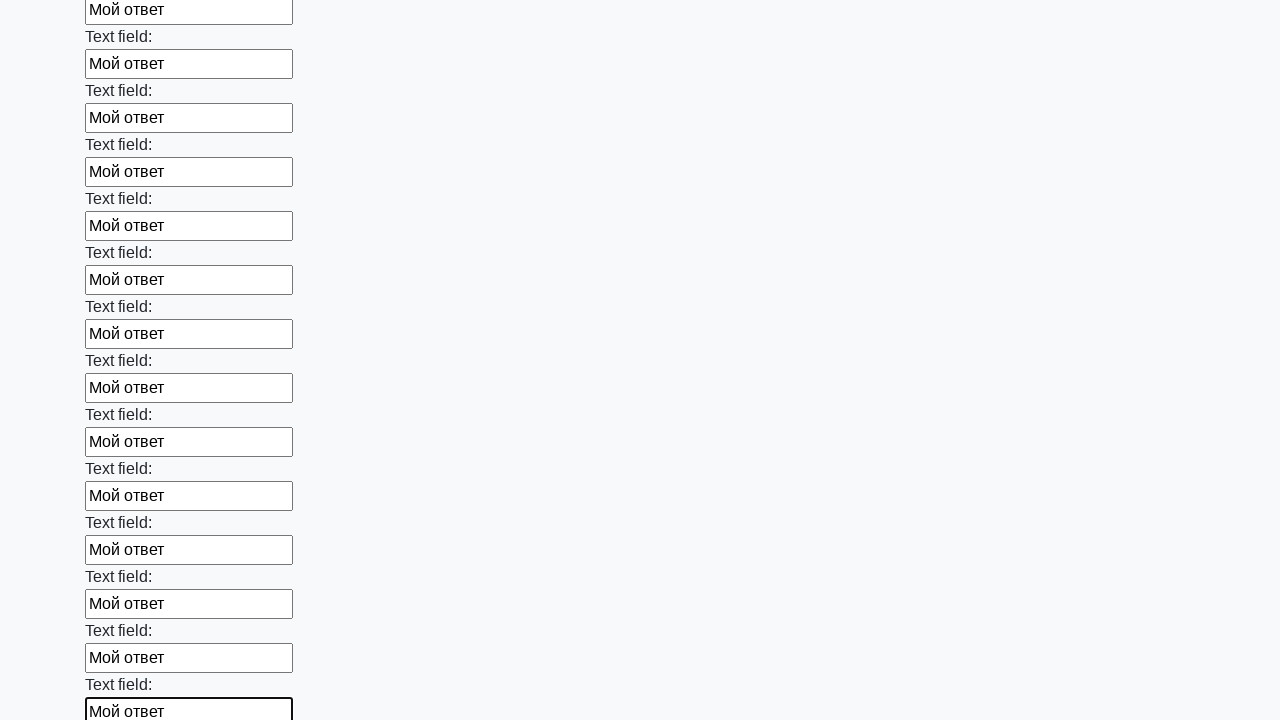

Filled text input field 71 with 'Мой ответ' on input[type='text'] >> nth=70
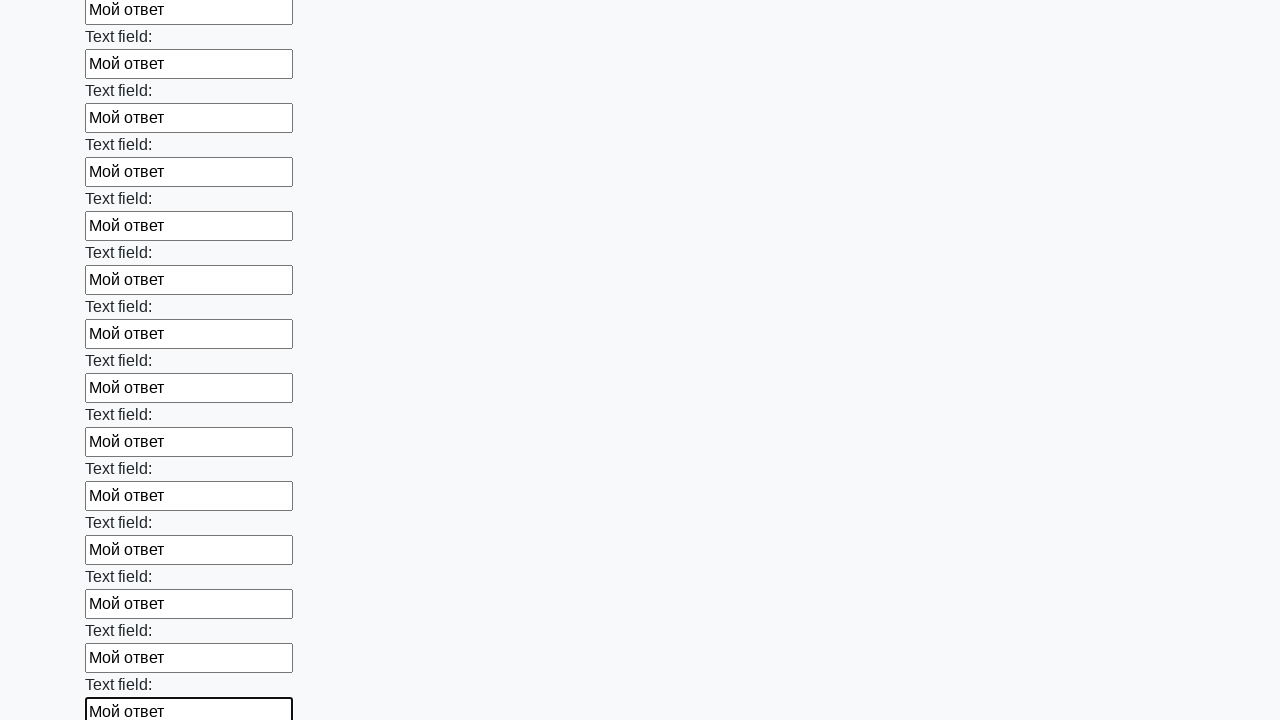

Filled text input field 72 with 'Мой ответ' on input[type='text'] >> nth=71
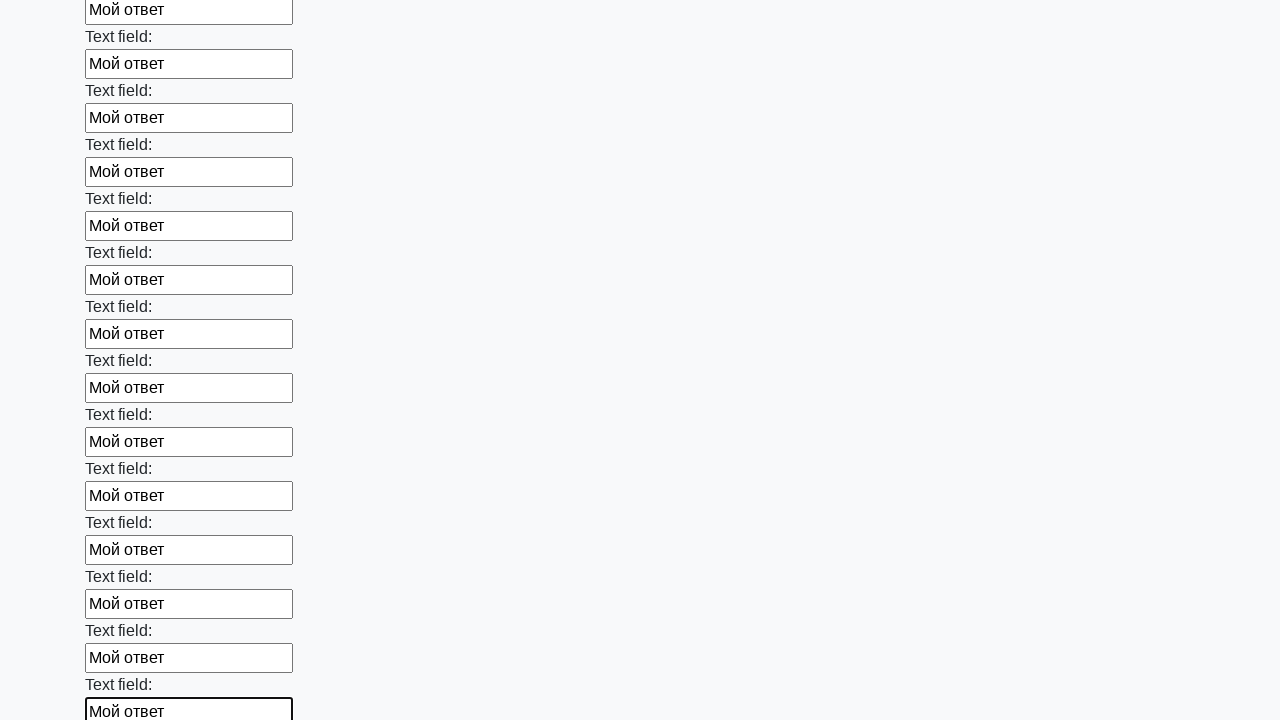

Filled text input field 73 with 'Мой ответ' on input[type='text'] >> nth=72
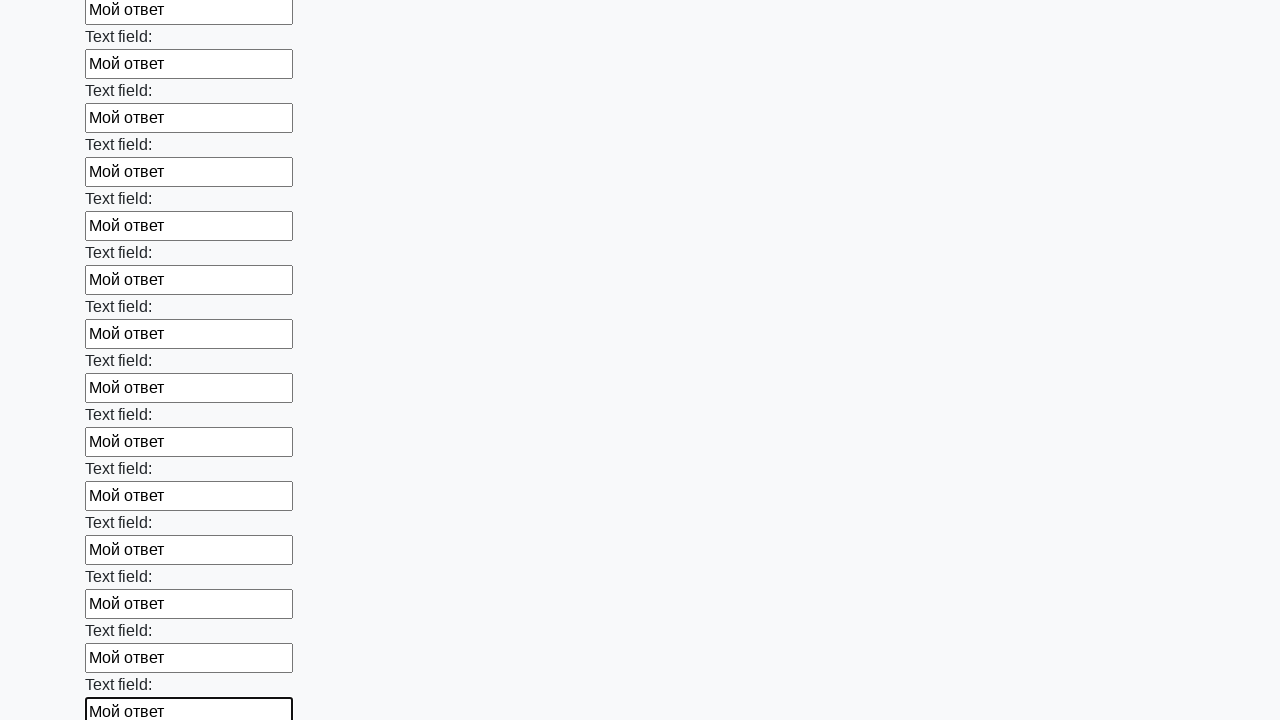

Filled text input field 74 with 'Мой ответ' on input[type='text'] >> nth=73
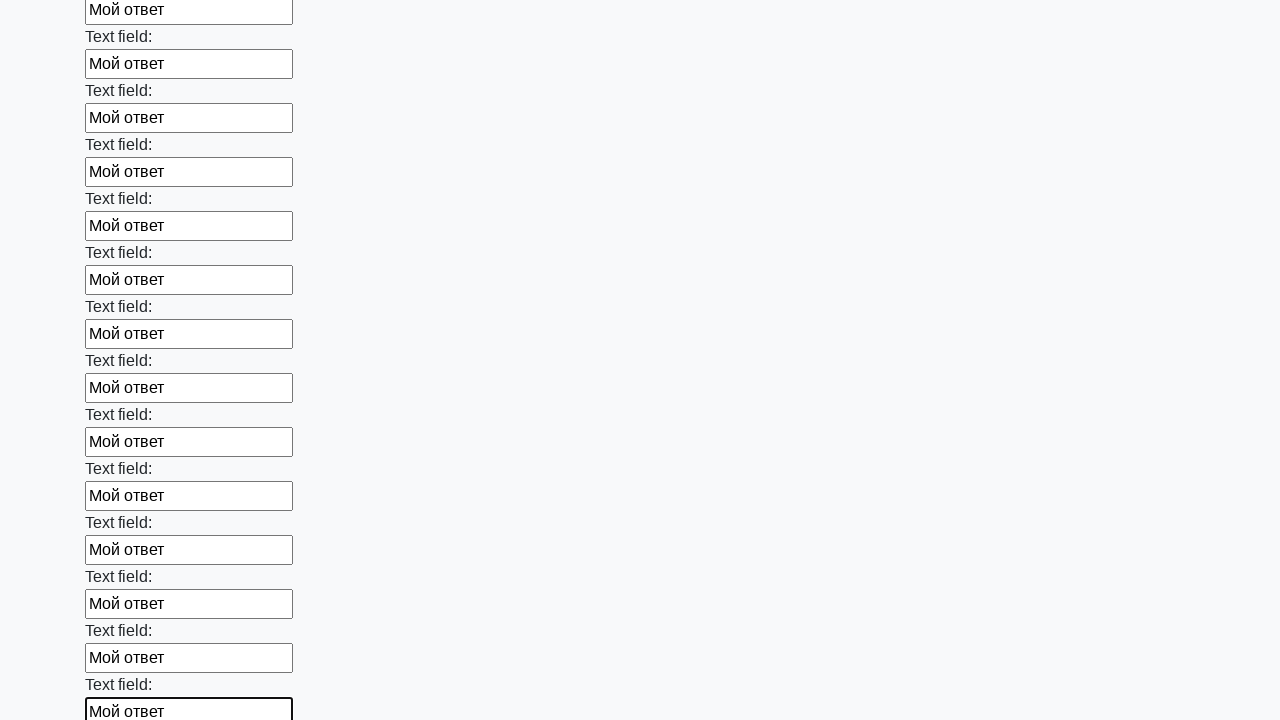

Filled text input field 75 with 'Мой ответ' on input[type='text'] >> nth=74
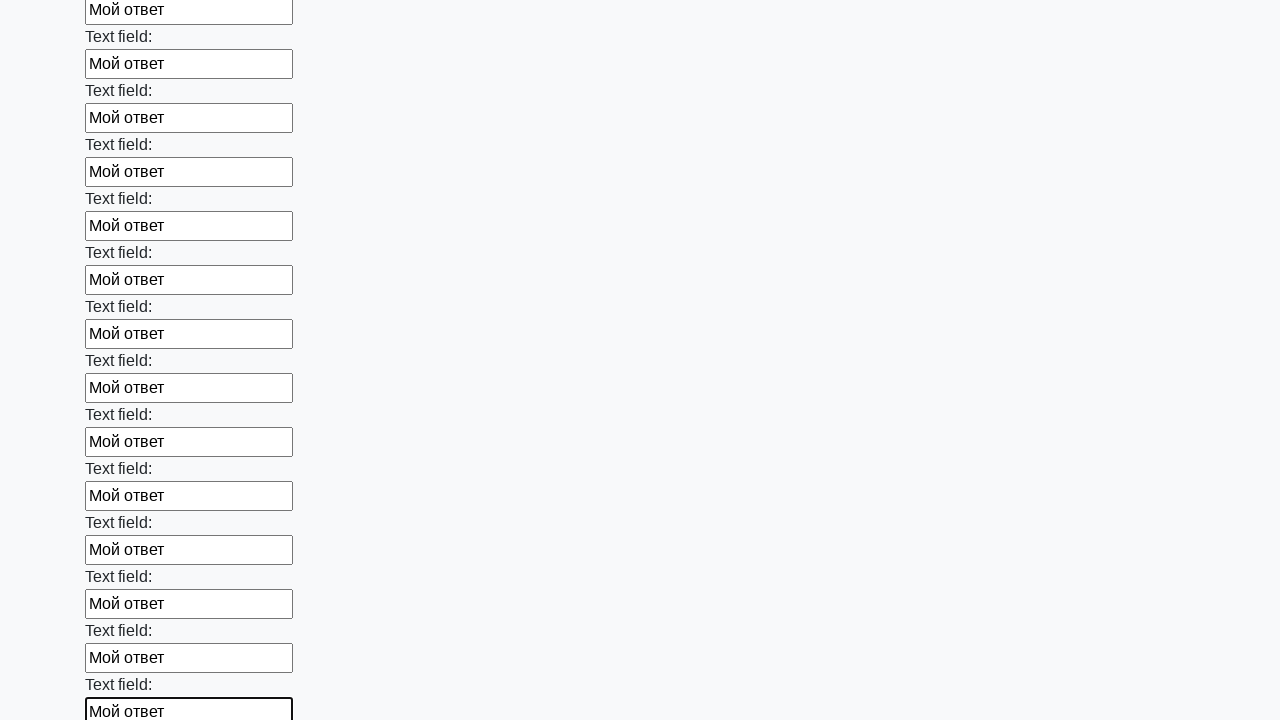

Filled text input field 76 with 'Мой ответ' on input[type='text'] >> nth=75
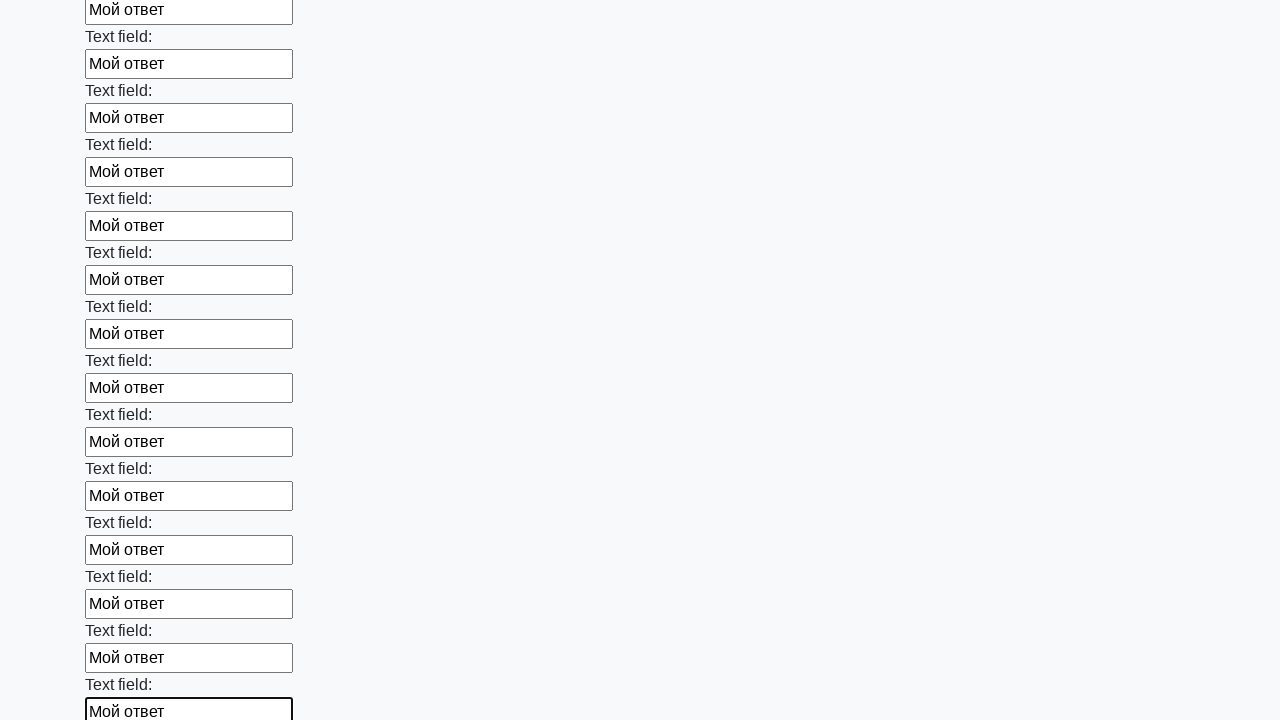

Filled text input field 77 with 'Мой ответ' on input[type='text'] >> nth=76
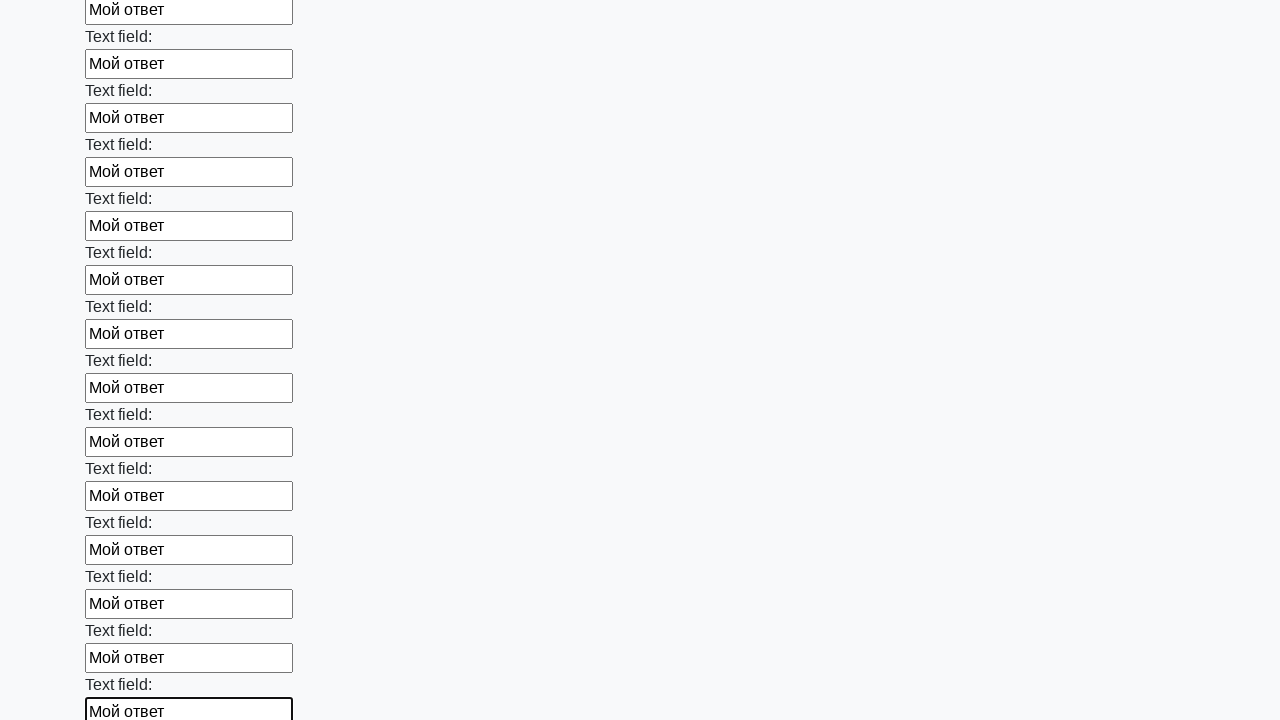

Filled text input field 78 with 'Мой ответ' on input[type='text'] >> nth=77
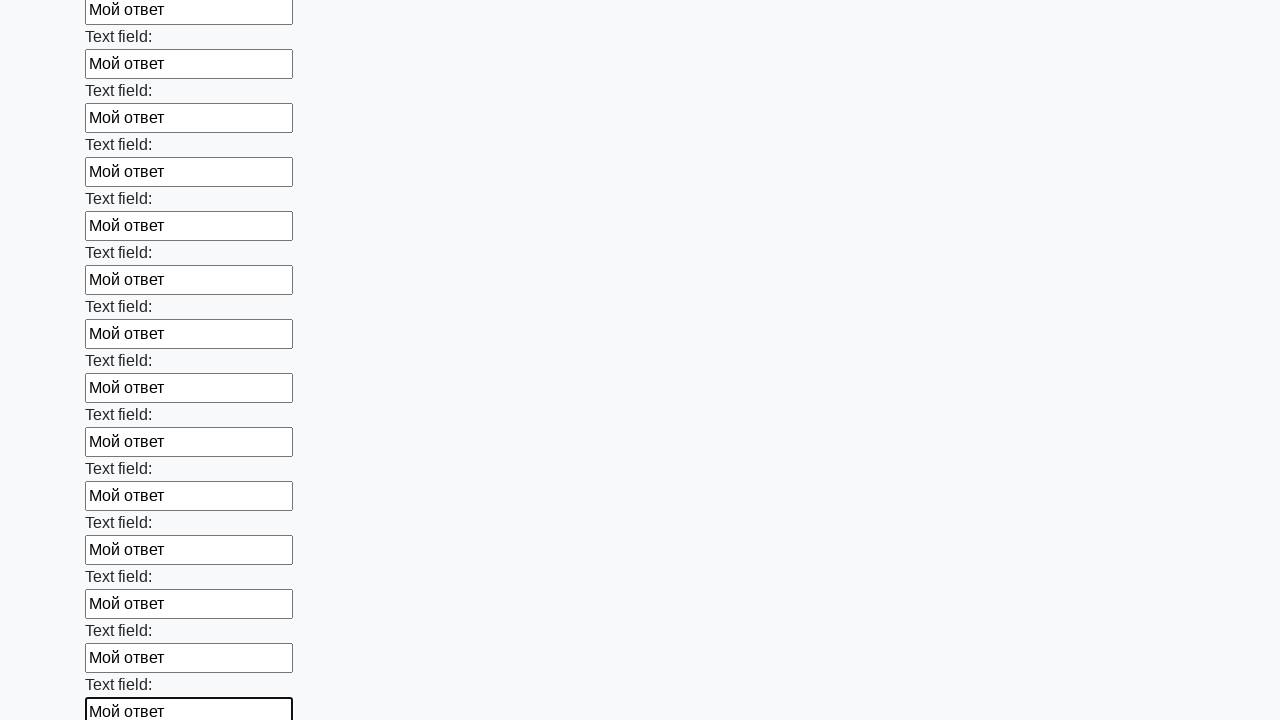

Filled text input field 79 with 'Мой ответ' on input[type='text'] >> nth=78
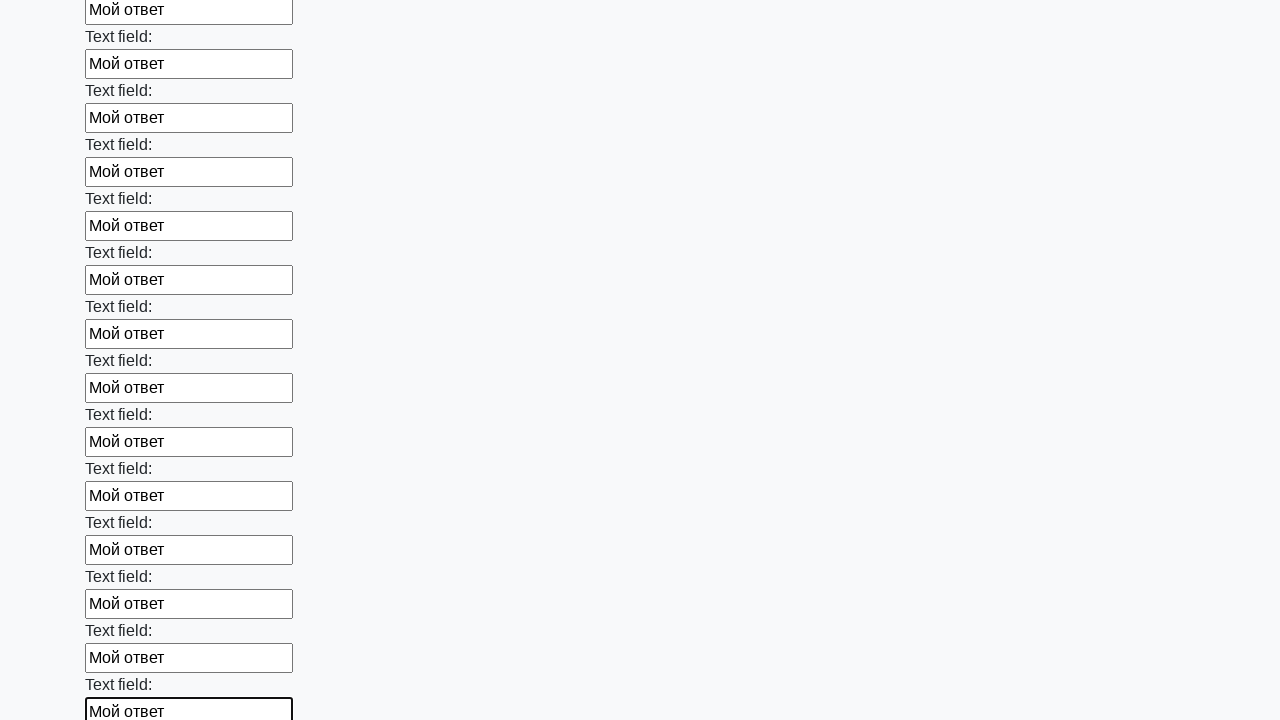

Filled text input field 80 with 'Мой ответ' on input[type='text'] >> nth=79
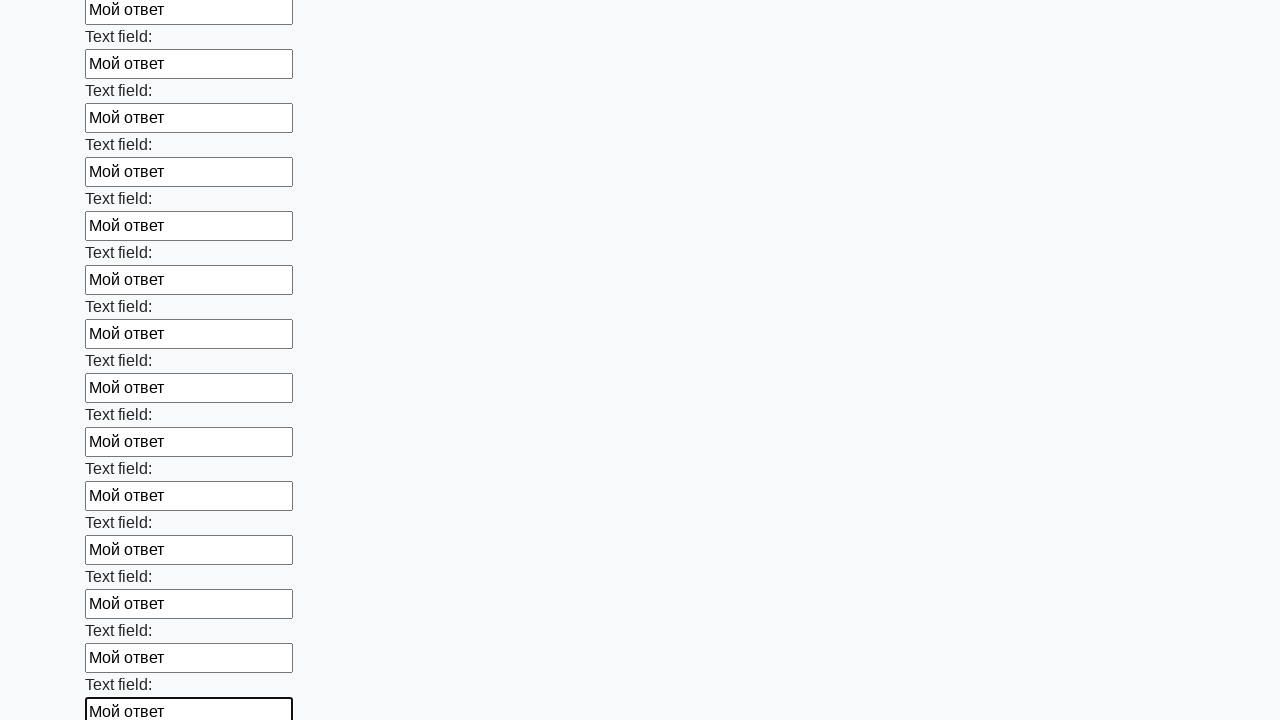

Filled text input field 81 with 'Мой ответ' on input[type='text'] >> nth=80
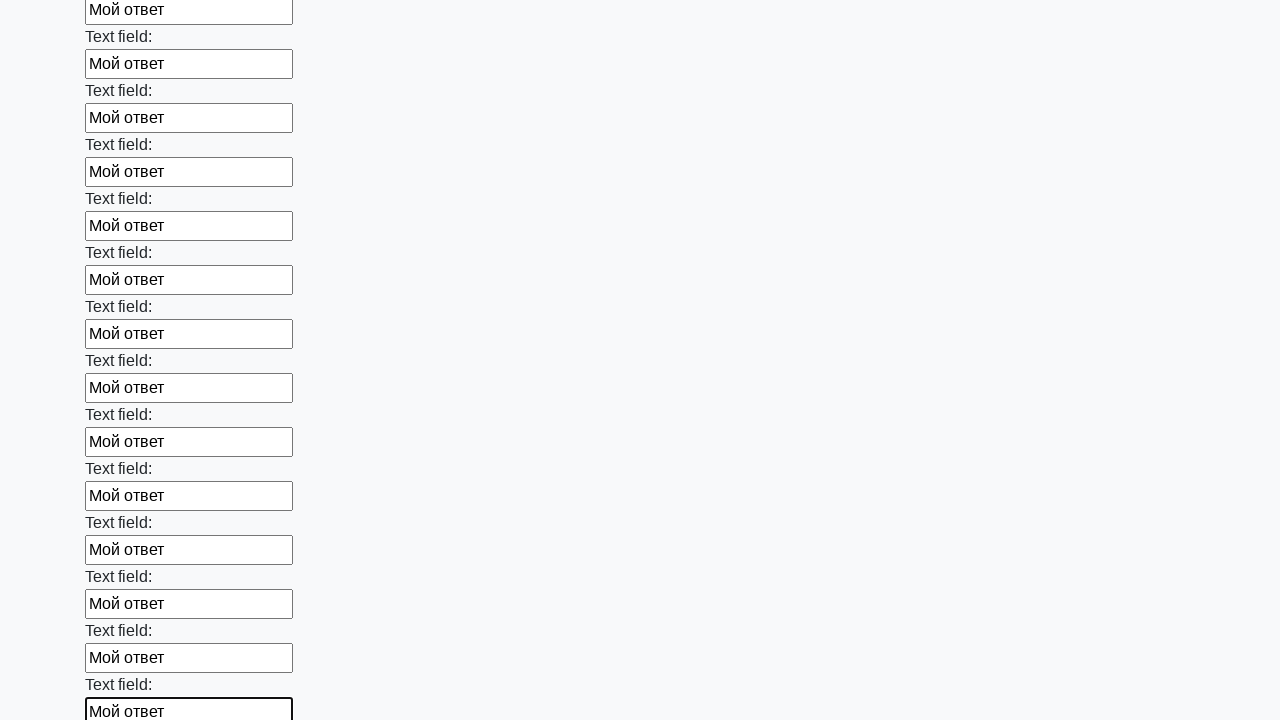

Filled text input field 82 with 'Мой ответ' on input[type='text'] >> nth=81
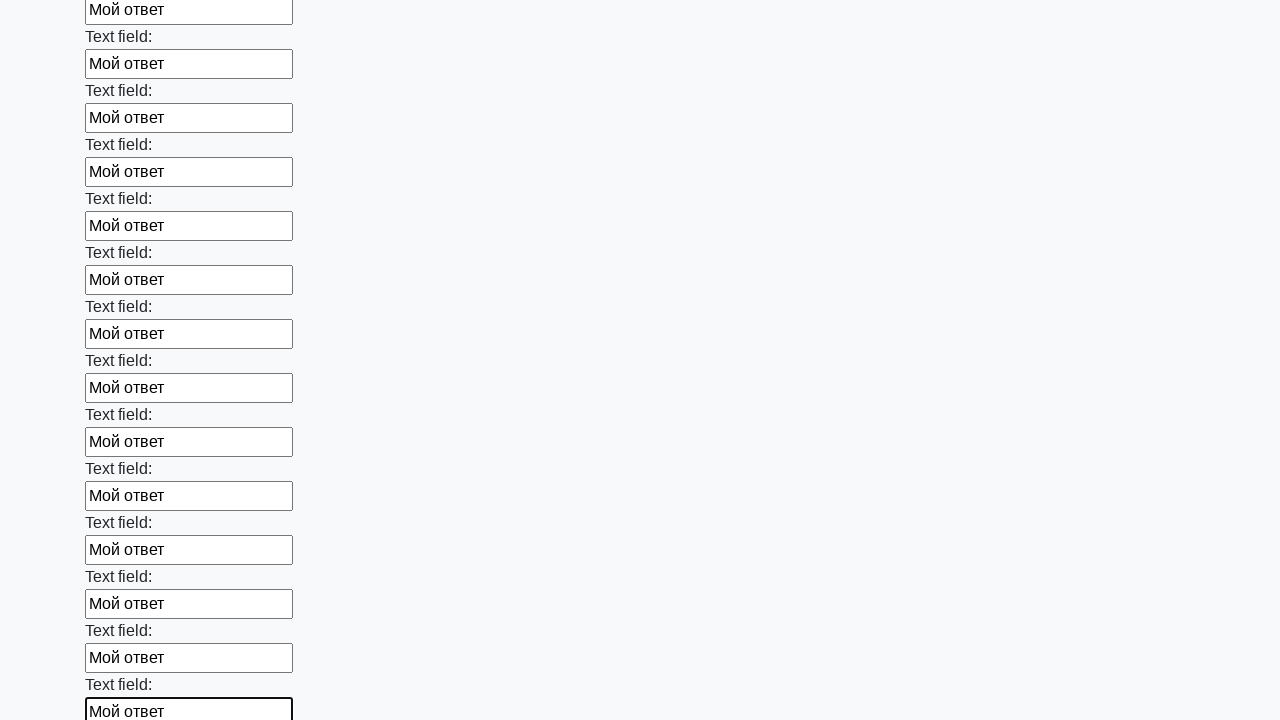

Filled text input field 83 with 'Мой ответ' on input[type='text'] >> nth=82
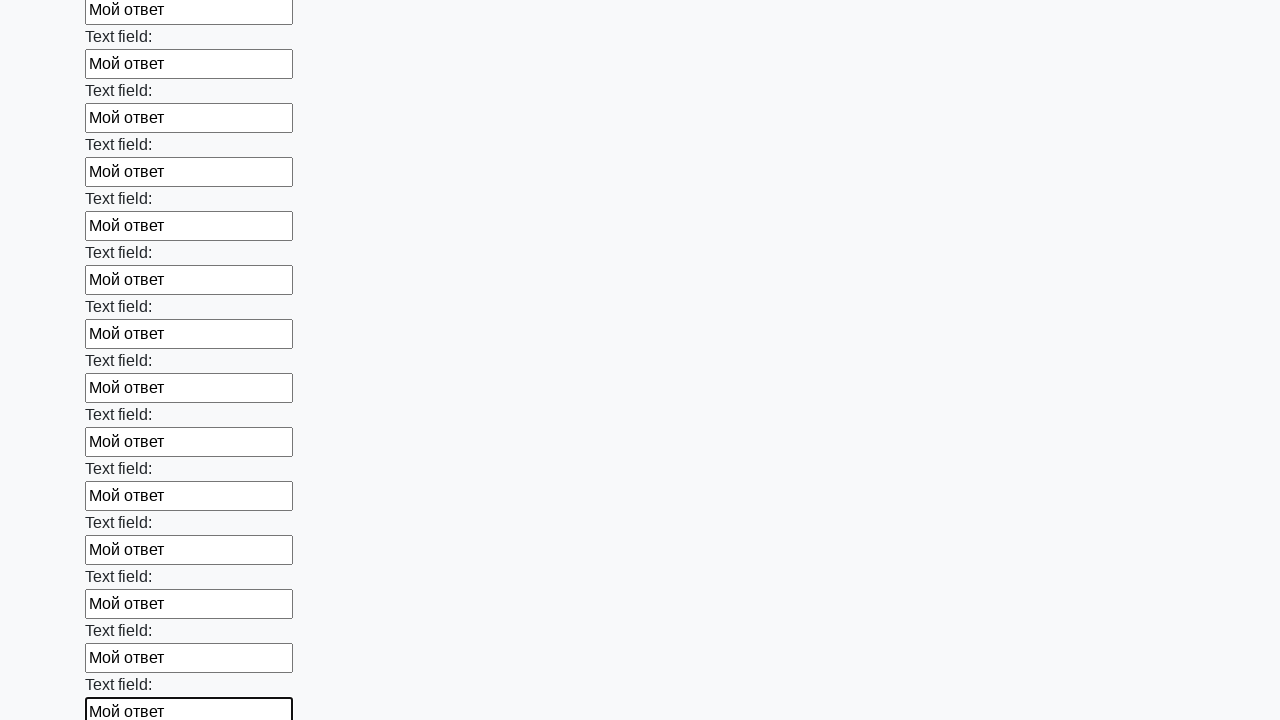

Filled text input field 84 with 'Мой ответ' on input[type='text'] >> nth=83
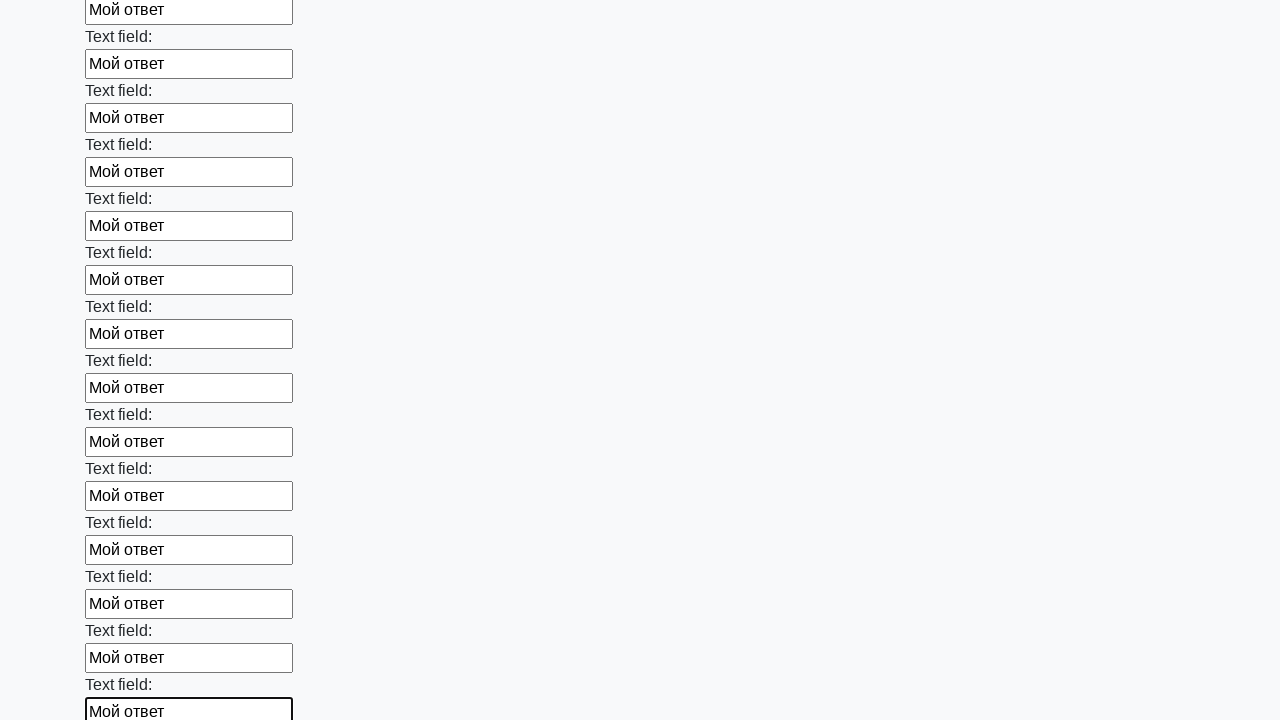

Filled text input field 85 with 'Мой ответ' on input[type='text'] >> nth=84
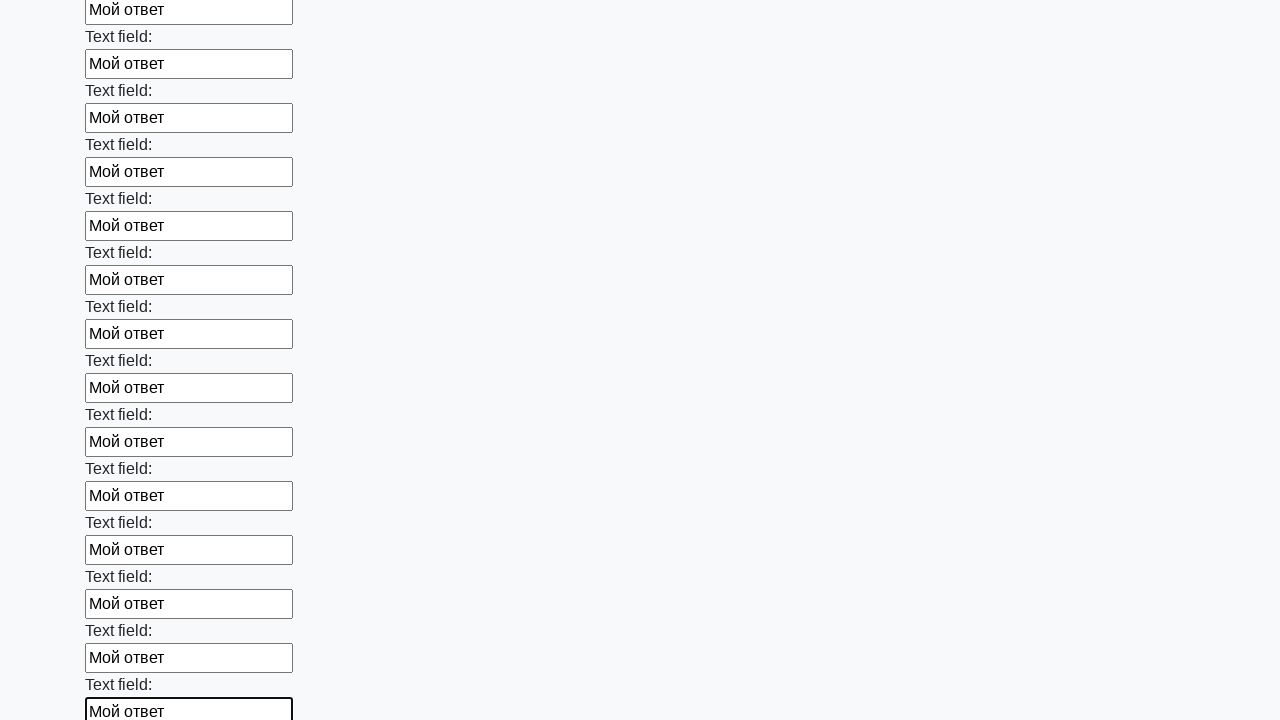

Filled text input field 86 with 'Мой ответ' on input[type='text'] >> nth=85
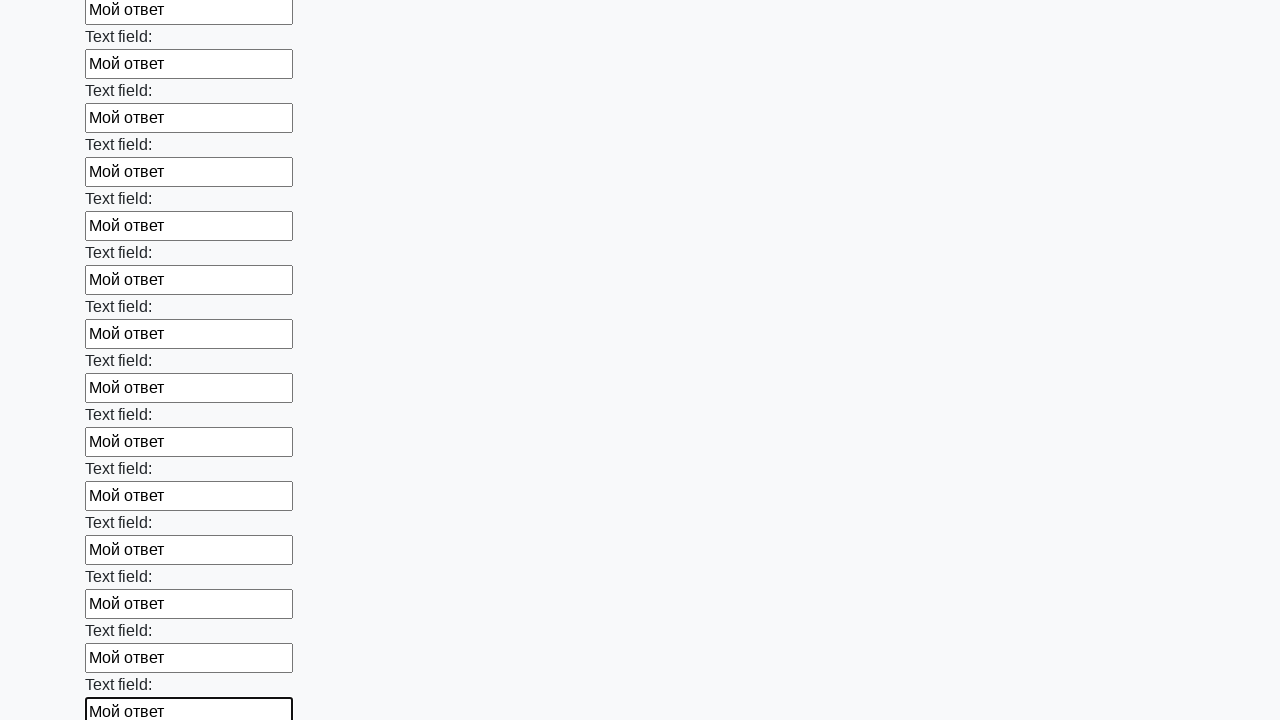

Filled text input field 87 with 'Мой ответ' on input[type='text'] >> nth=86
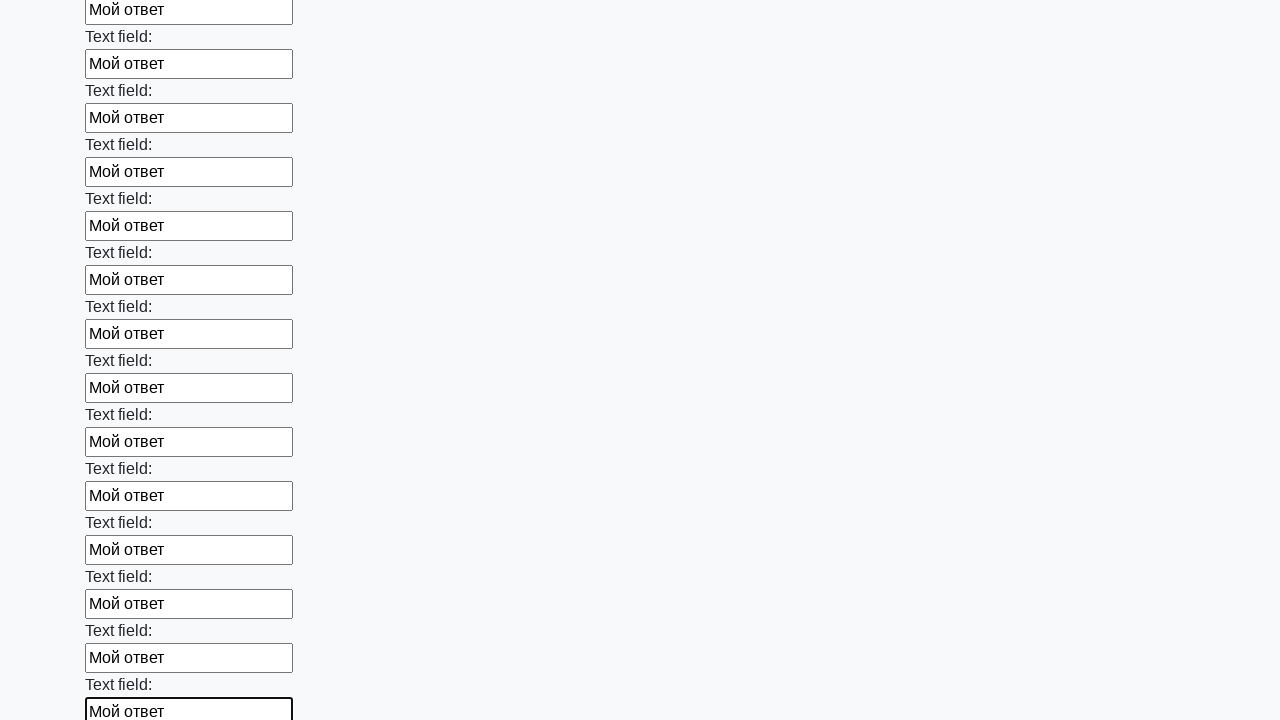

Filled text input field 88 with 'Мой ответ' on input[type='text'] >> nth=87
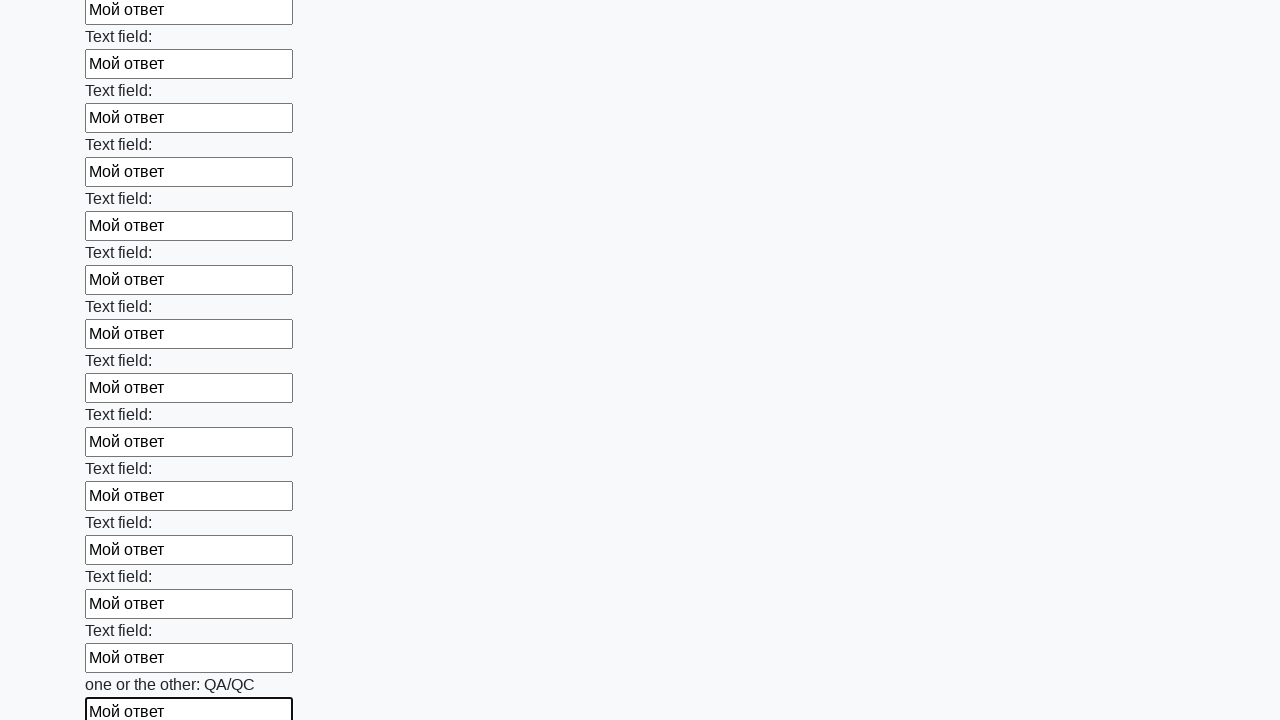

Filled text input field 89 with 'Мой ответ' on input[type='text'] >> nth=88
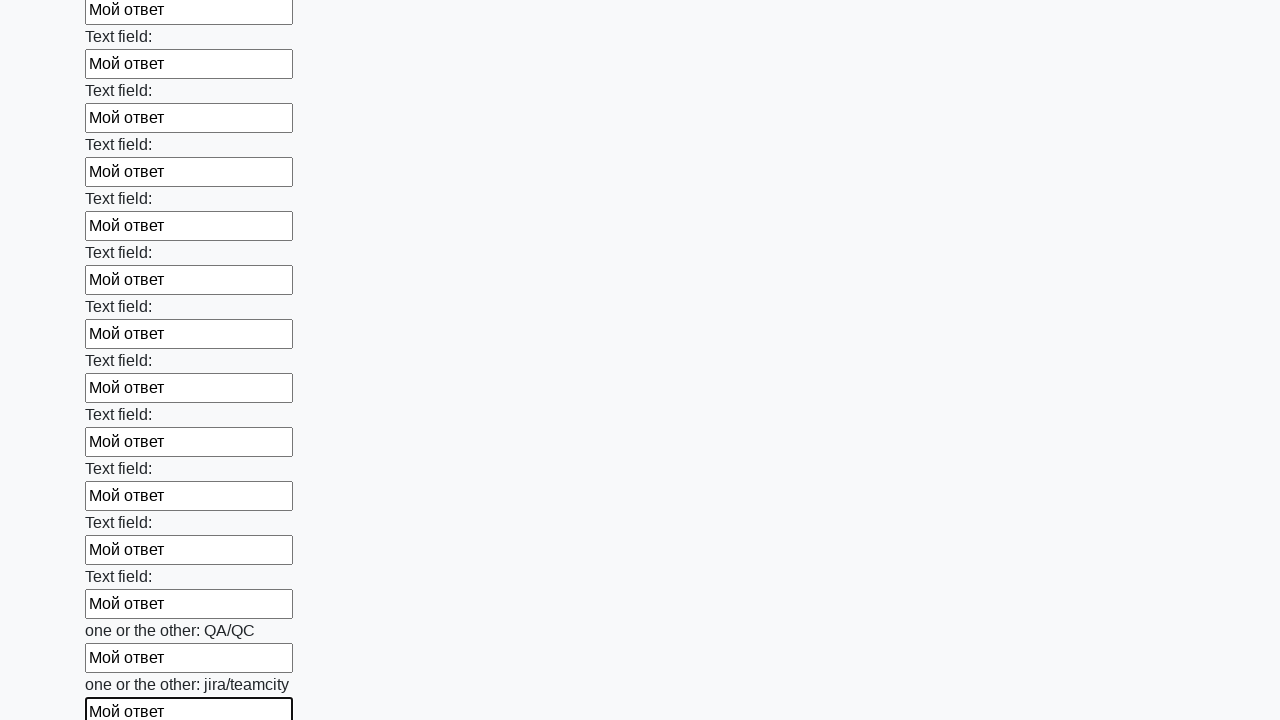

Filled text input field 90 with 'Мой ответ' on input[type='text'] >> nth=89
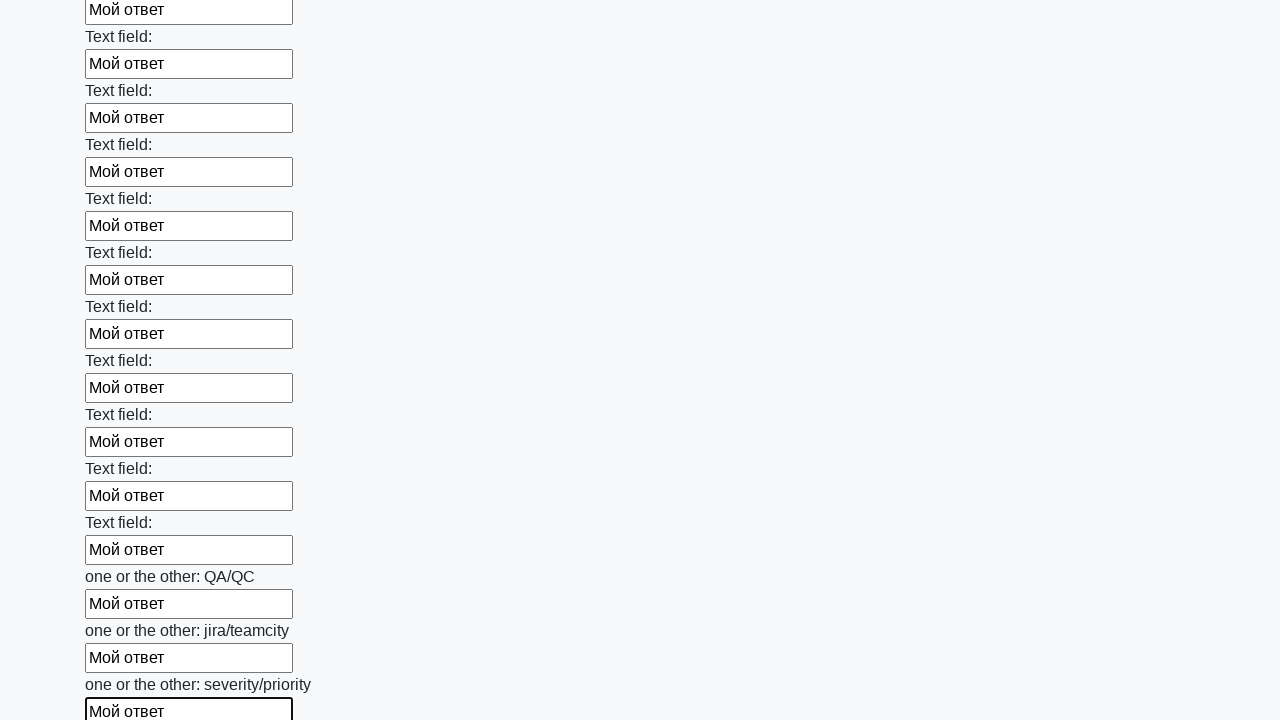

Filled text input field 91 with 'Мой ответ' on input[type='text'] >> nth=90
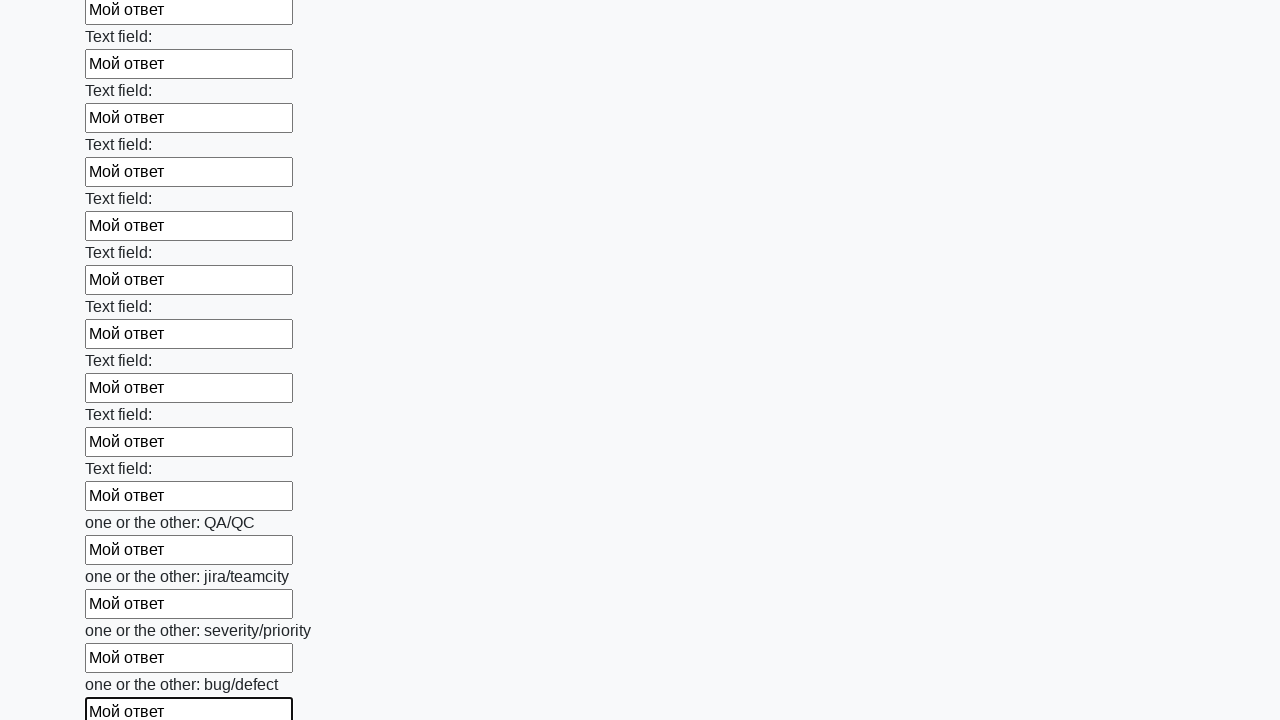

Filled text input field 92 with 'Мой ответ' on input[type='text'] >> nth=91
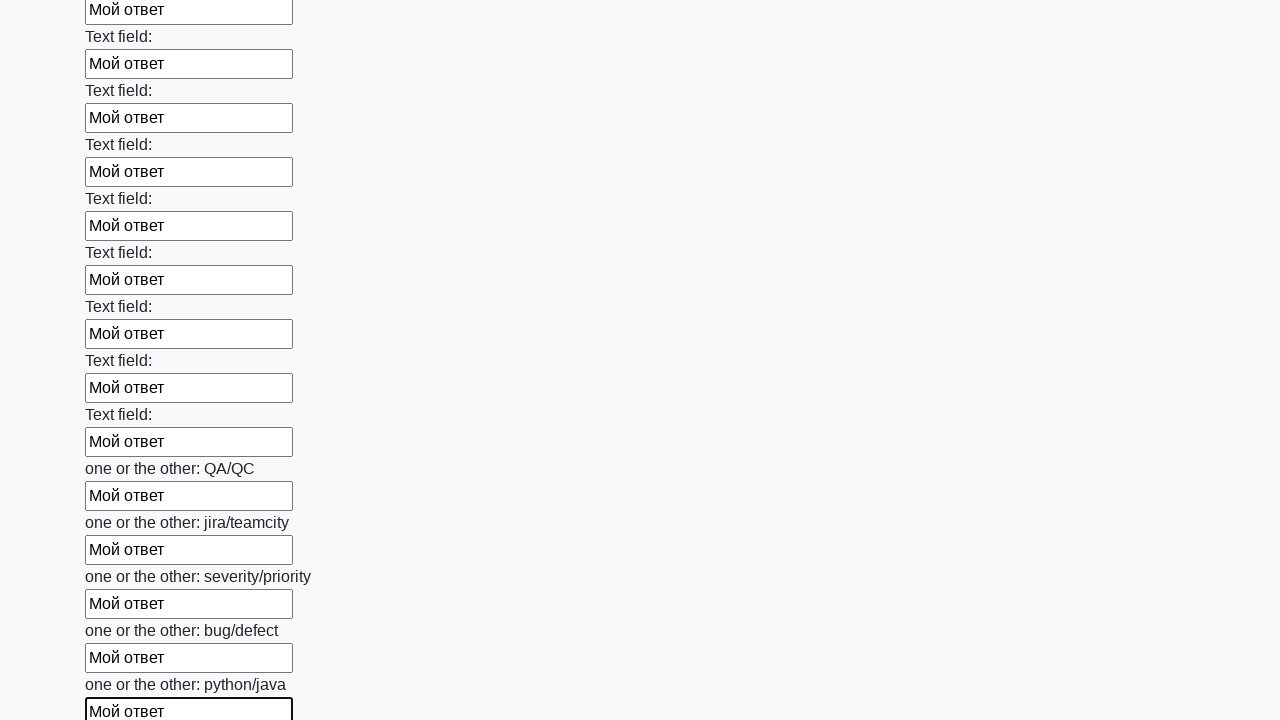

Filled text input field 93 with 'Мой ответ' on input[type='text'] >> nth=92
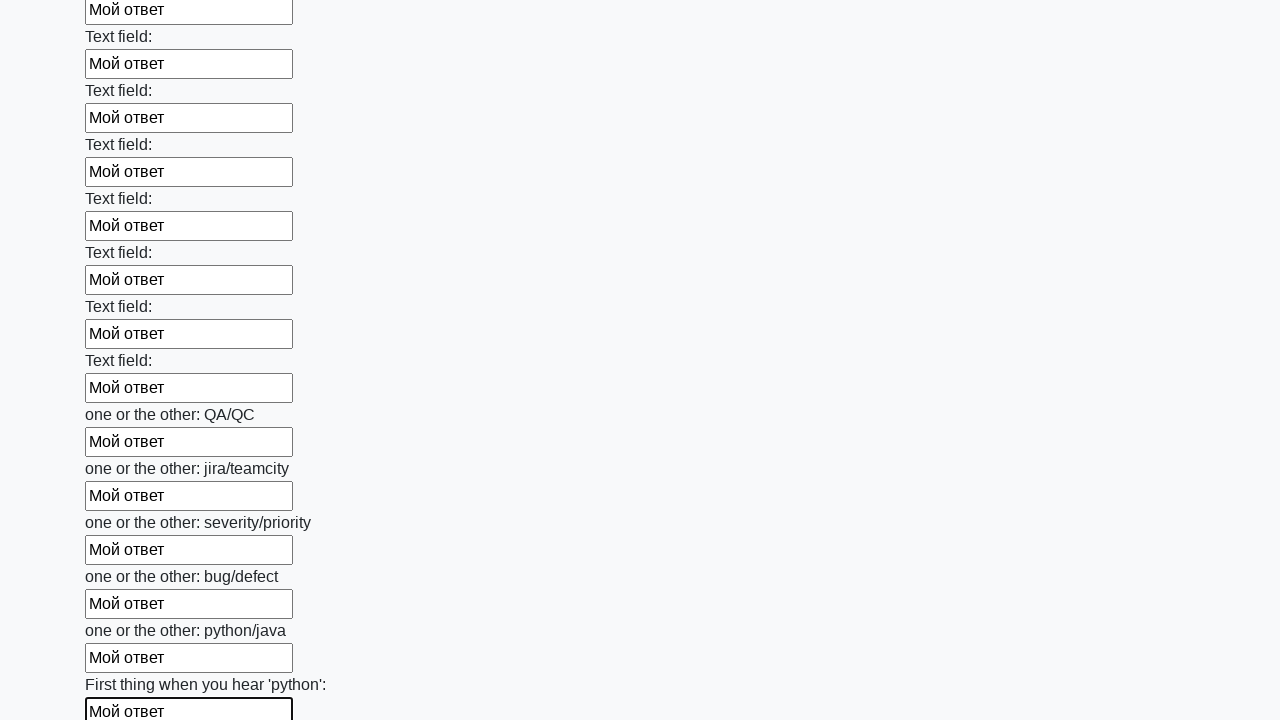

Filled text input field 94 with 'Мой ответ' on input[type='text'] >> nth=93
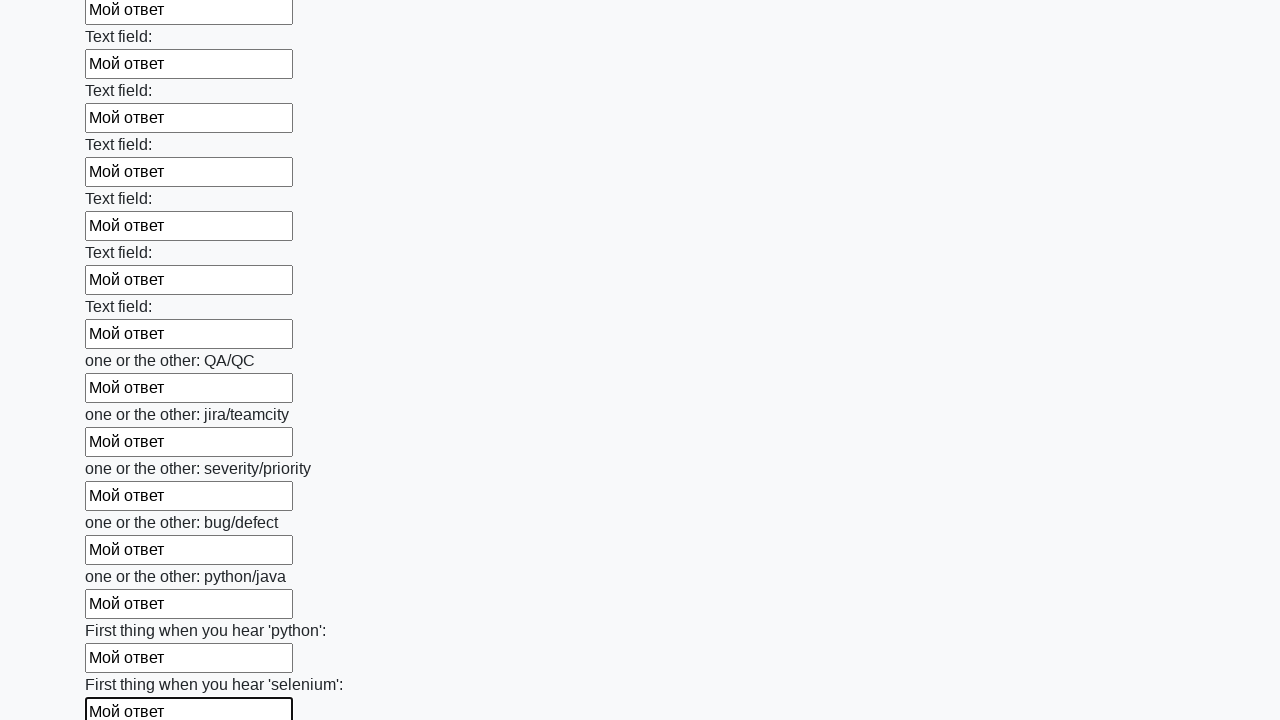

Filled text input field 95 with 'Мой ответ' on input[type='text'] >> nth=94
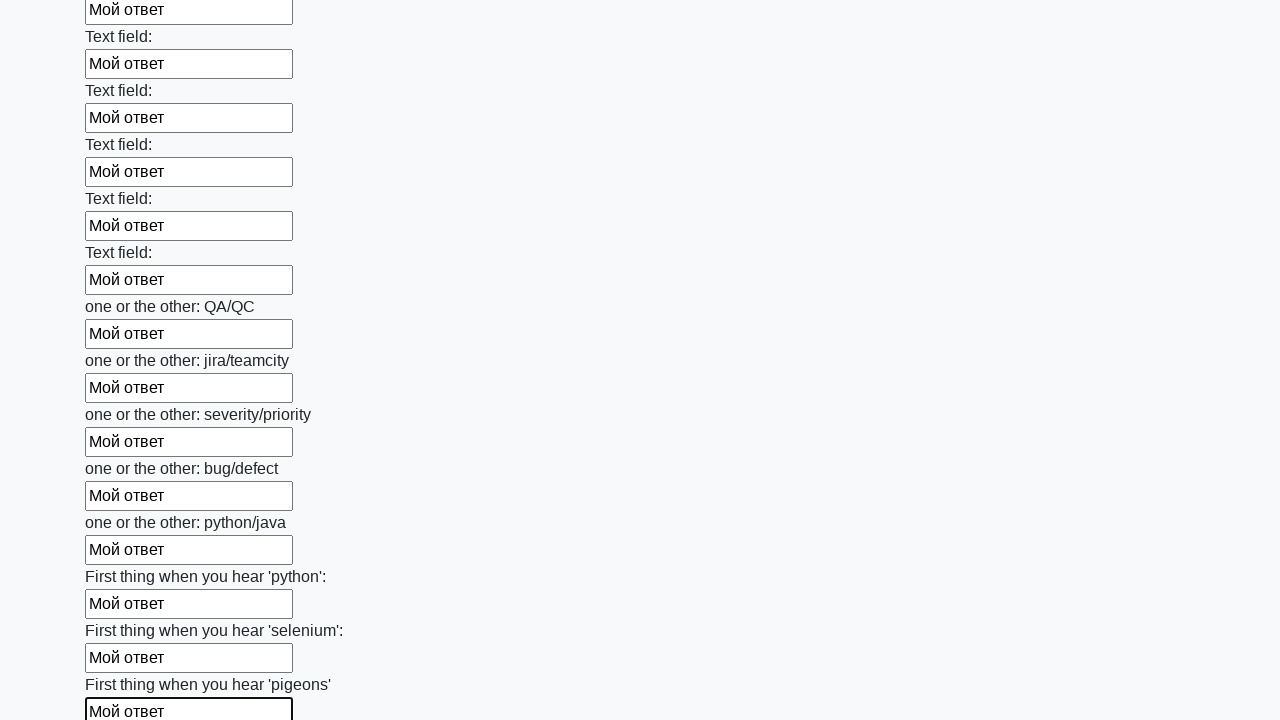

Filled text input field 96 with 'Мой ответ' on input[type='text'] >> nth=95
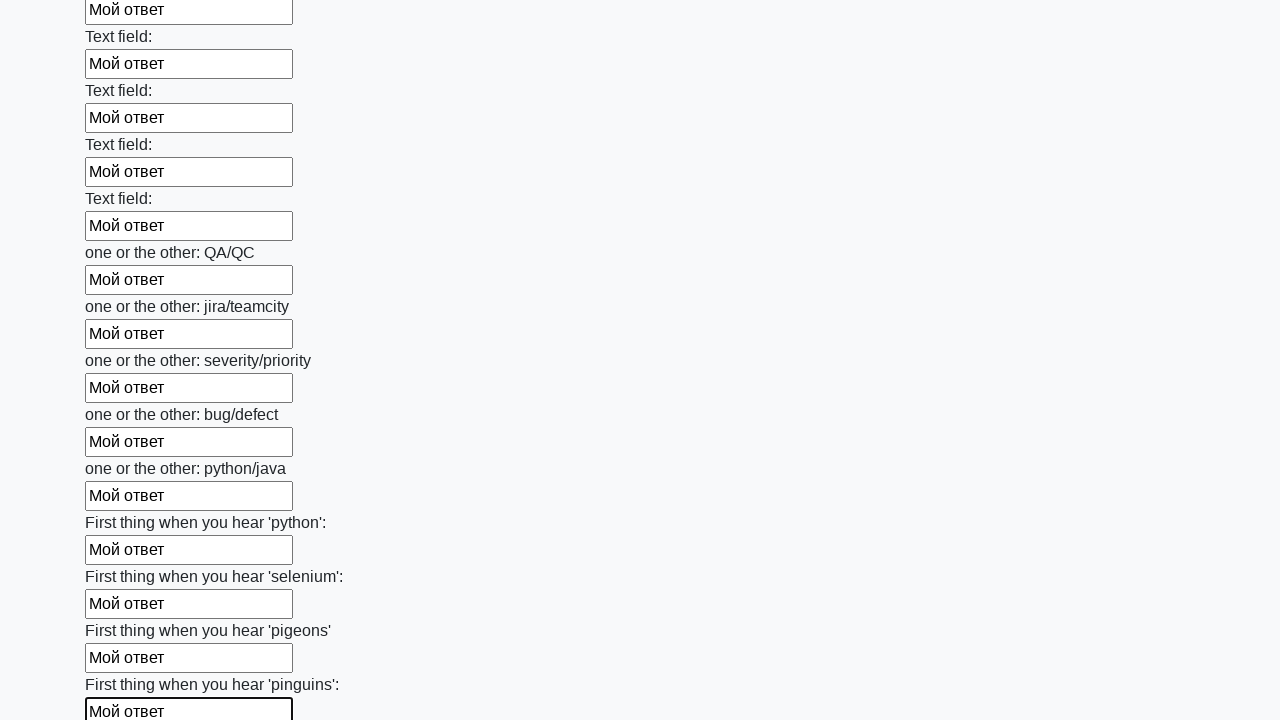

Filled text input field 97 with 'Мой ответ' on input[type='text'] >> nth=96
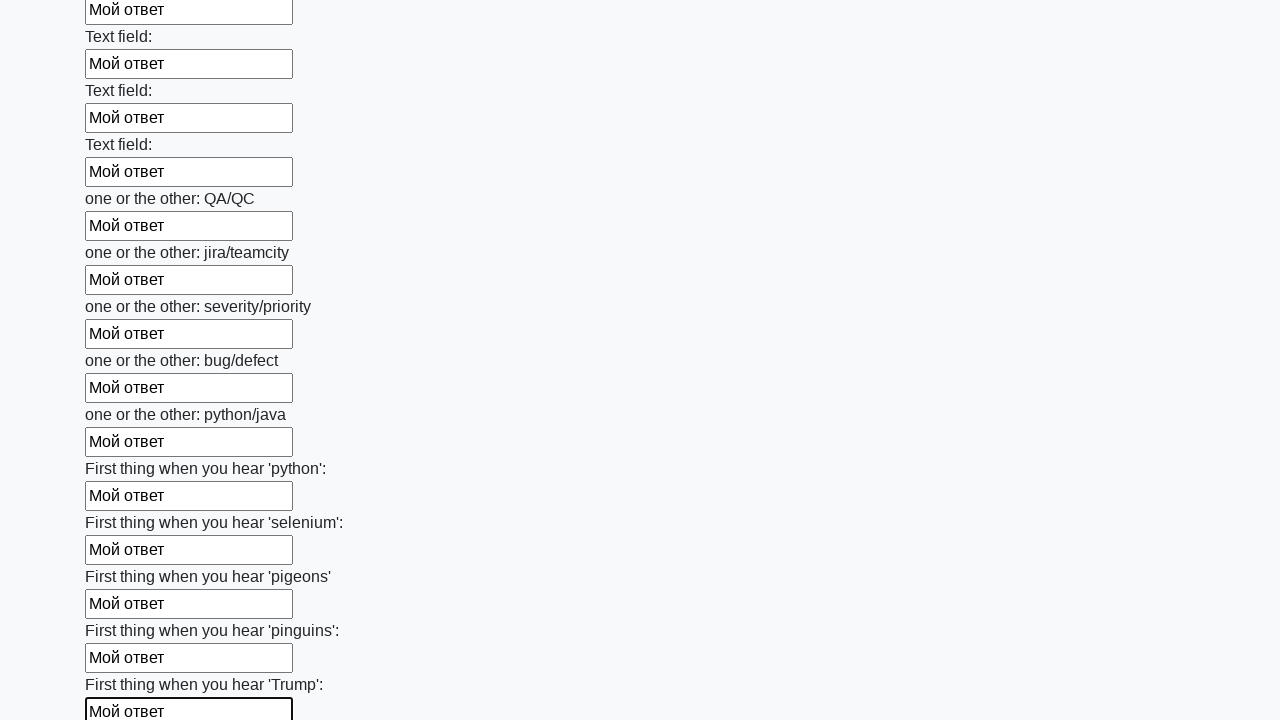

Filled text input field 98 with 'Мой ответ' on input[type='text'] >> nth=97
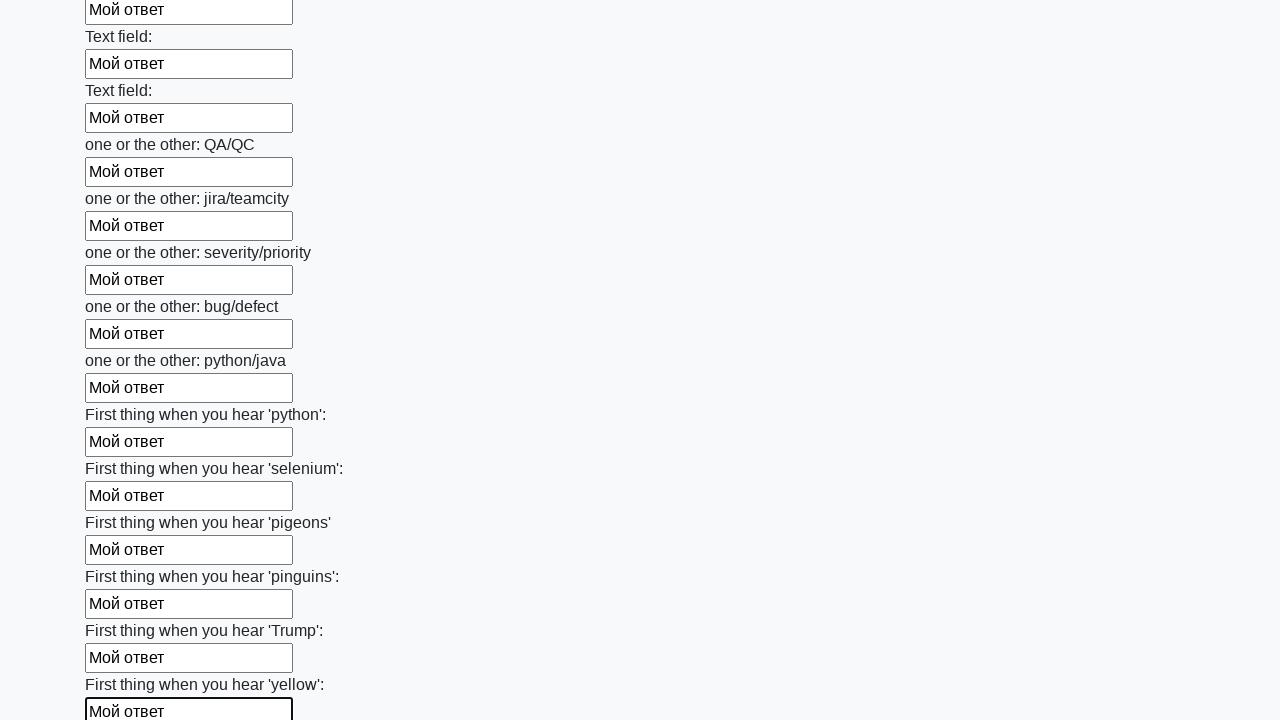

Filled text input field 99 with 'Мой ответ' on input[type='text'] >> nth=98
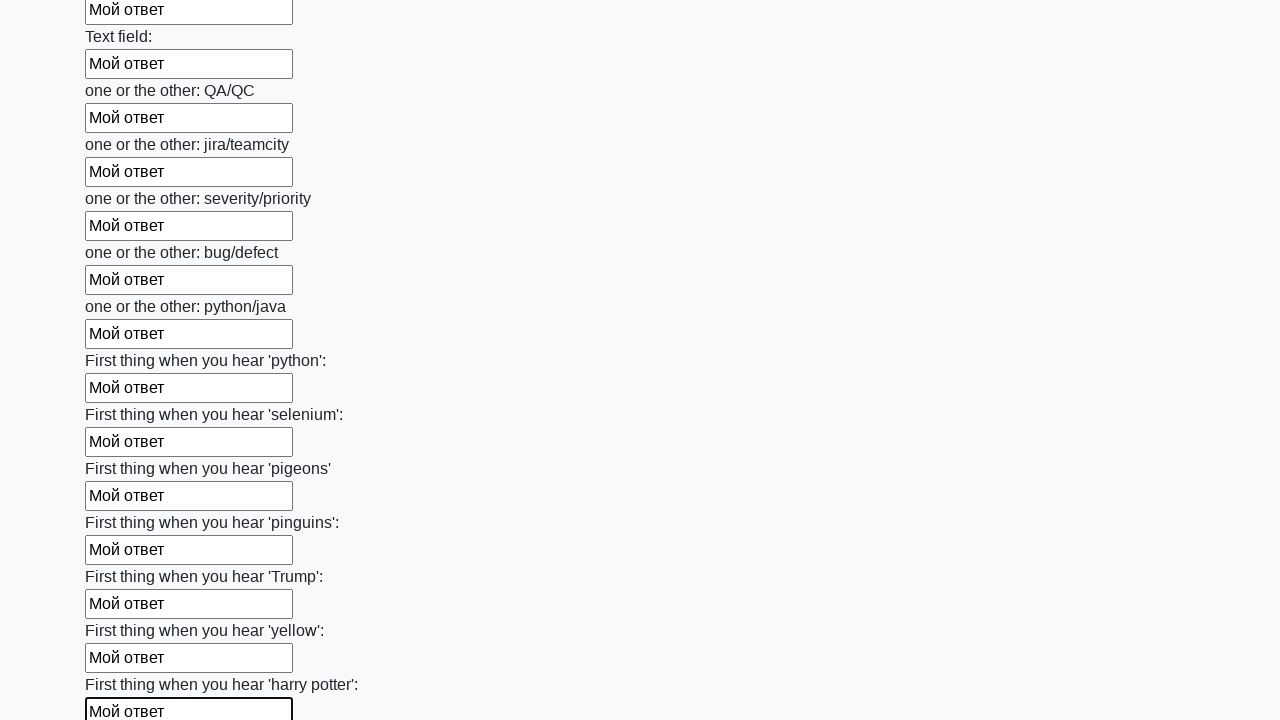

Filled text input field 100 with 'Мой ответ' on input[type='text'] >> nth=99
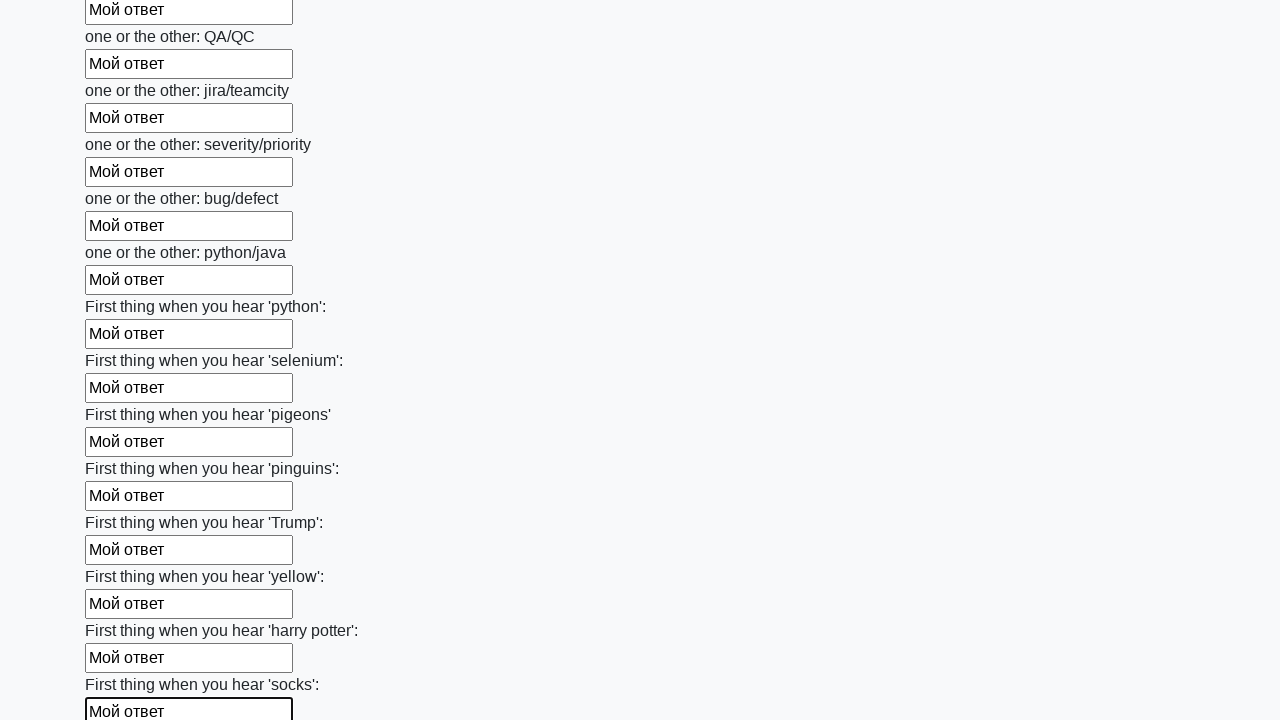

Clicked the submit button to submit the form at (123, 611) on button.btn
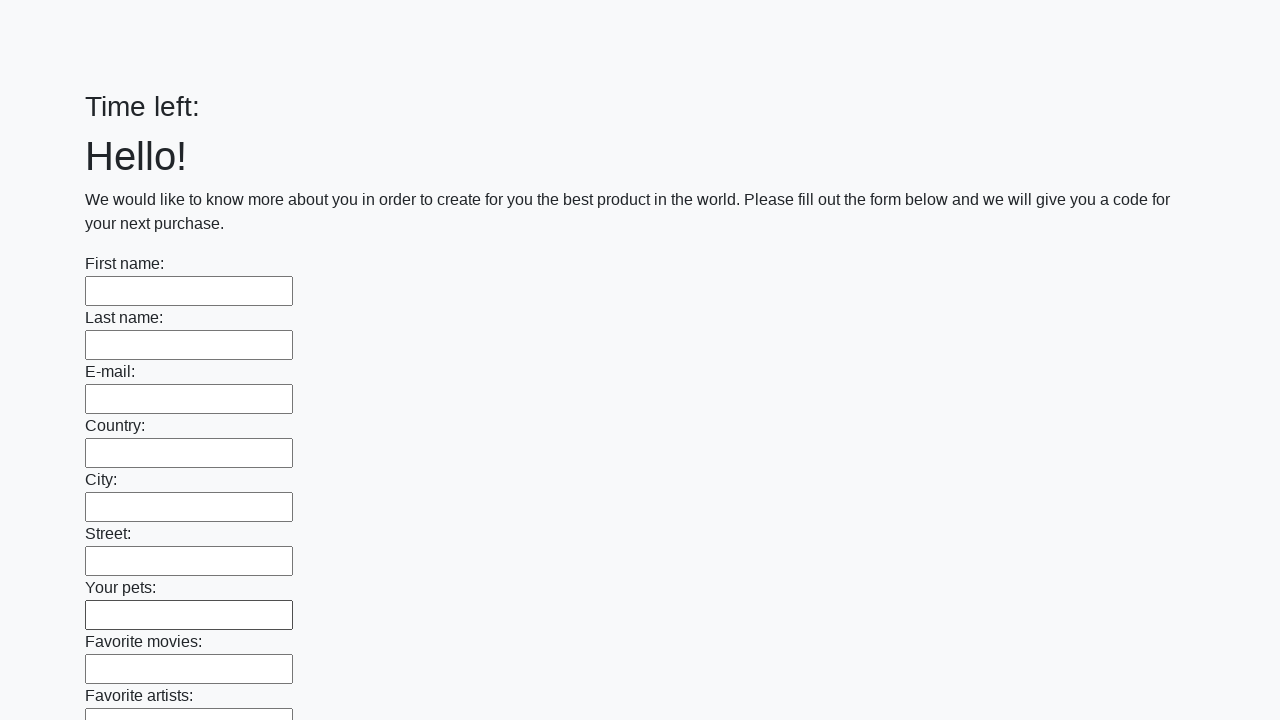

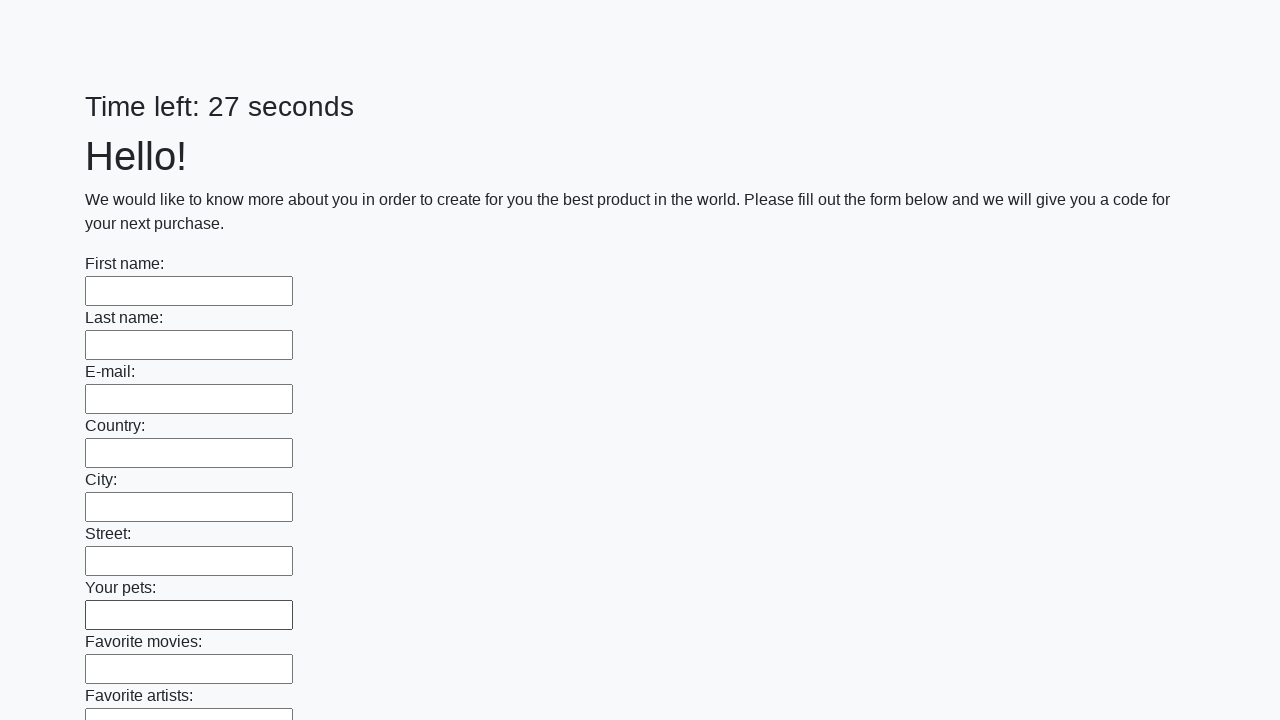